Automates joining a Jackbox TV game room by entering a username and attempting to find a valid room code by trying different letter combinations

Starting URL: https://jackbox.tv/

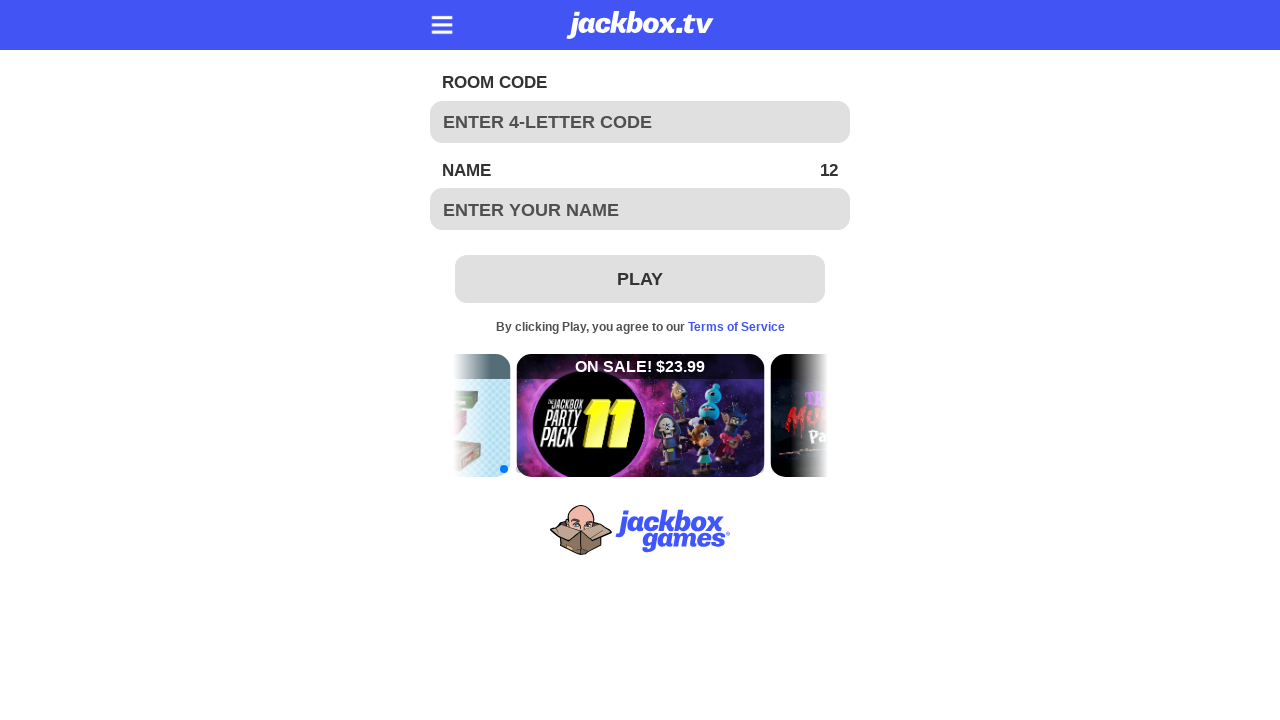

Clicked on username input field at (640, 209) on #username
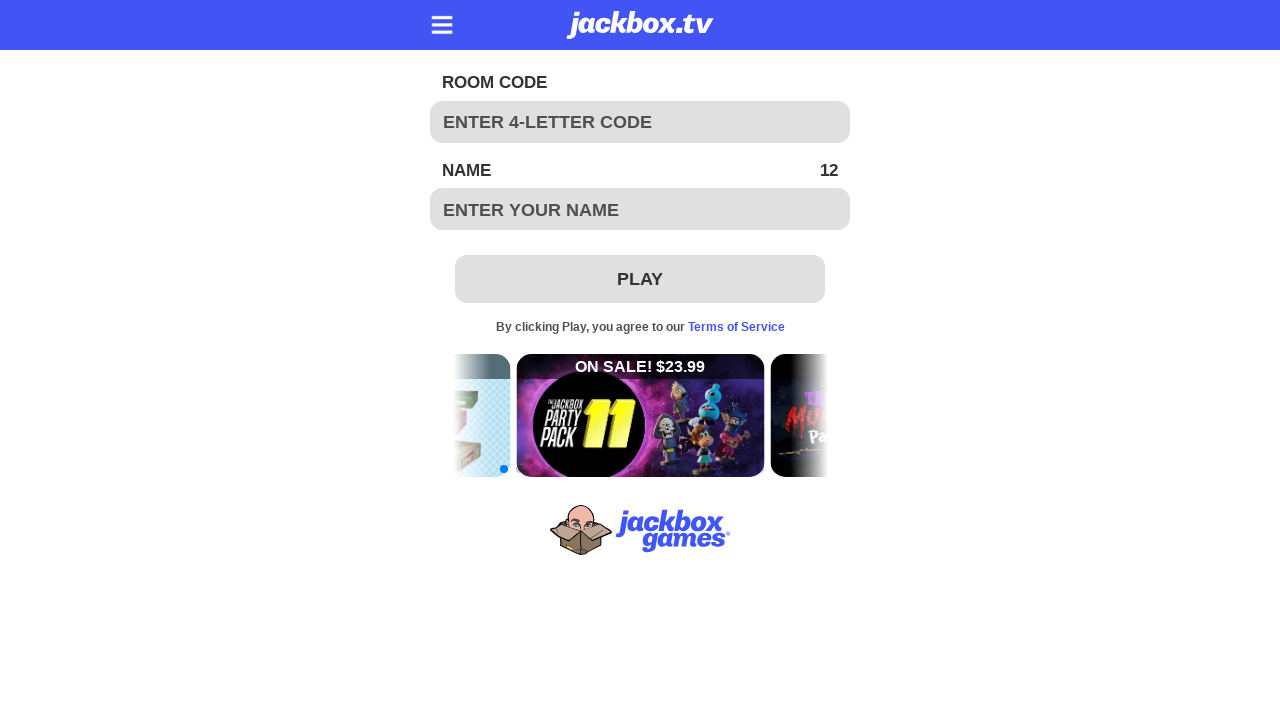

Filled username field with 'Baes #1 Fan' on #username
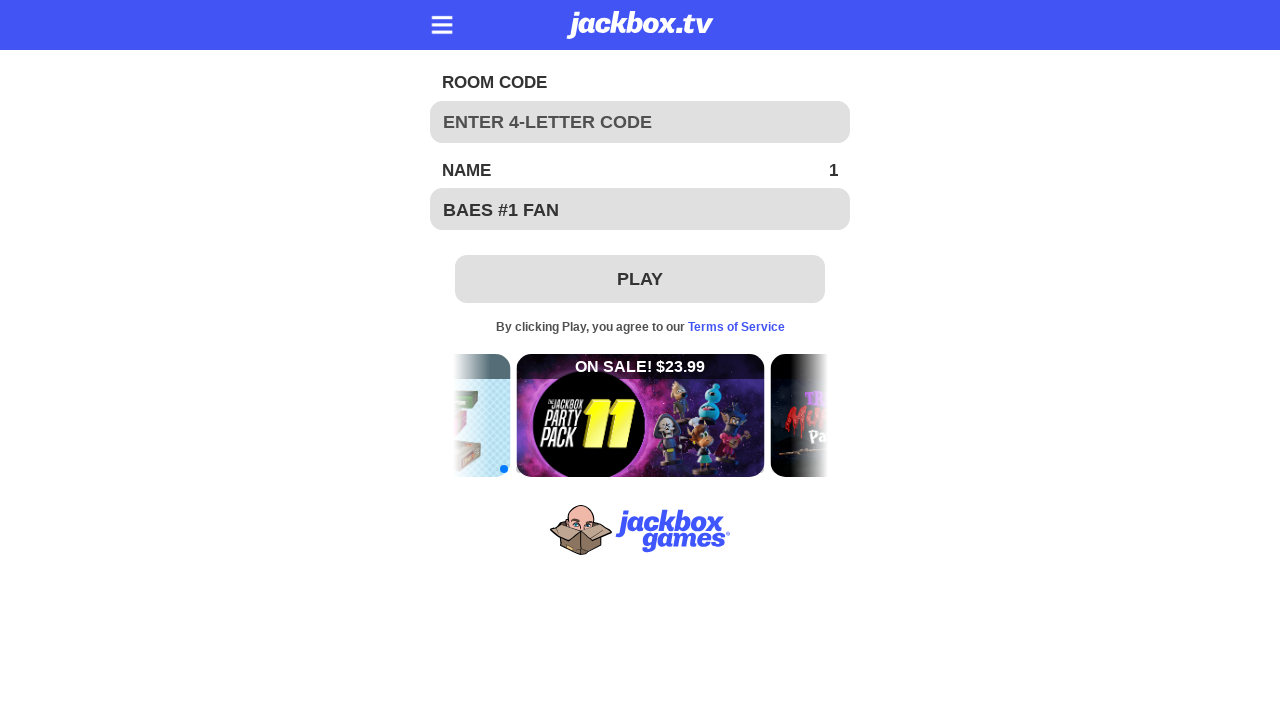

Clicked on room code input field at (640, 122) on #roomcode
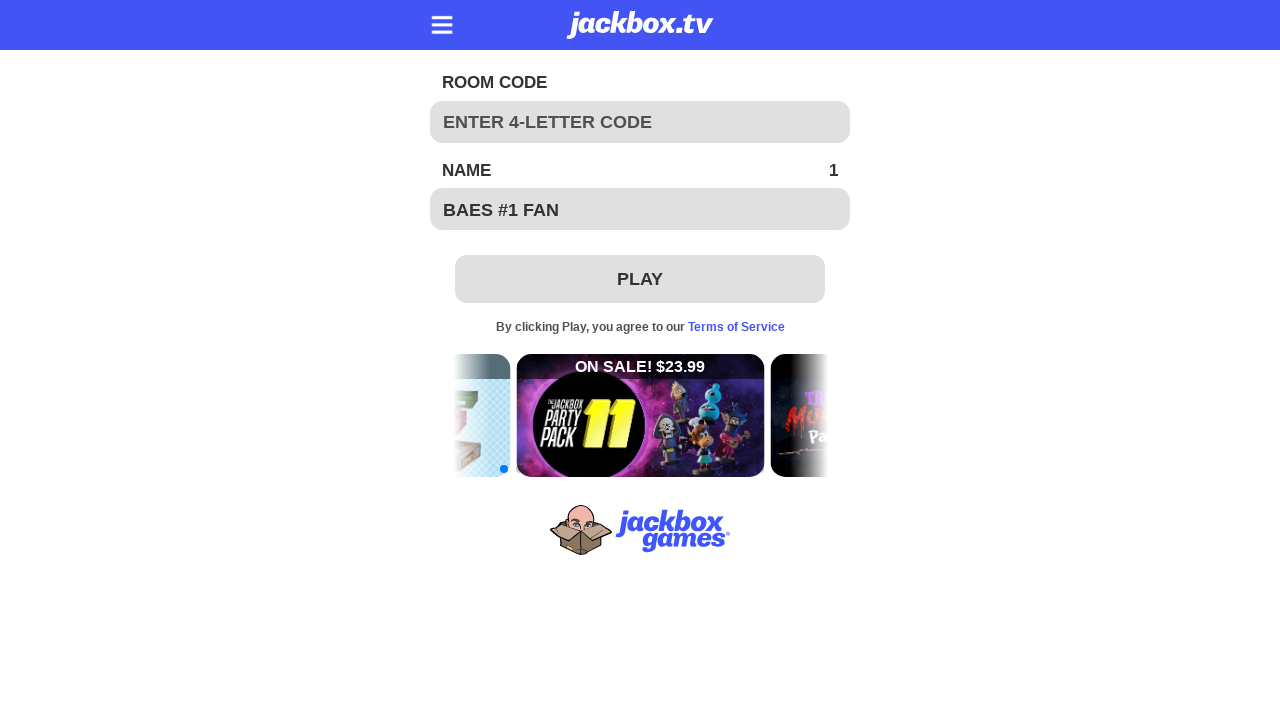

Filled room code field with first three letters 'ABC' on #roomcode
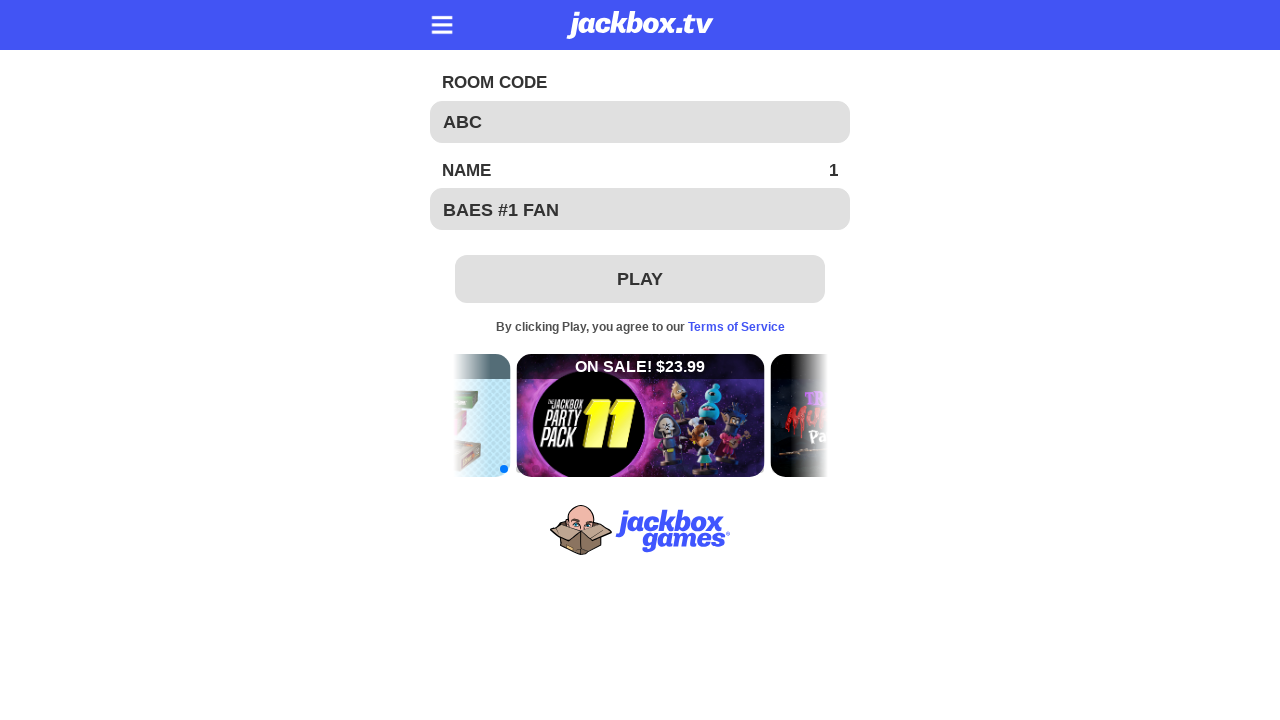

Typed letter 'A' to room code field on #roomcode
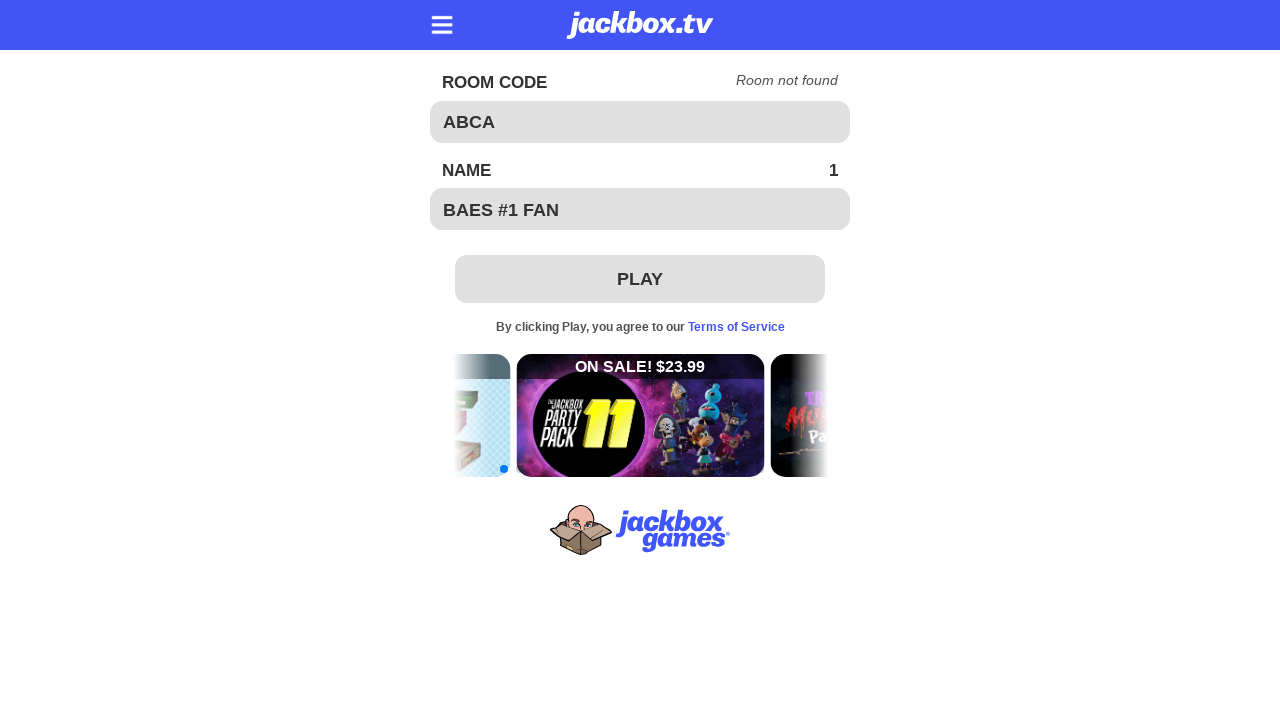

Status field updated
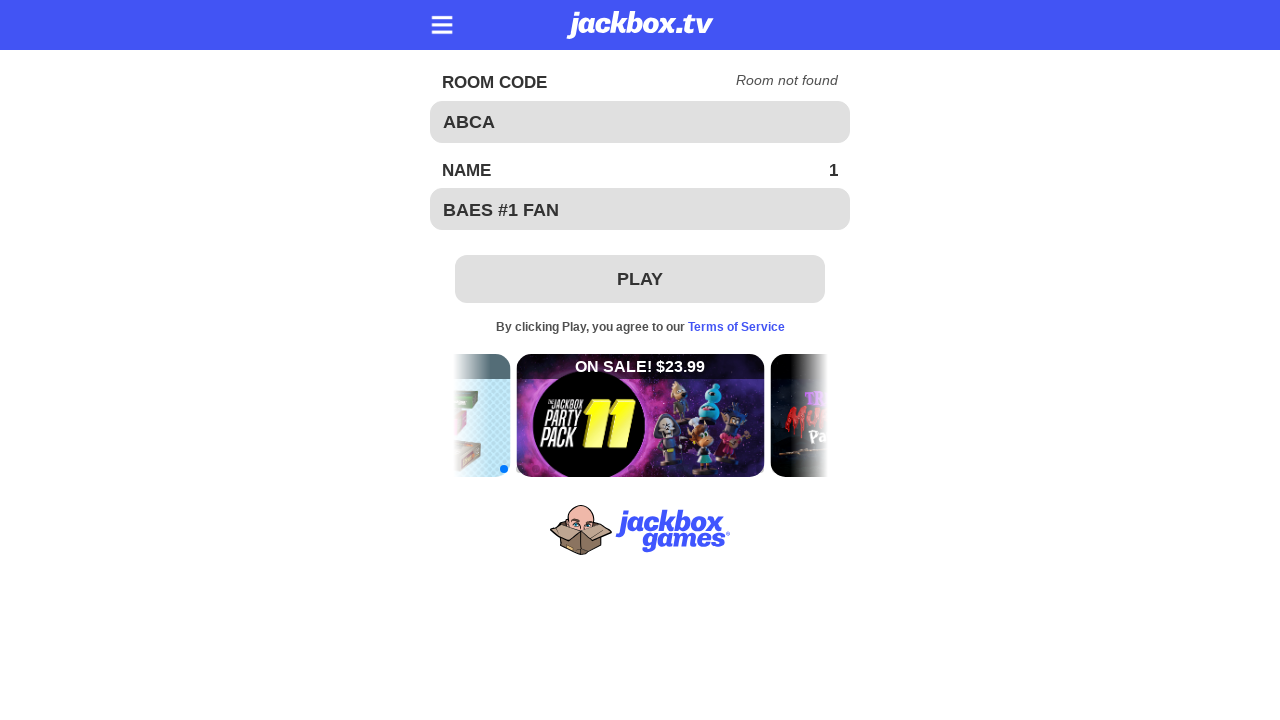

Retrieved status text: 'Room not found'
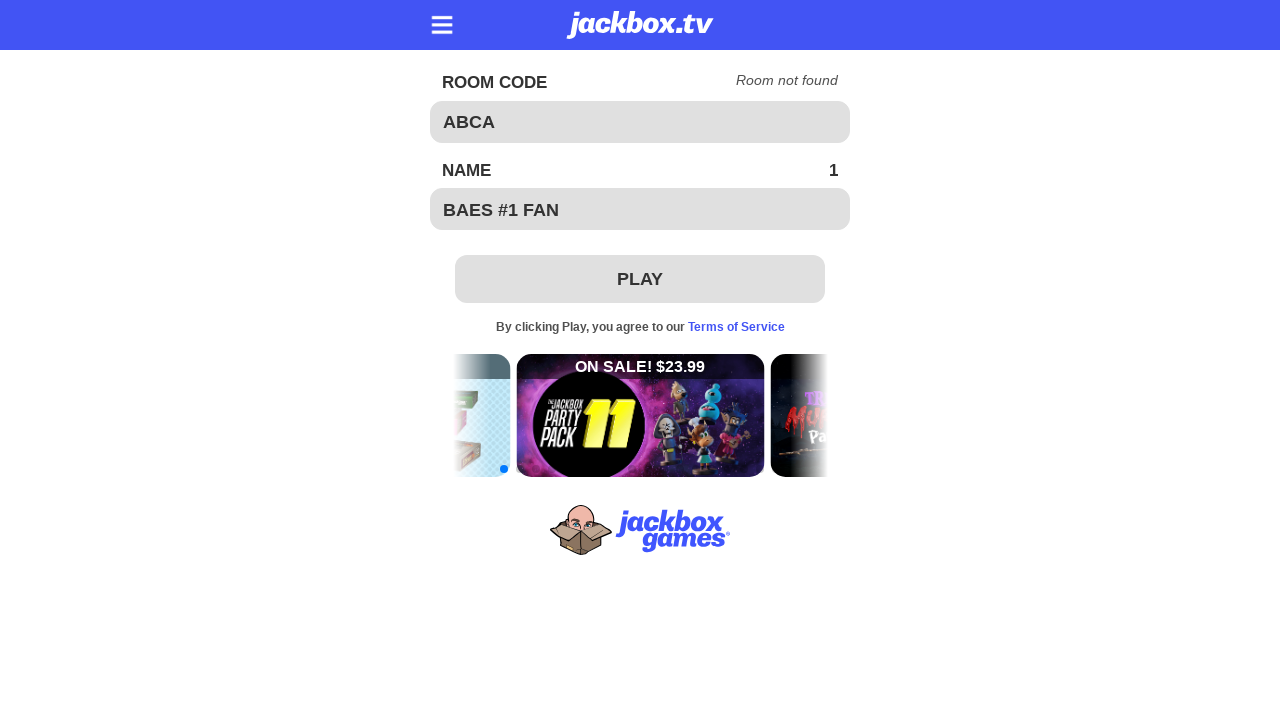

Removed letter 'A' from room code (room not found) on #roomcode
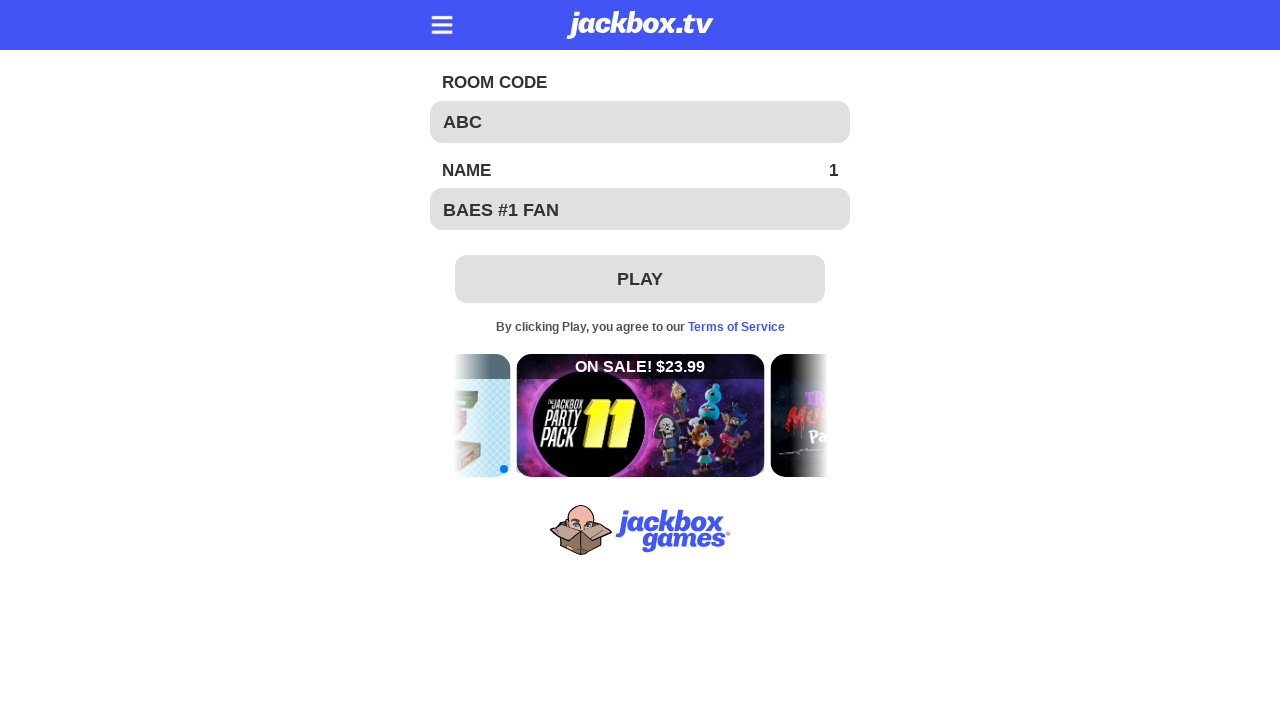

Typed letter 'B' to room code field on #roomcode
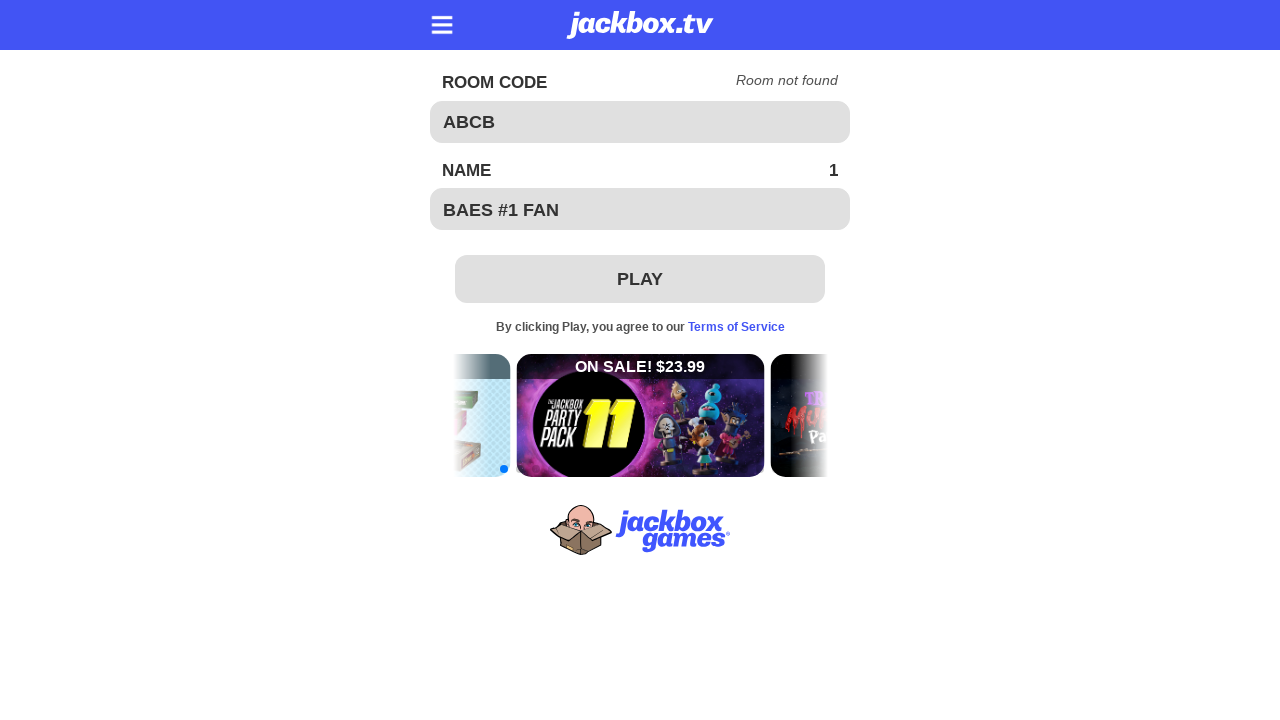

Status field updated
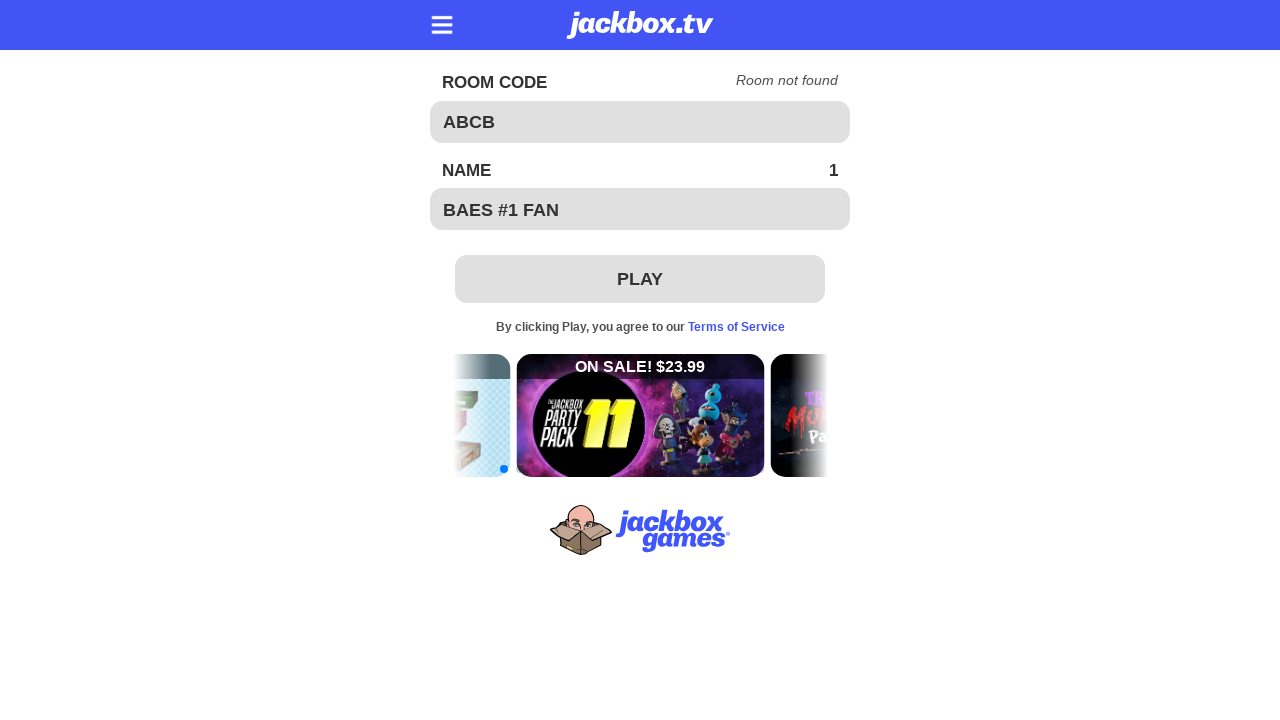

Retrieved status text: 'Room not found'
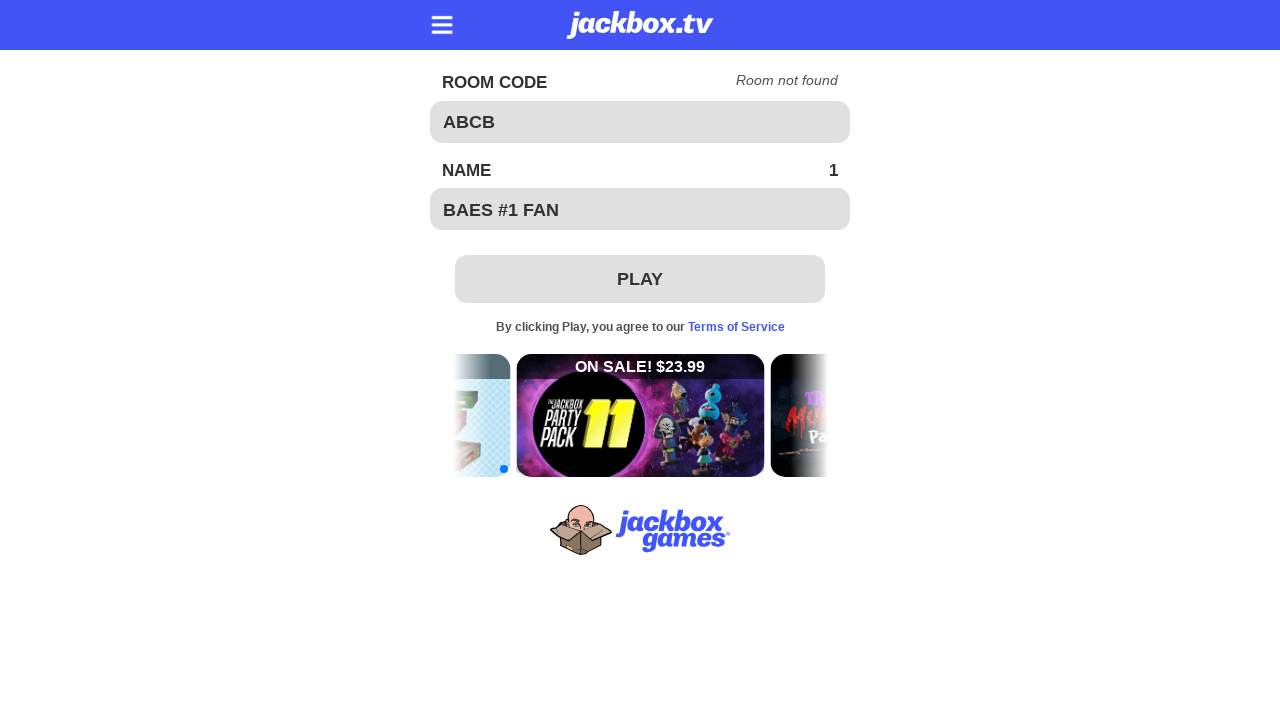

Removed letter 'B' from room code (room not found) on #roomcode
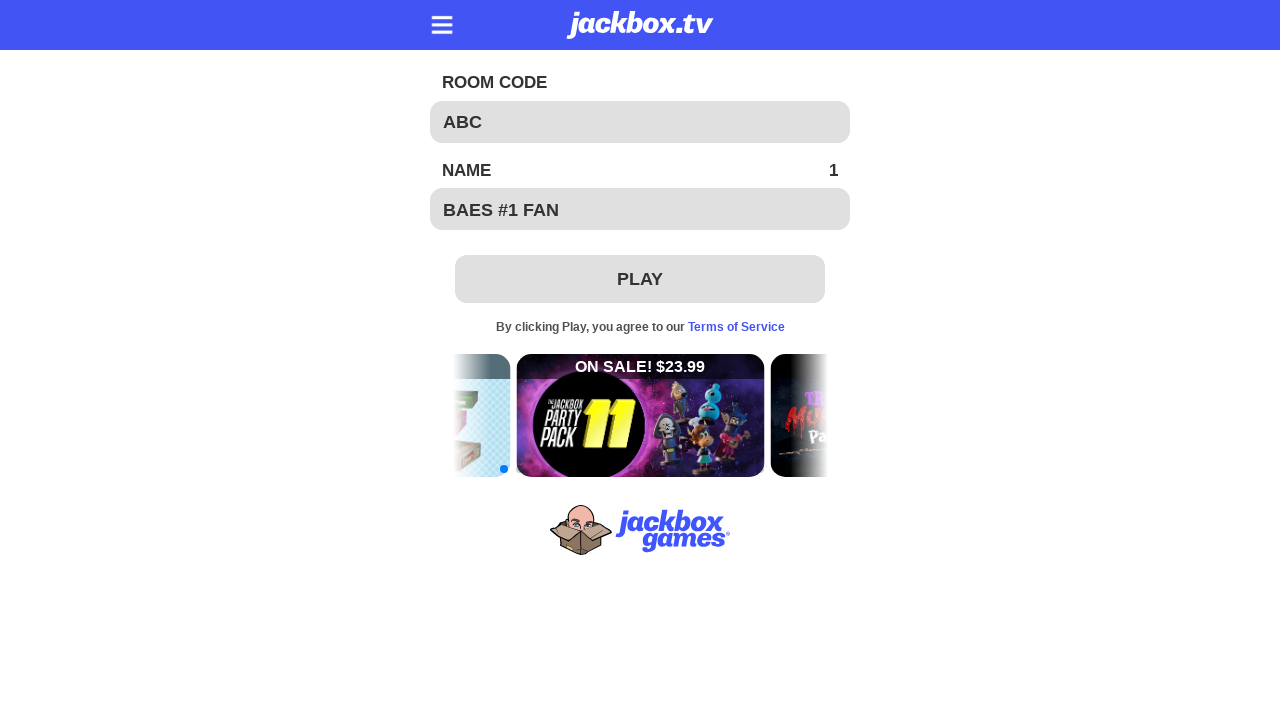

Typed letter 'C' to room code field on #roomcode
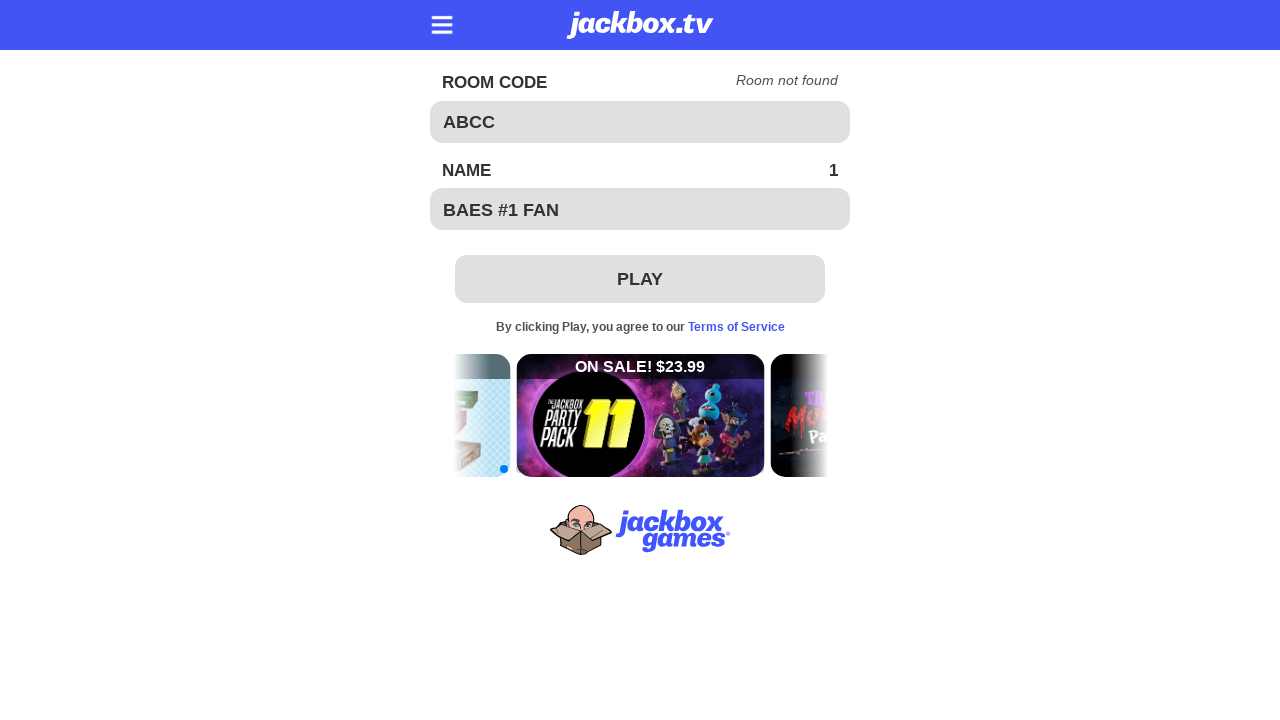

Status field updated
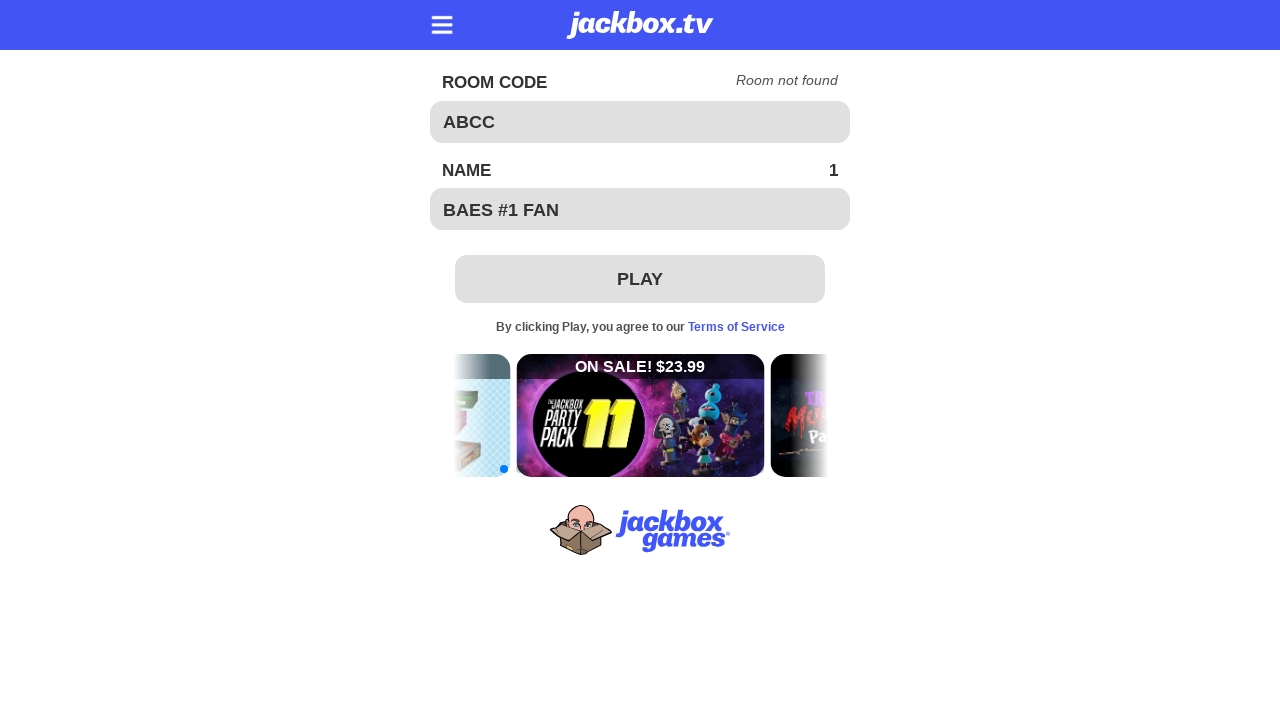

Retrieved status text: 'Room not found'
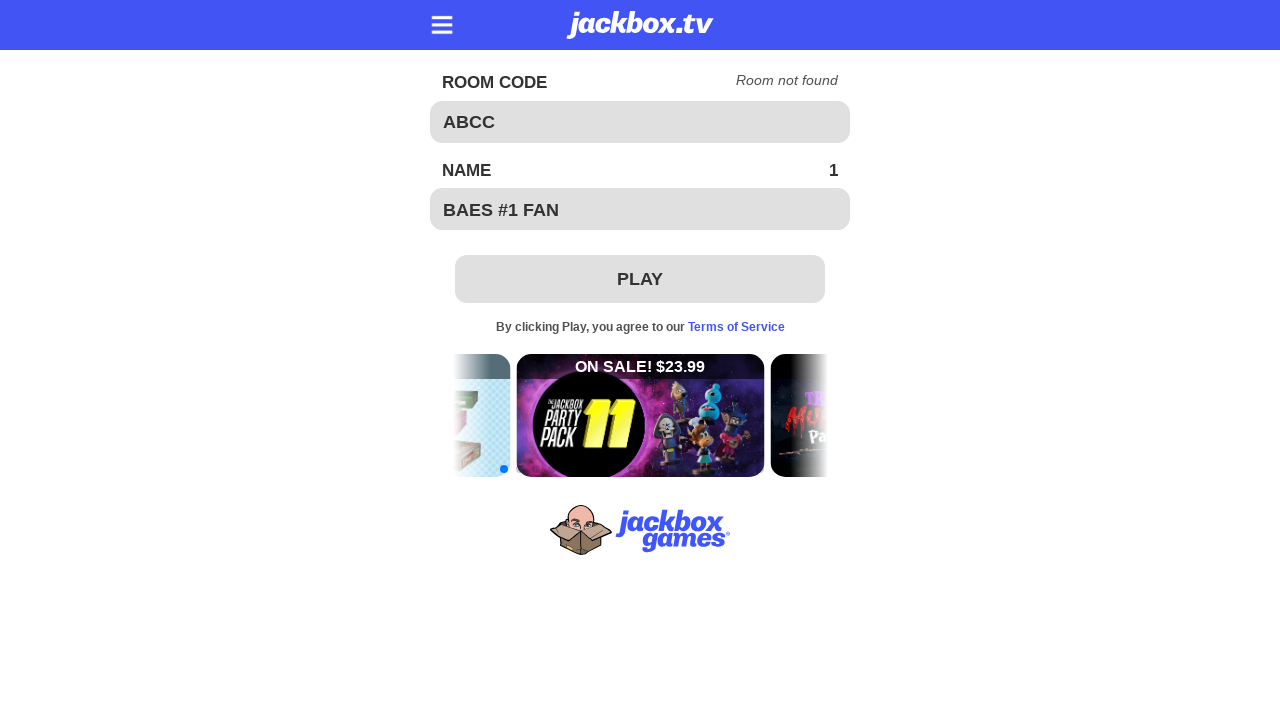

Removed letter 'C' from room code (room not found) on #roomcode
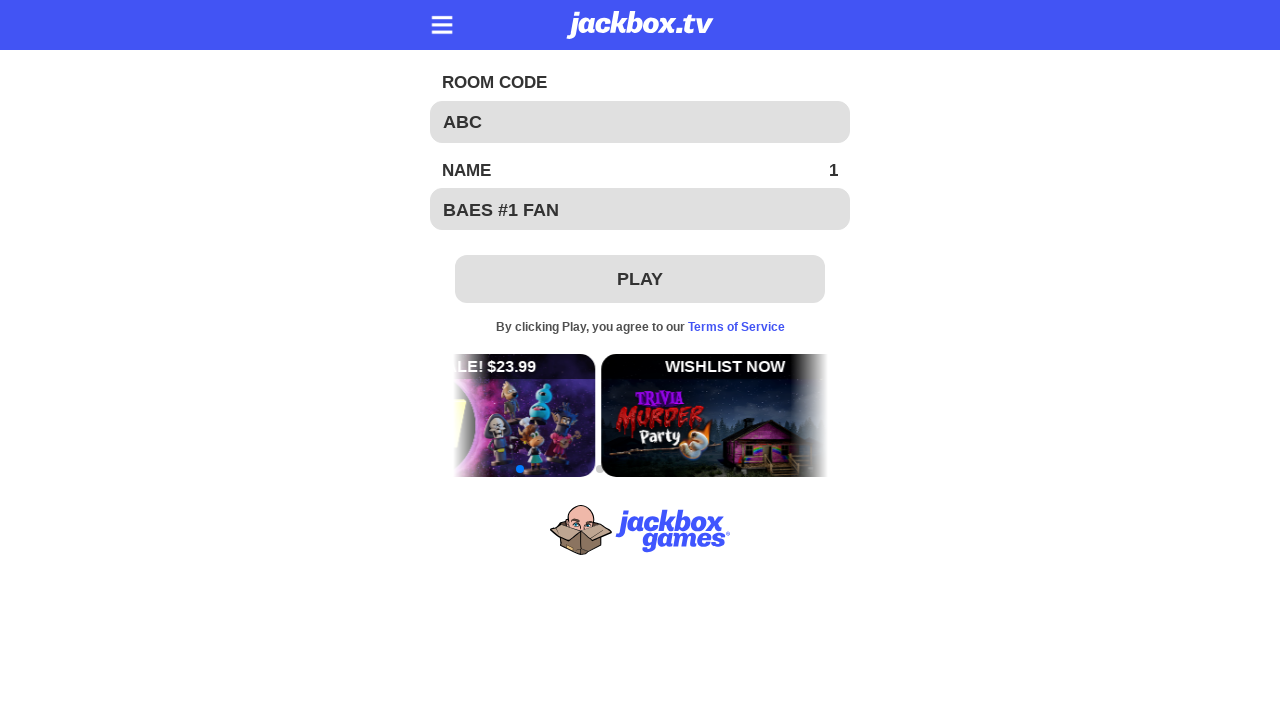

Typed letter 'D' to room code field on #roomcode
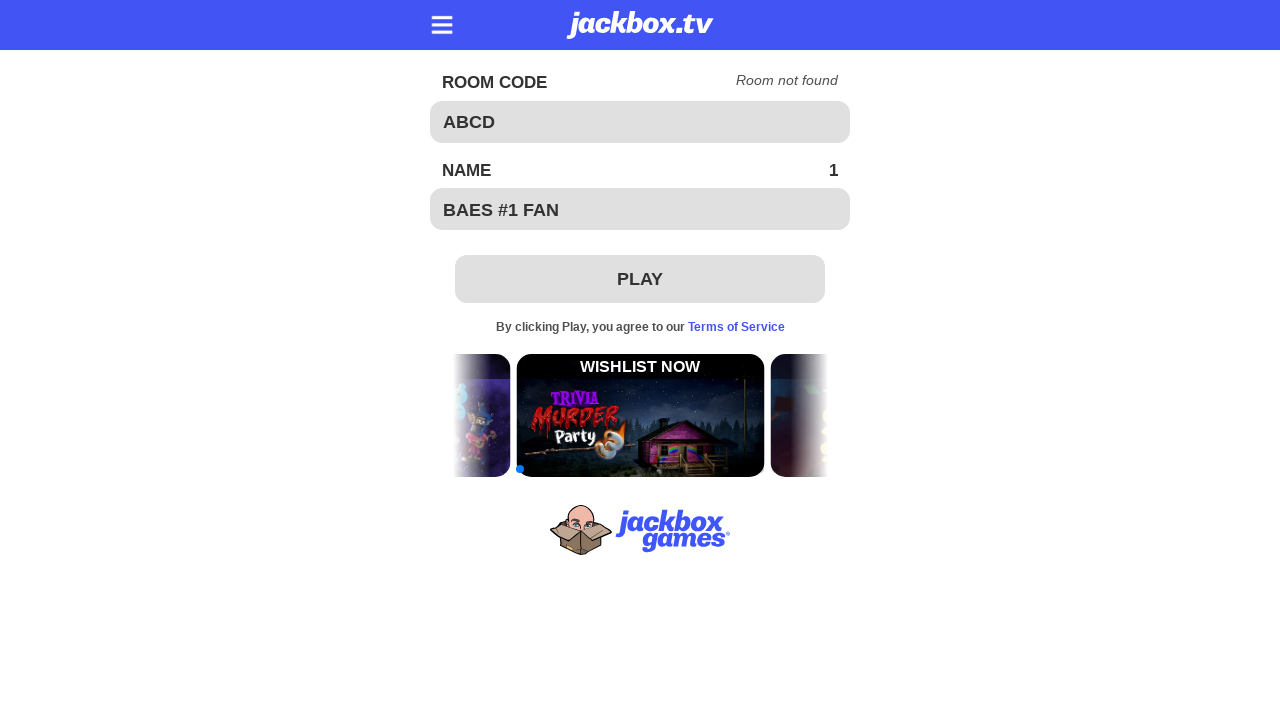

Status field updated
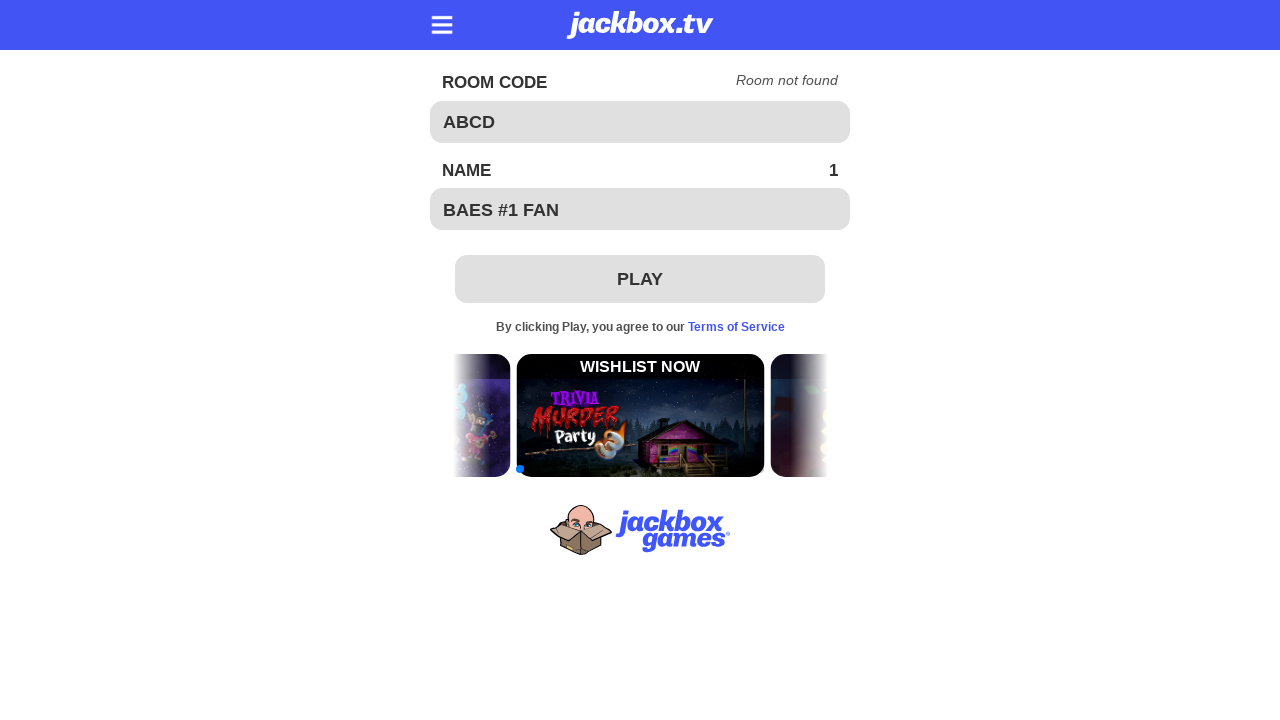

Retrieved status text: 'Room not found'
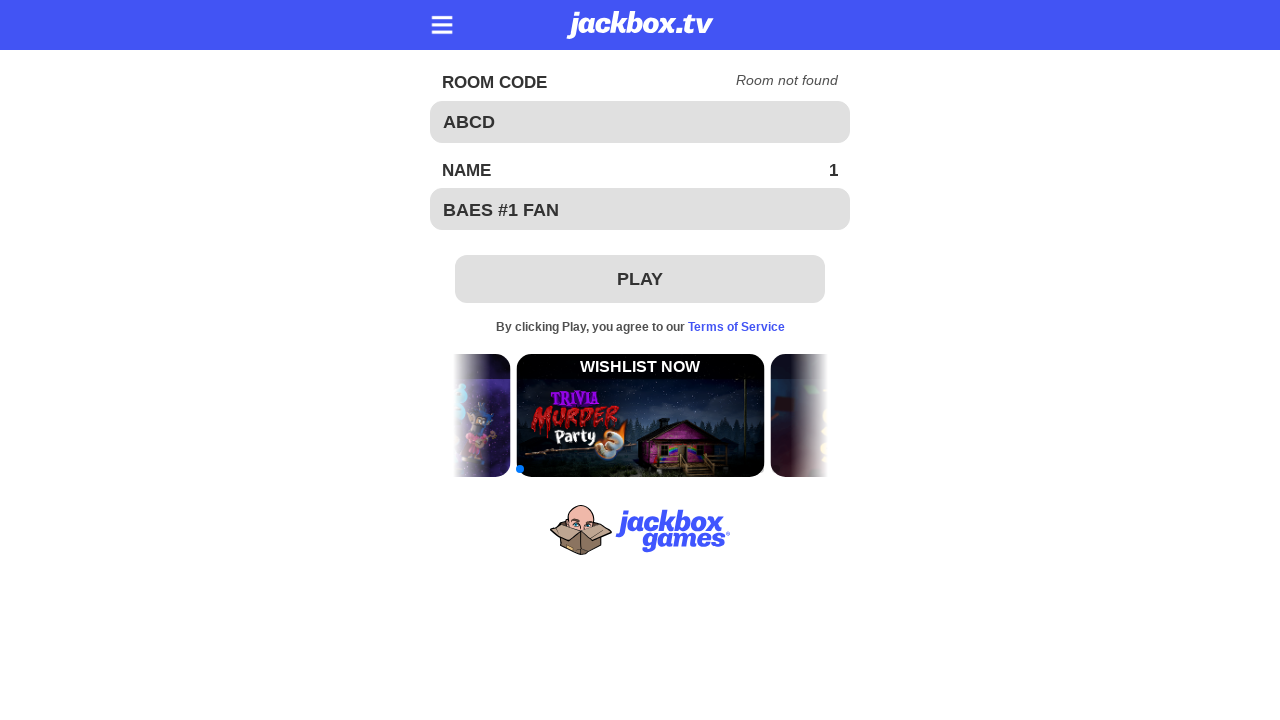

Removed letter 'D' from room code (room not found) on #roomcode
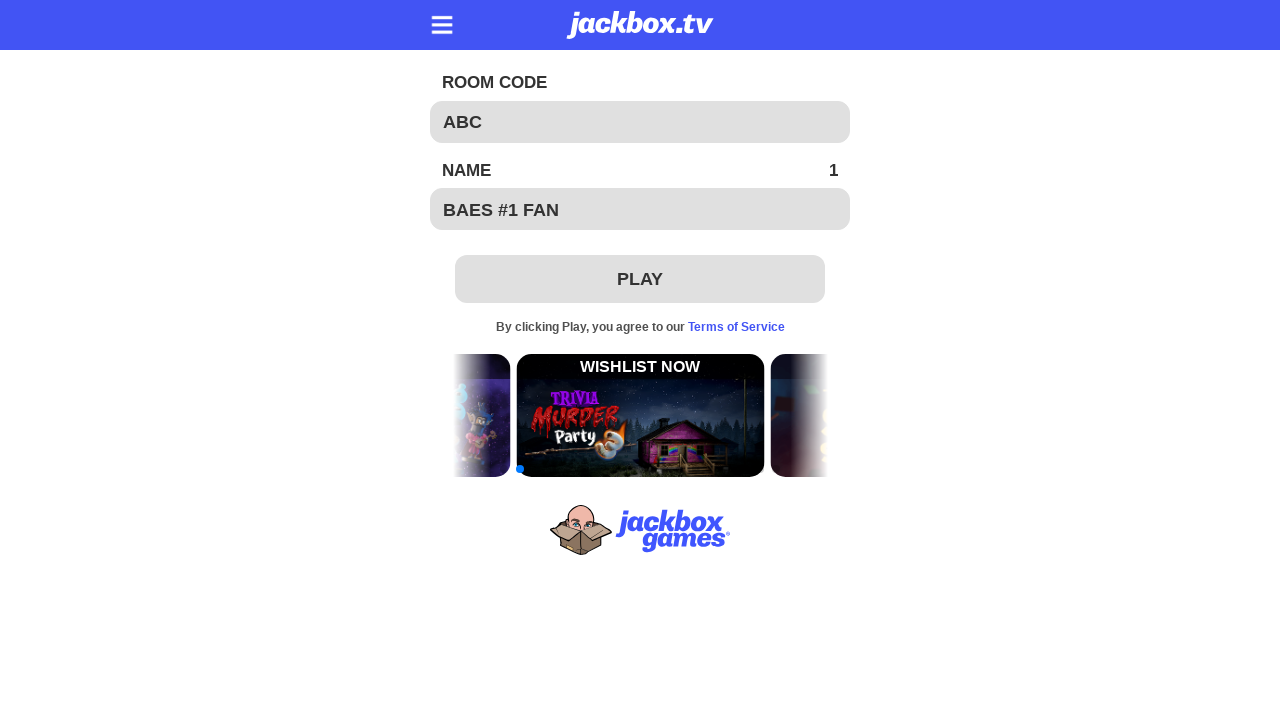

Typed letter 'E' to room code field on #roomcode
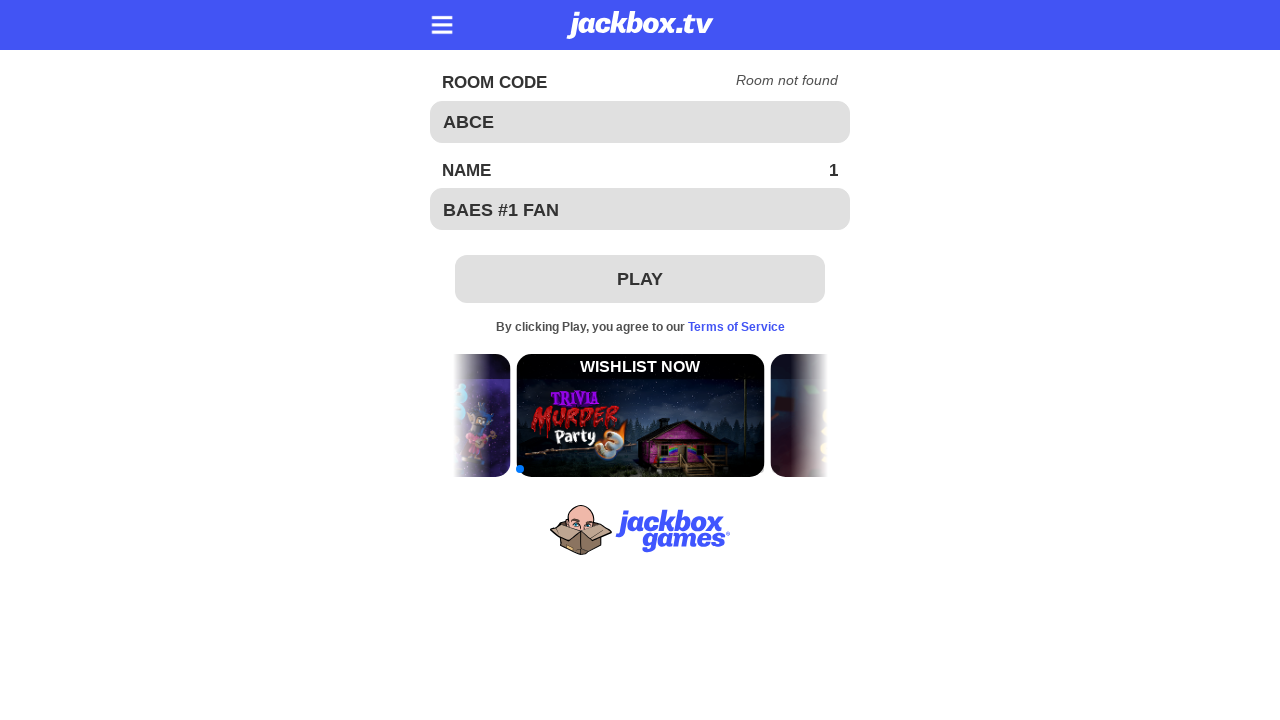

Status field updated
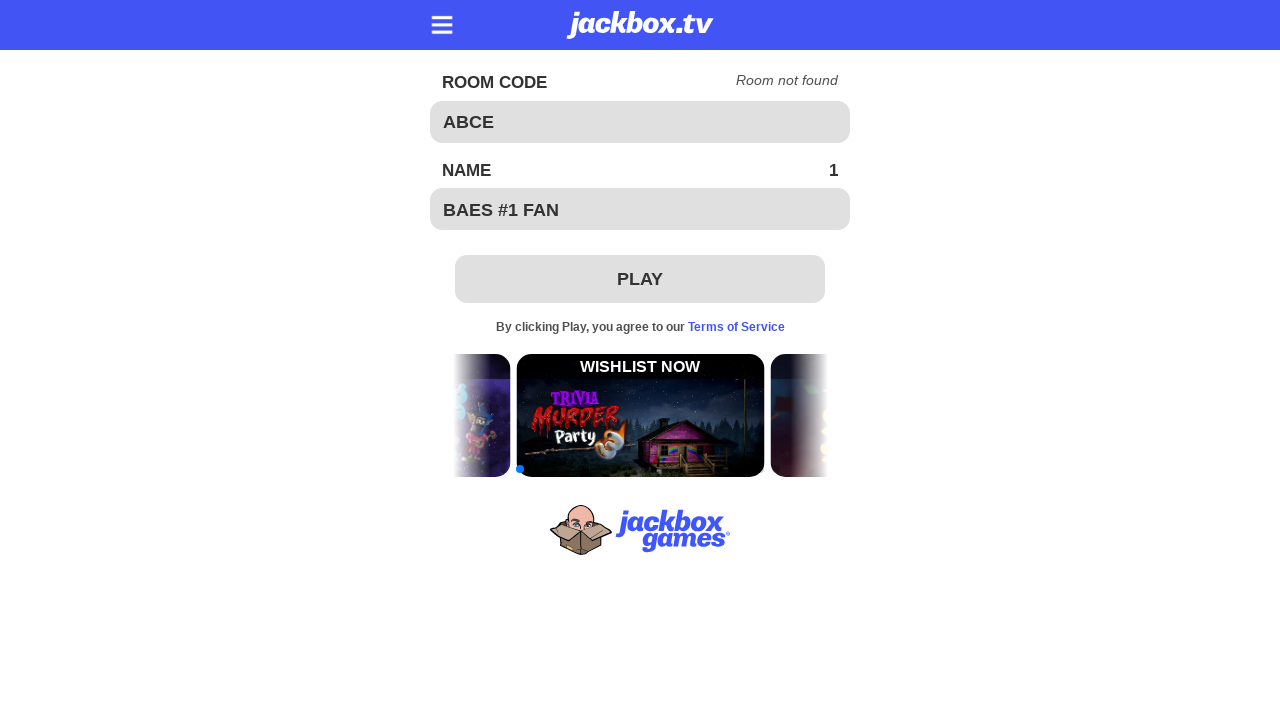

Retrieved status text: 'Room not found'
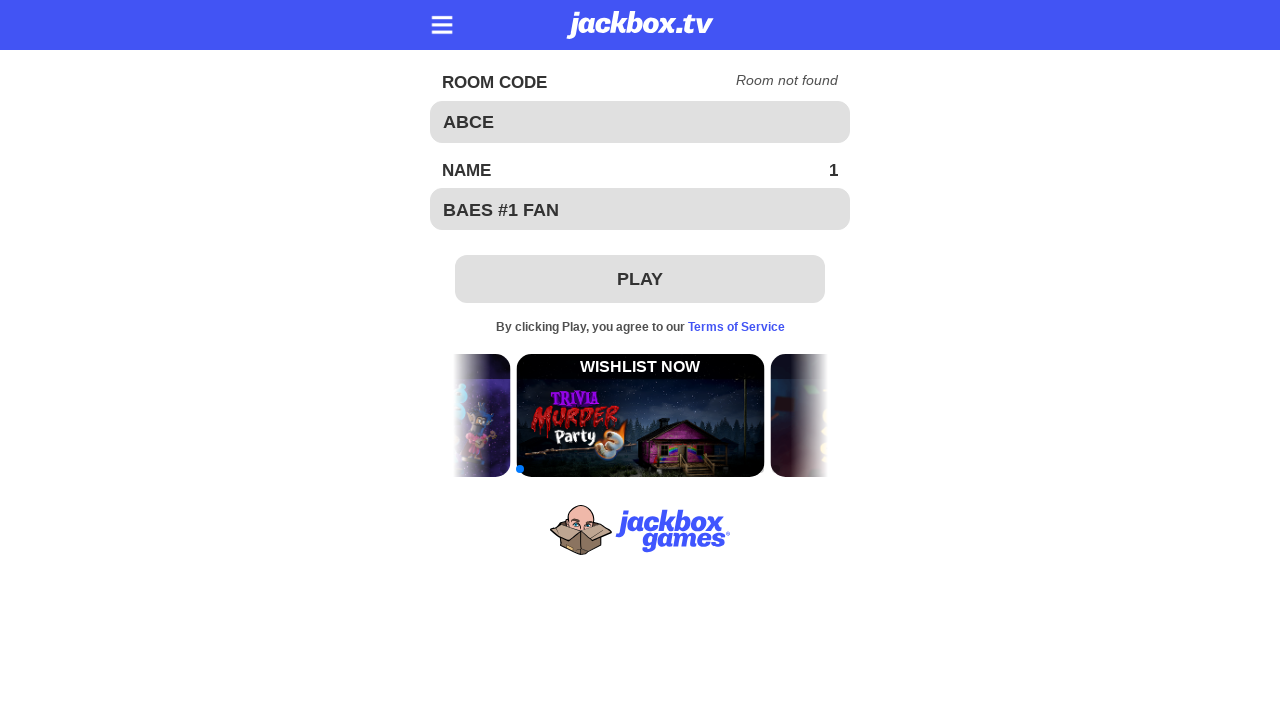

Removed letter 'E' from room code (room not found) on #roomcode
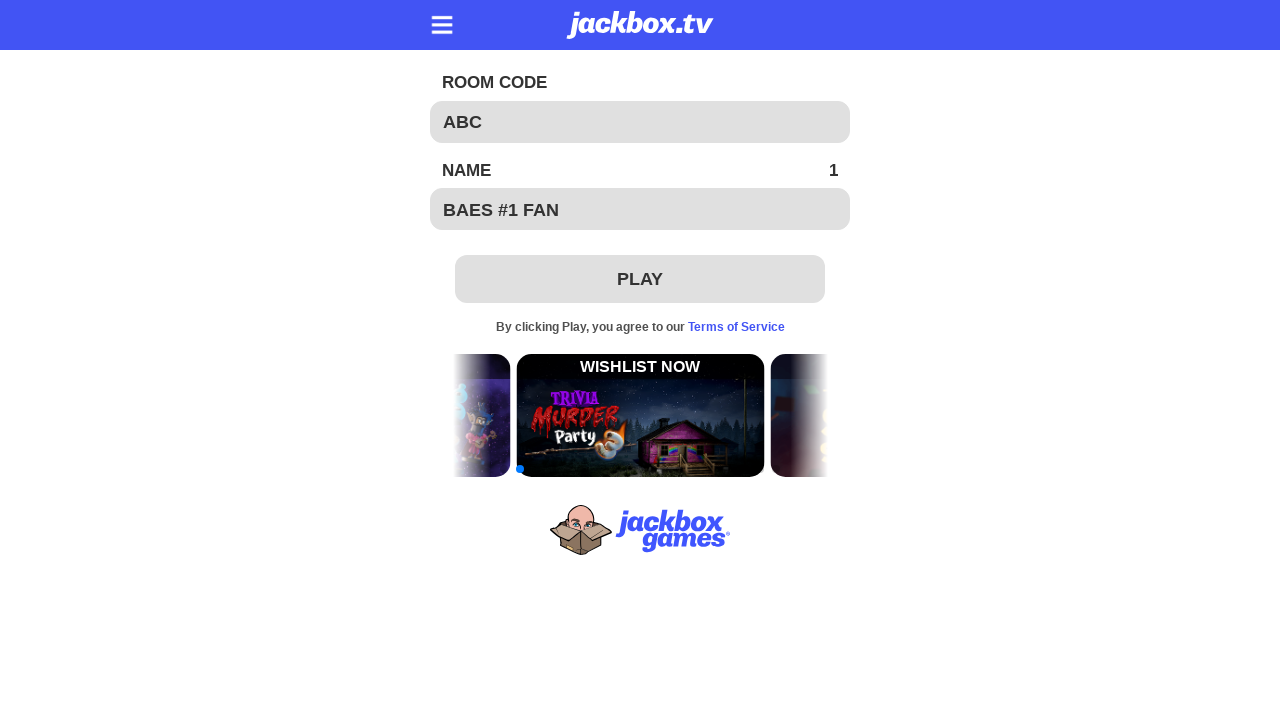

Typed letter 'F' to room code field on #roomcode
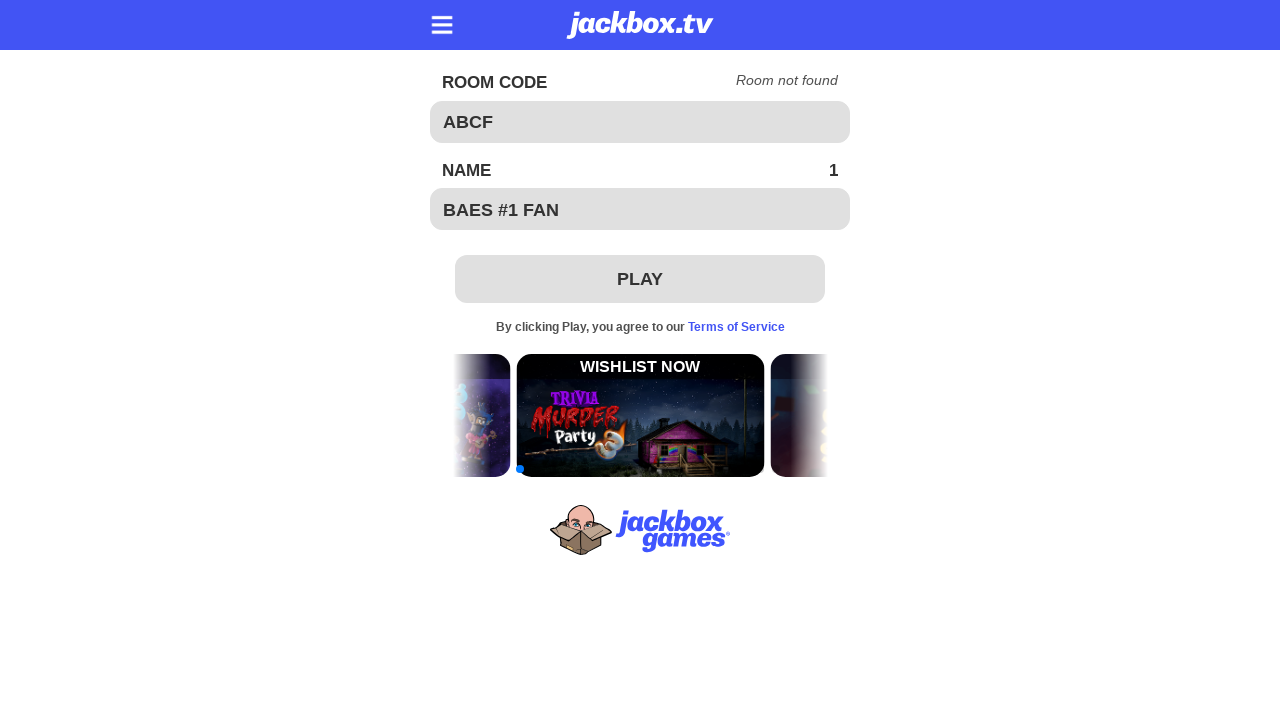

Status field updated
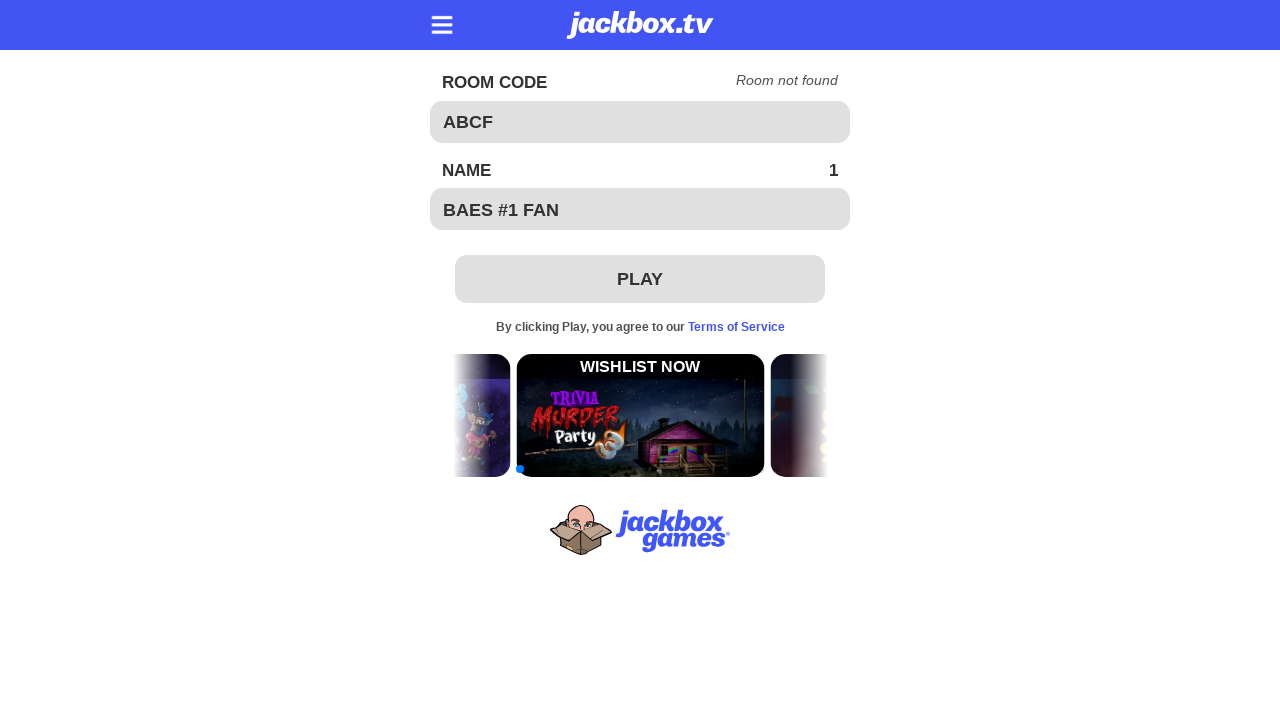

Retrieved status text: 'Room not found'
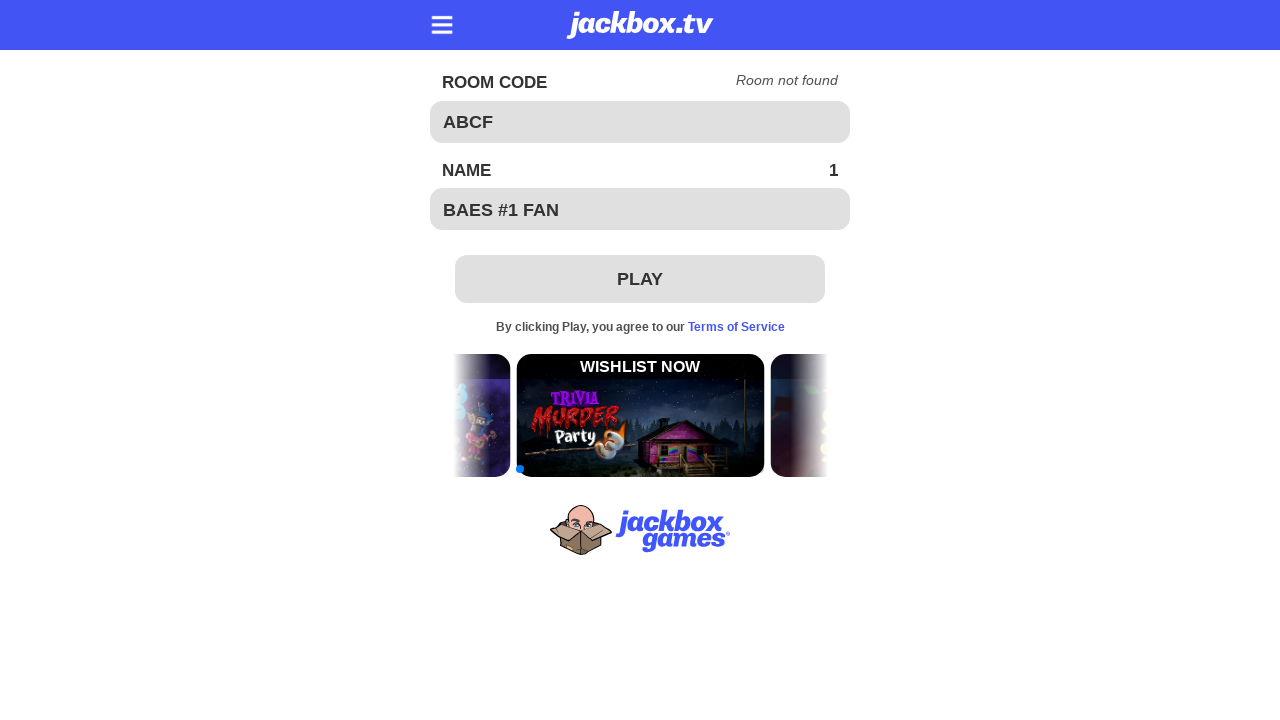

Removed letter 'F' from room code (room not found) on #roomcode
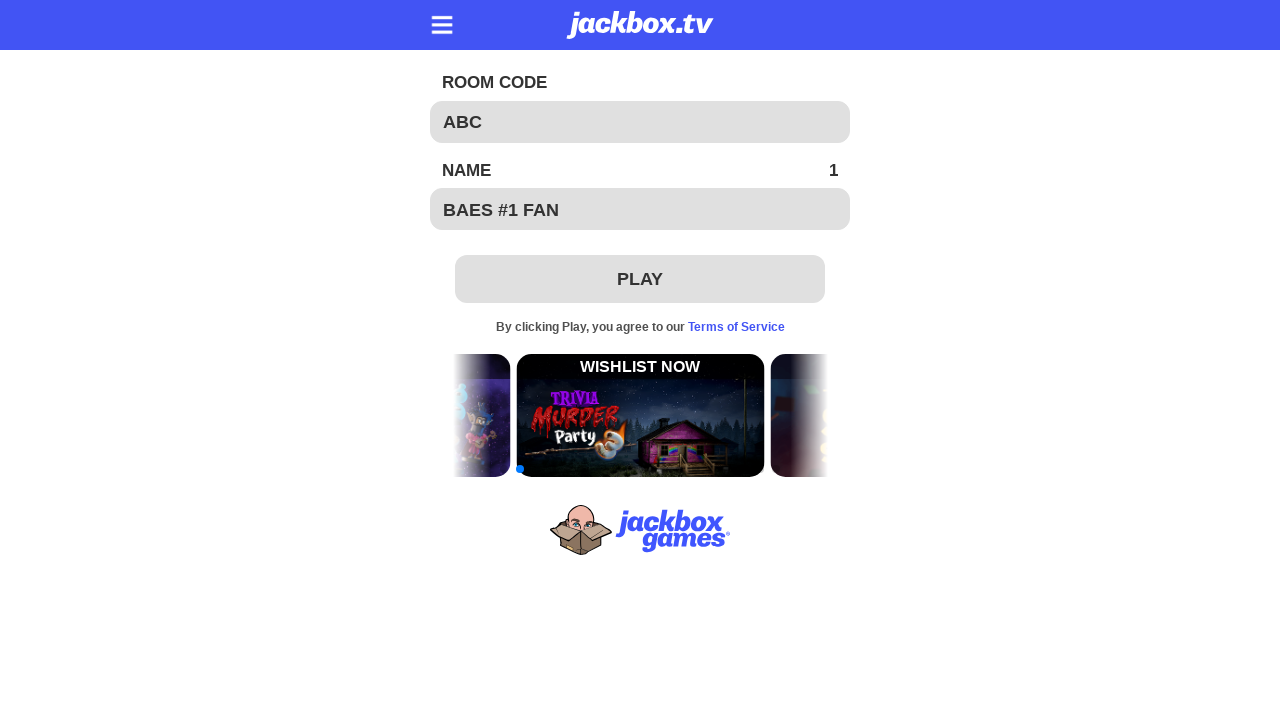

Typed letter 'G' to room code field on #roomcode
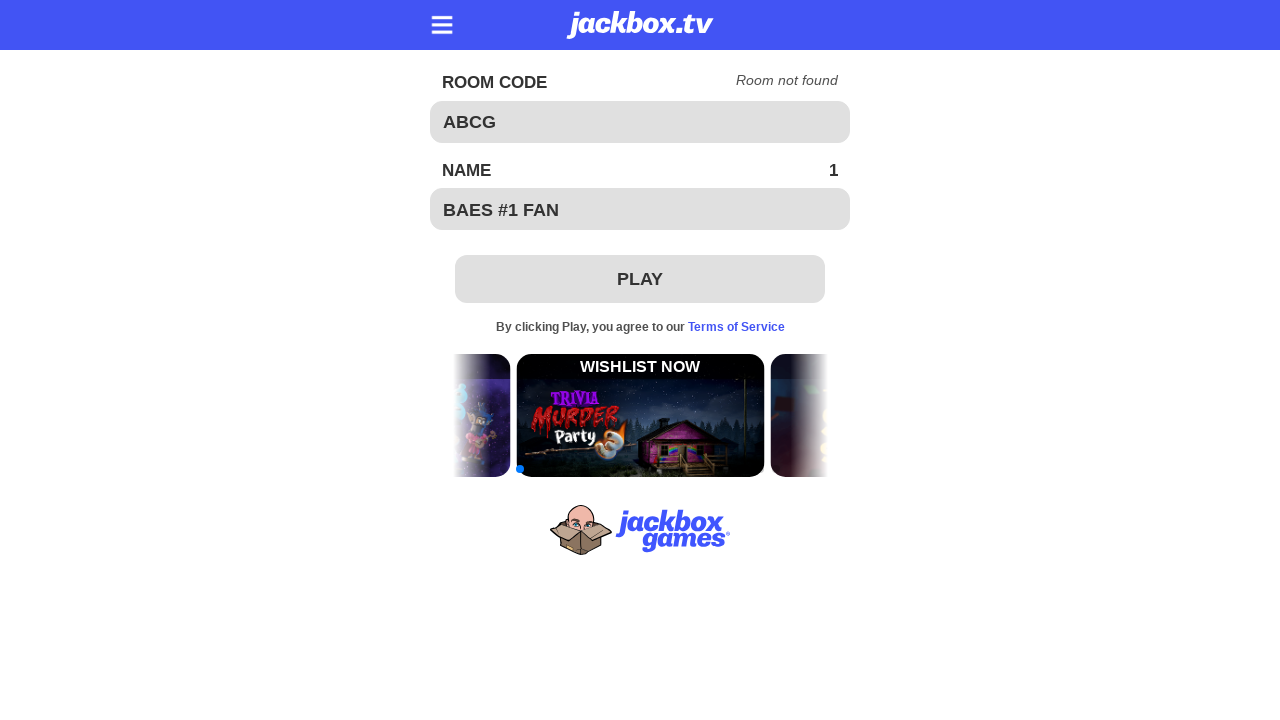

Status field updated
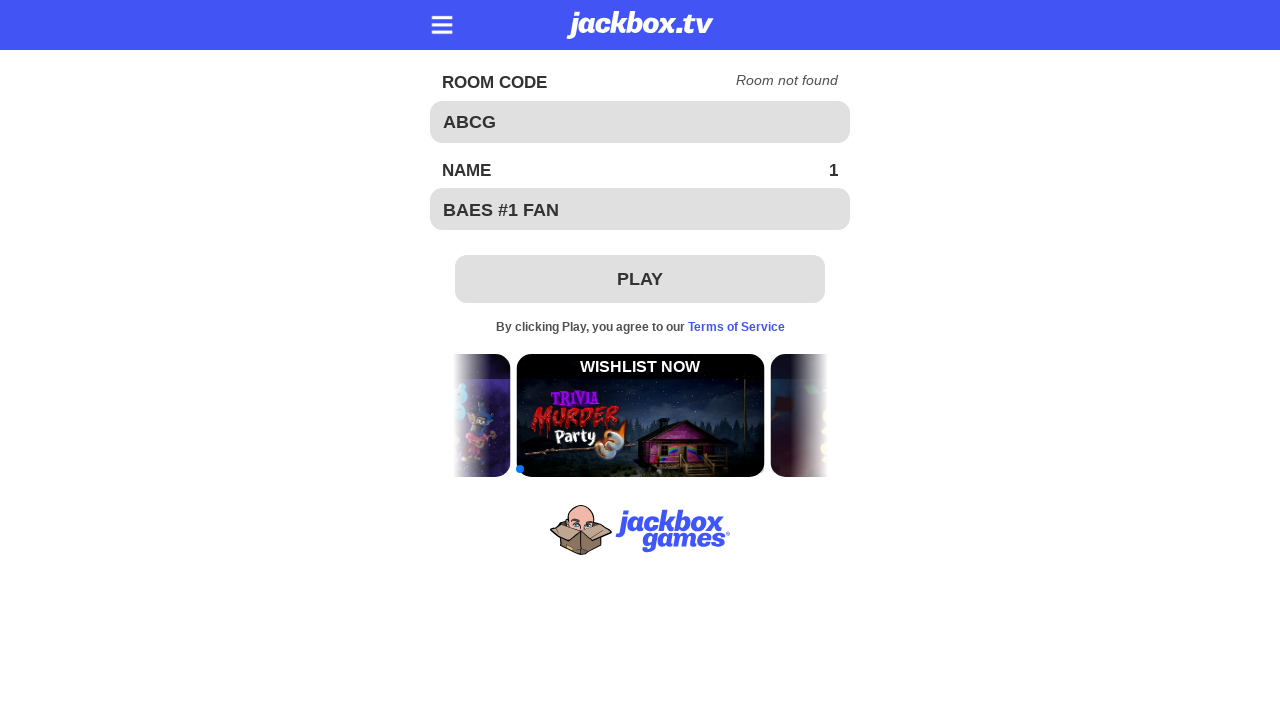

Retrieved status text: 'Room not found'
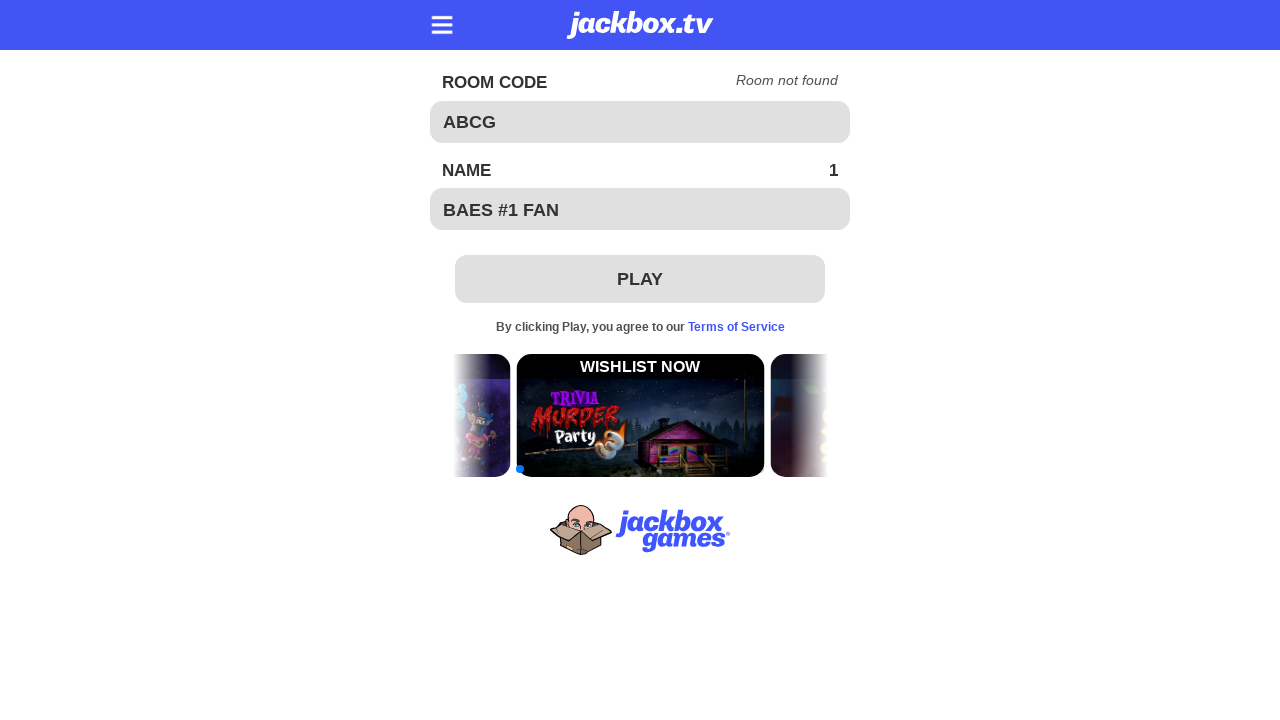

Removed letter 'G' from room code (room not found) on #roomcode
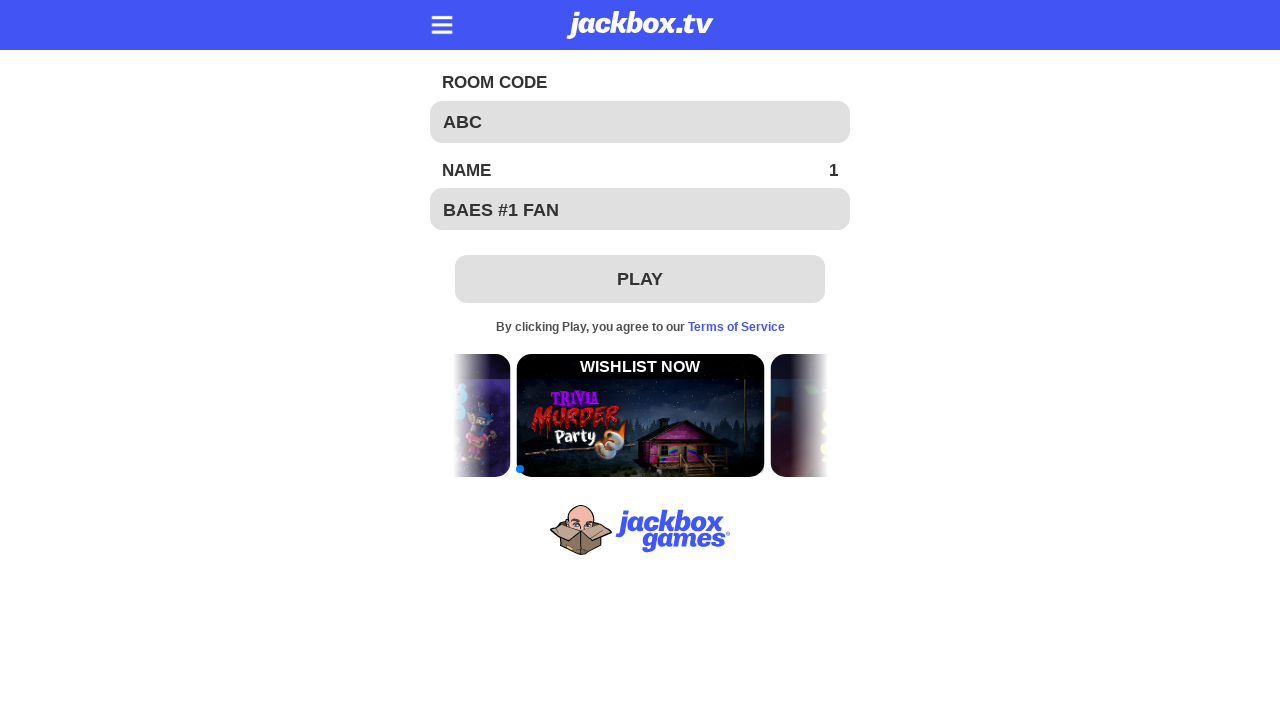

Typed letter 'H' to room code field on #roomcode
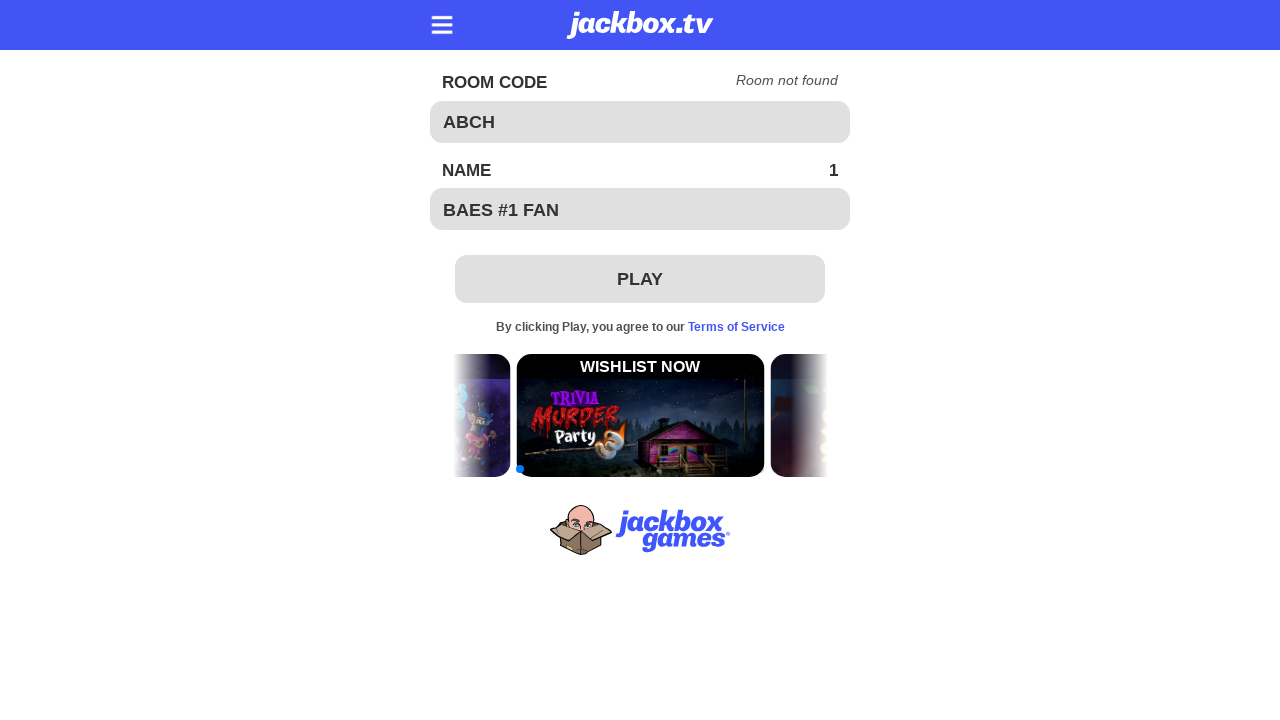

Status field updated
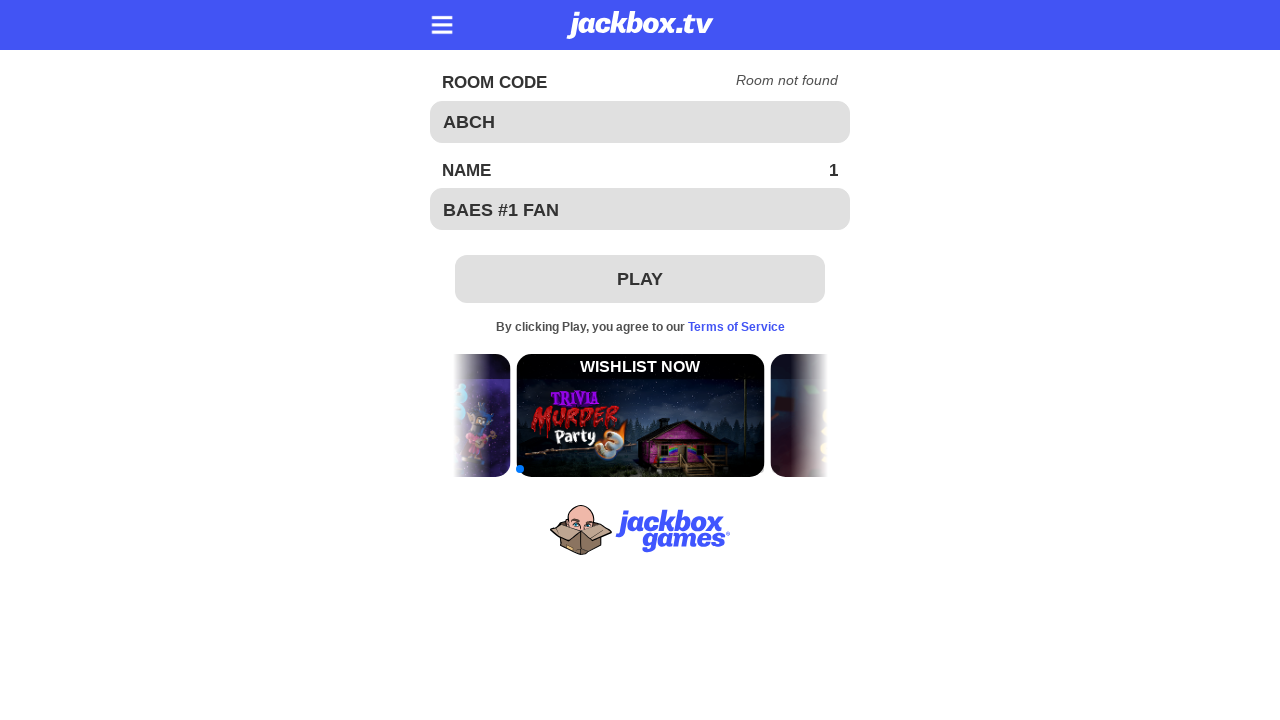

Retrieved status text: 'Room not found'
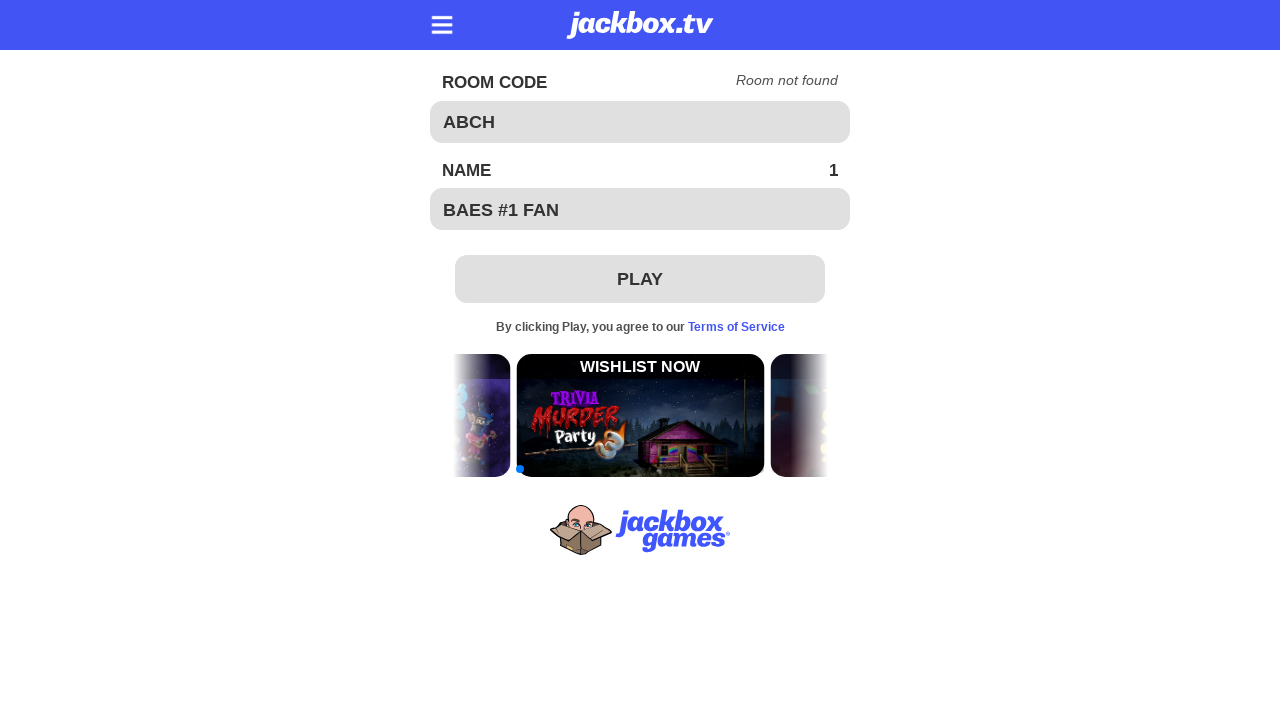

Removed letter 'H' from room code (room not found) on #roomcode
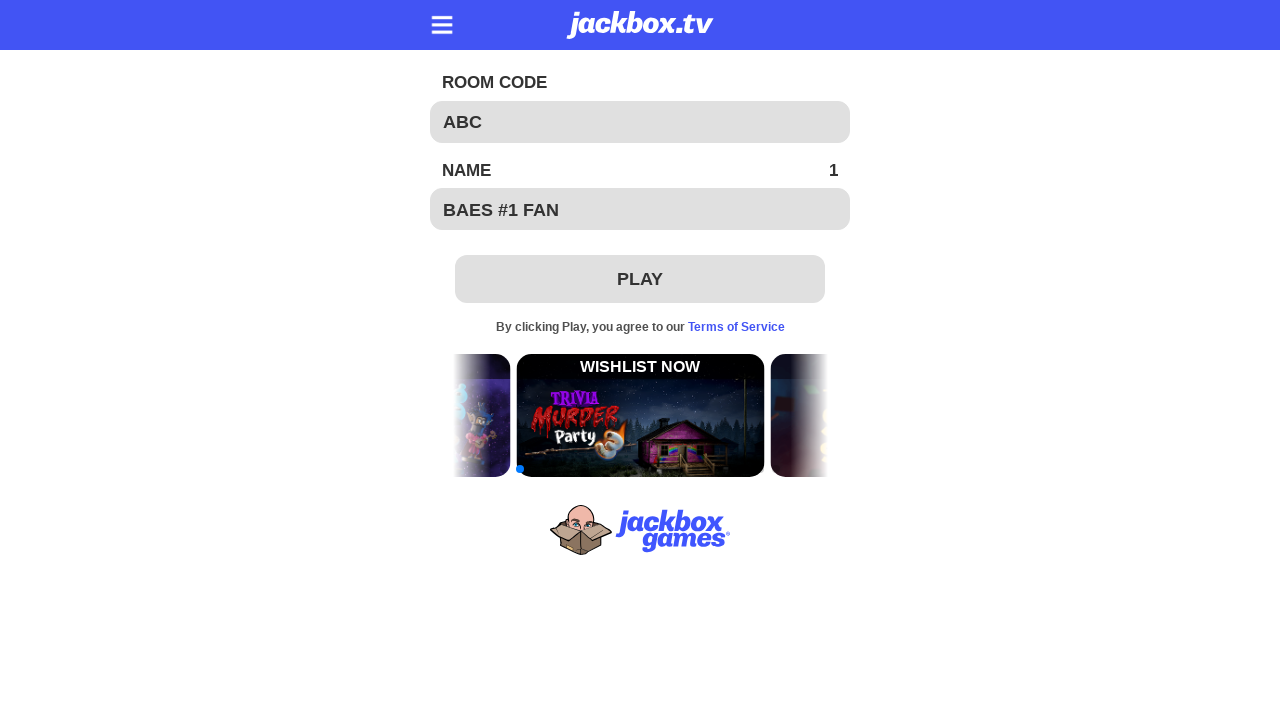

Typed letter 'I' to room code field on #roomcode
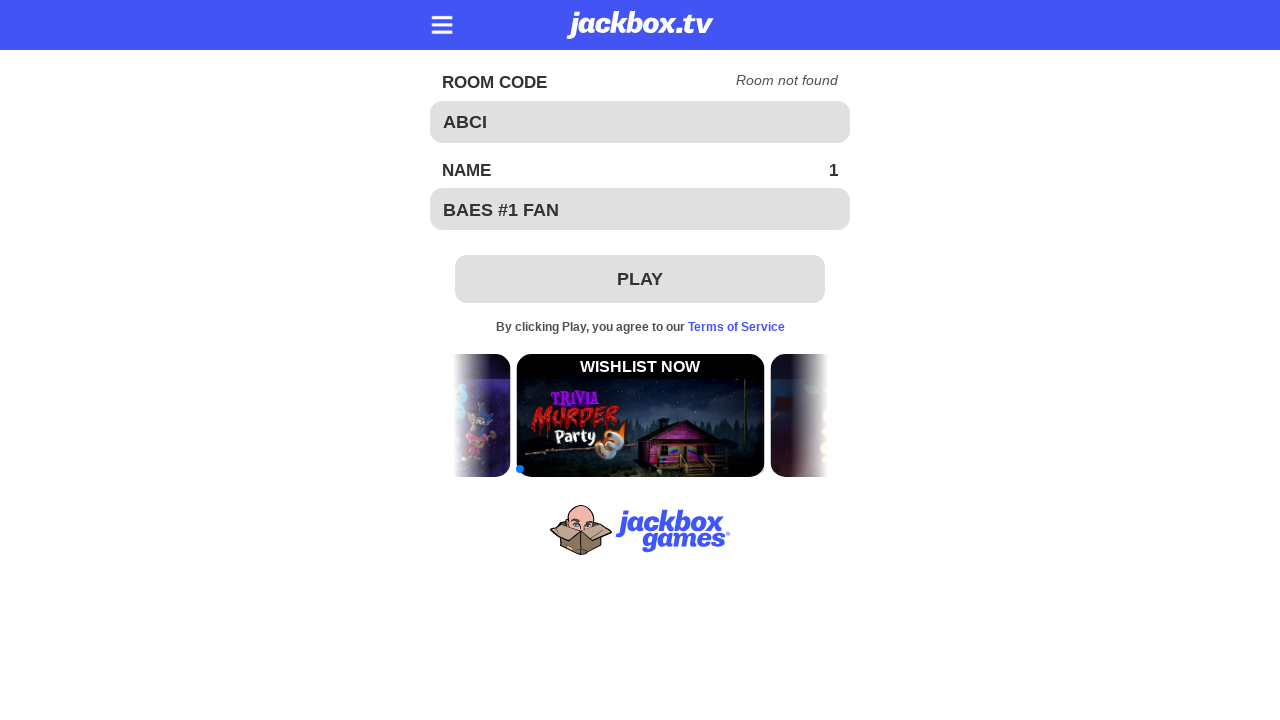

Status field updated
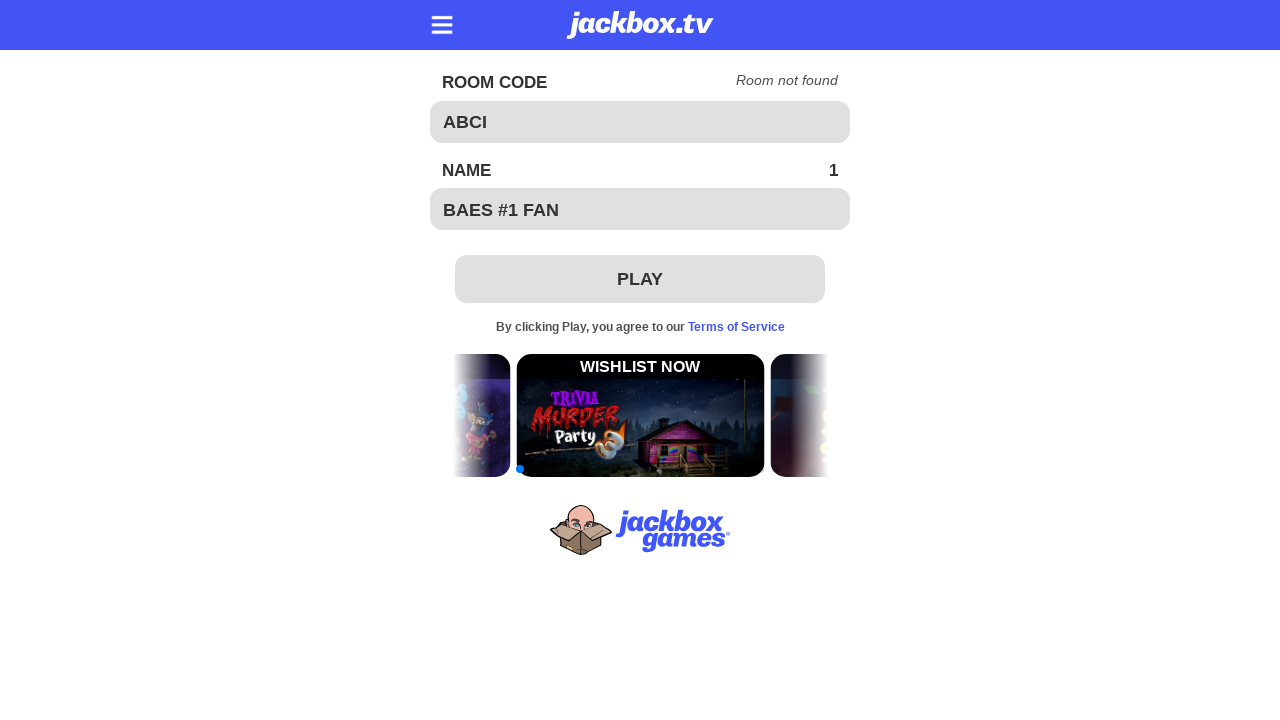

Retrieved status text: 'Room not found'
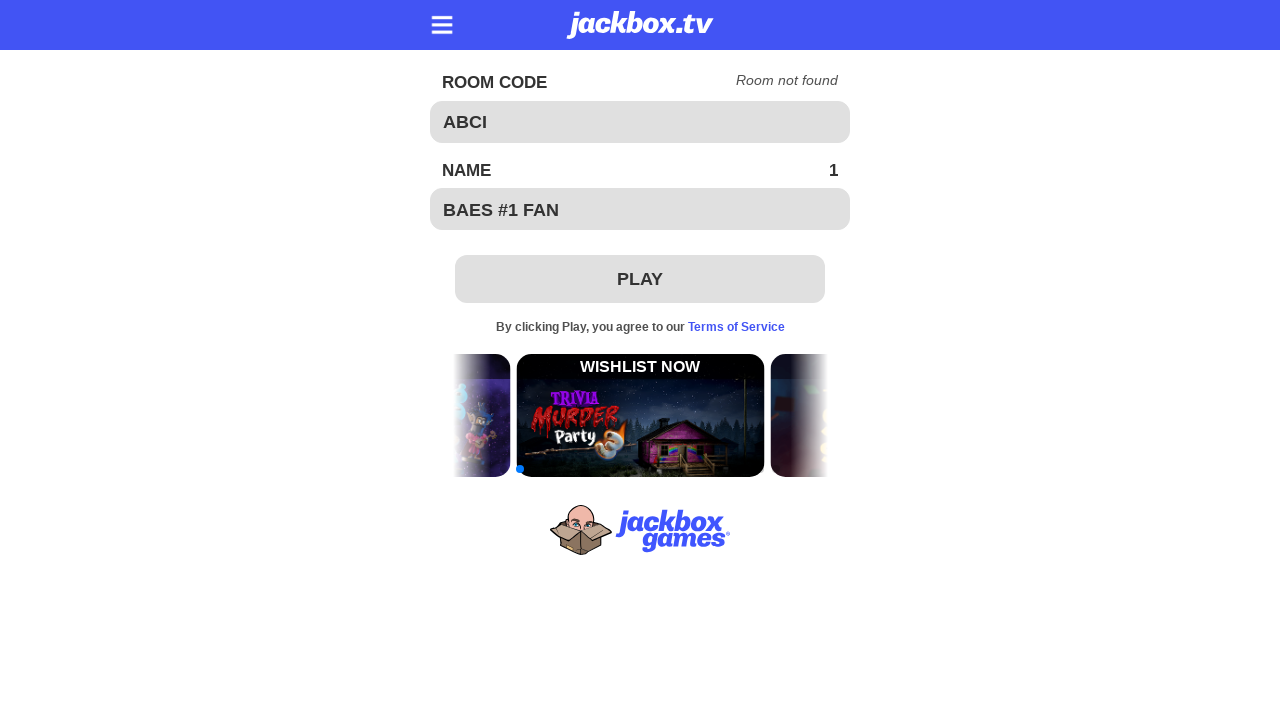

Removed letter 'I' from room code (room not found) on #roomcode
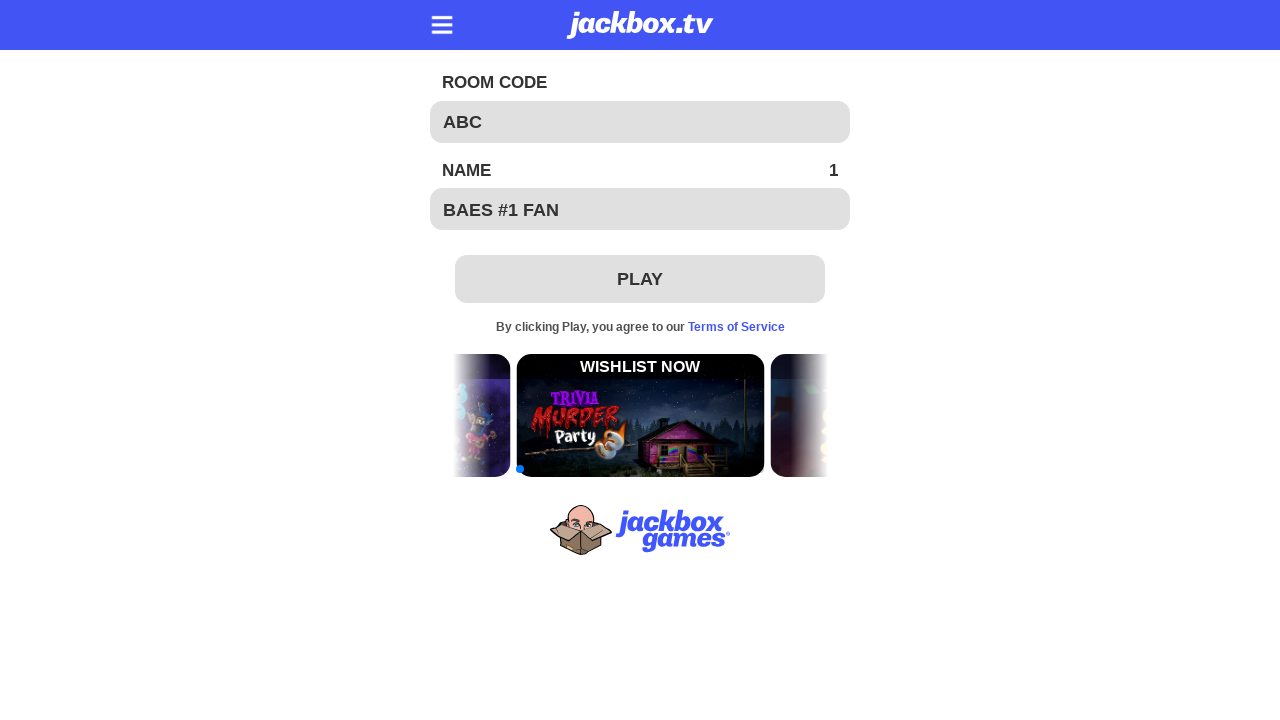

Typed letter 'J' to room code field on #roomcode
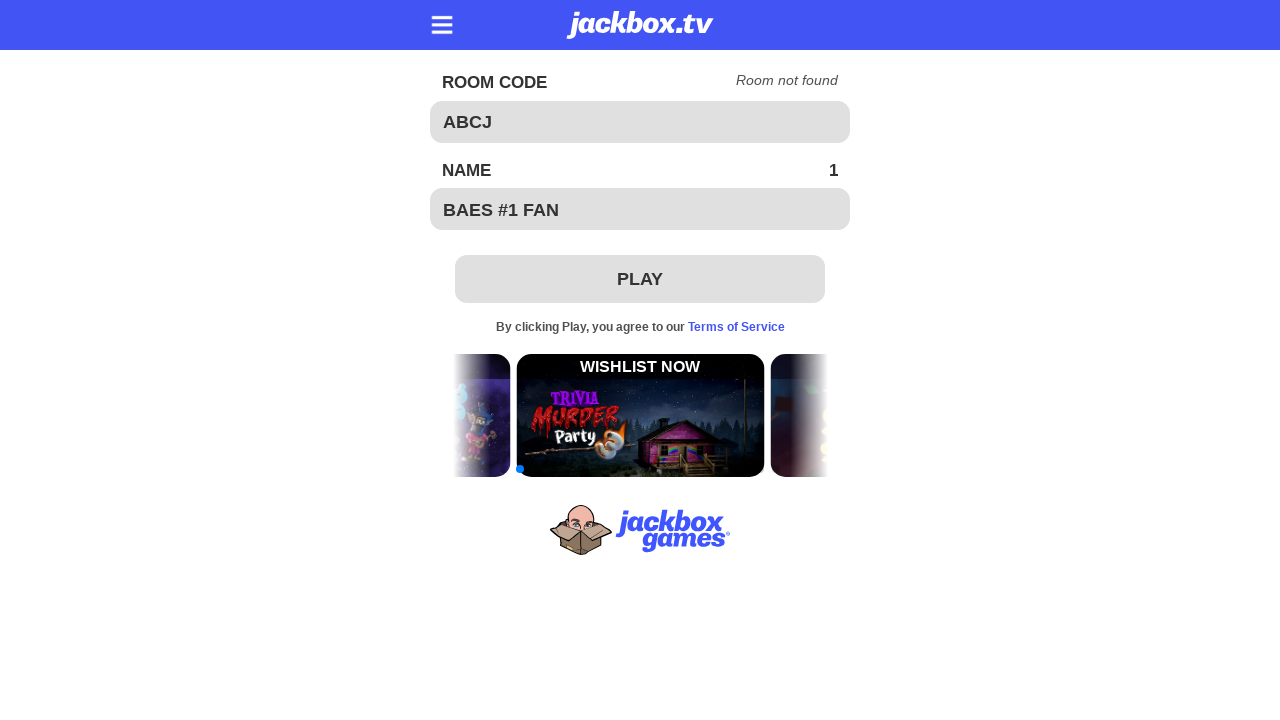

Status field updated
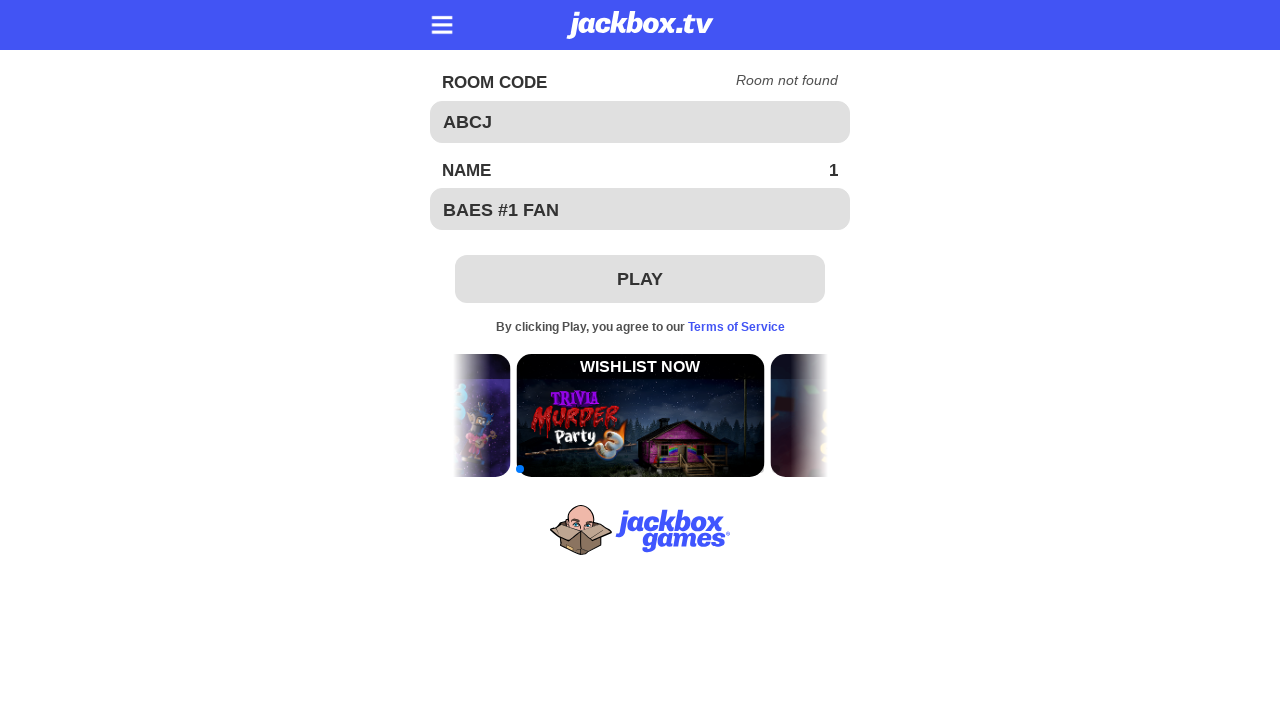

Retrieved status text: 'Room not found'
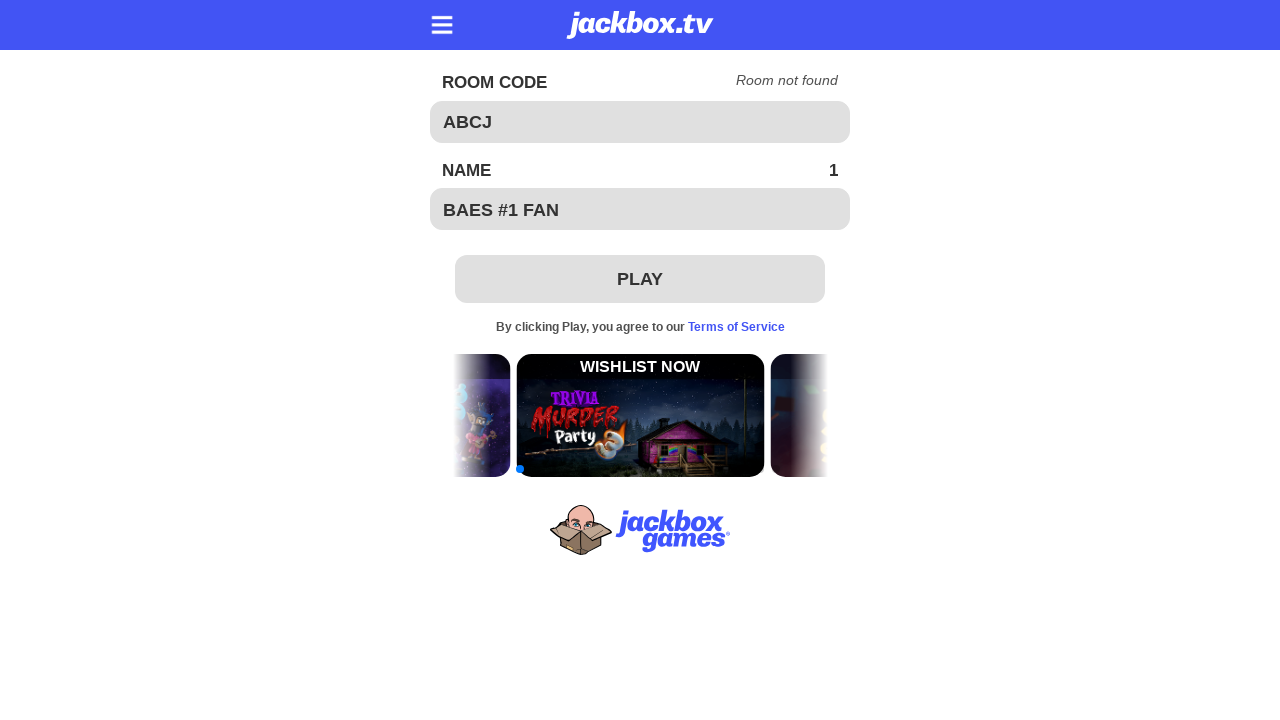

Removed letter 'J' from room code (room not found) on #roomcode
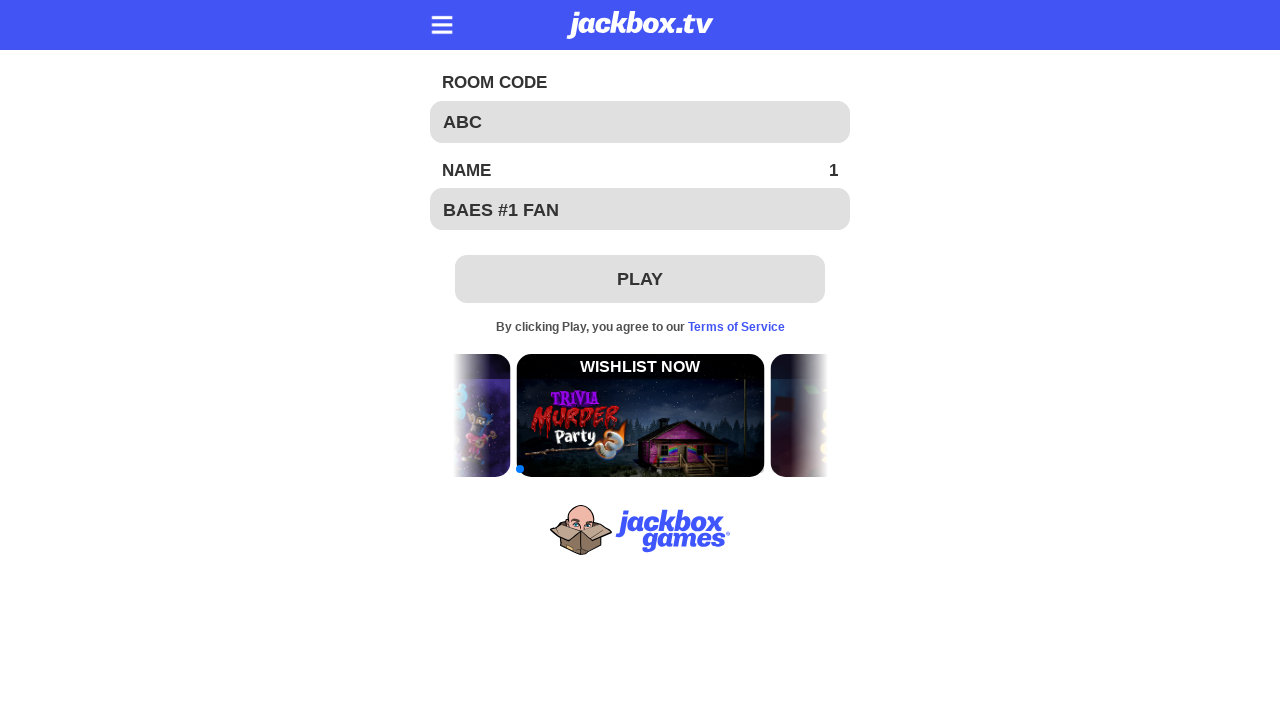

Typed letter 'K' to room code field on #roomcode
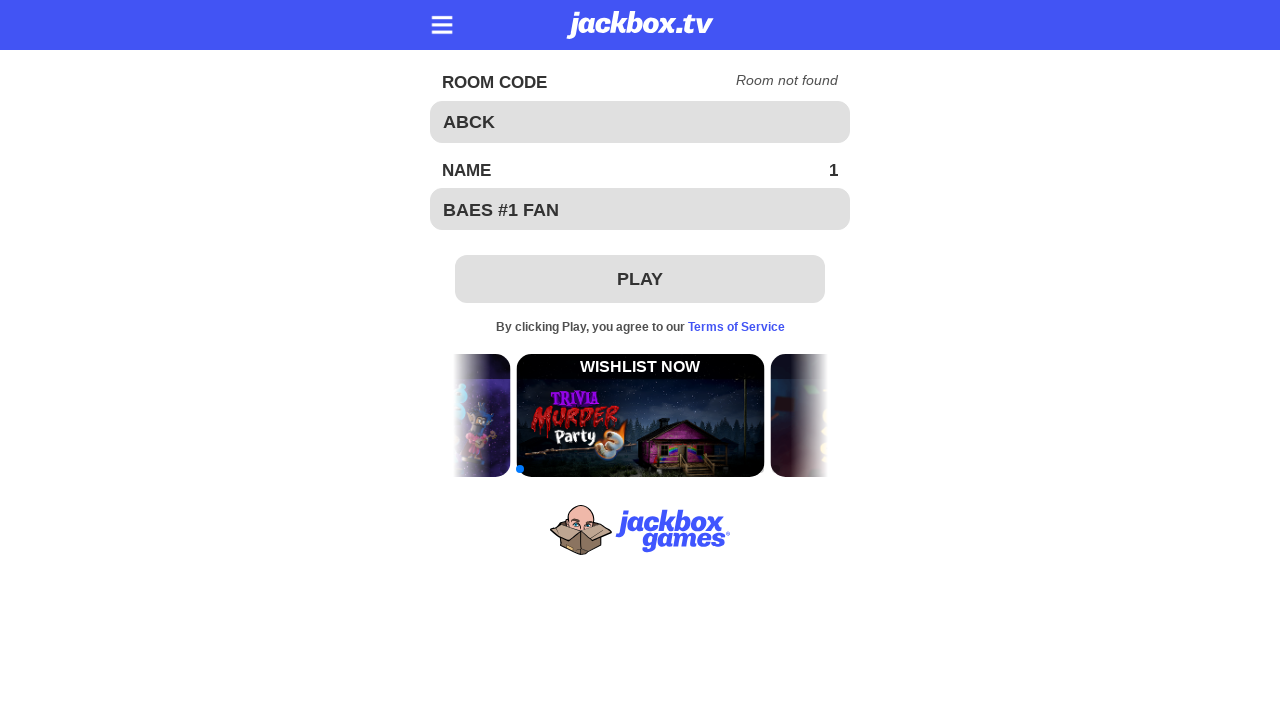

Status field updated
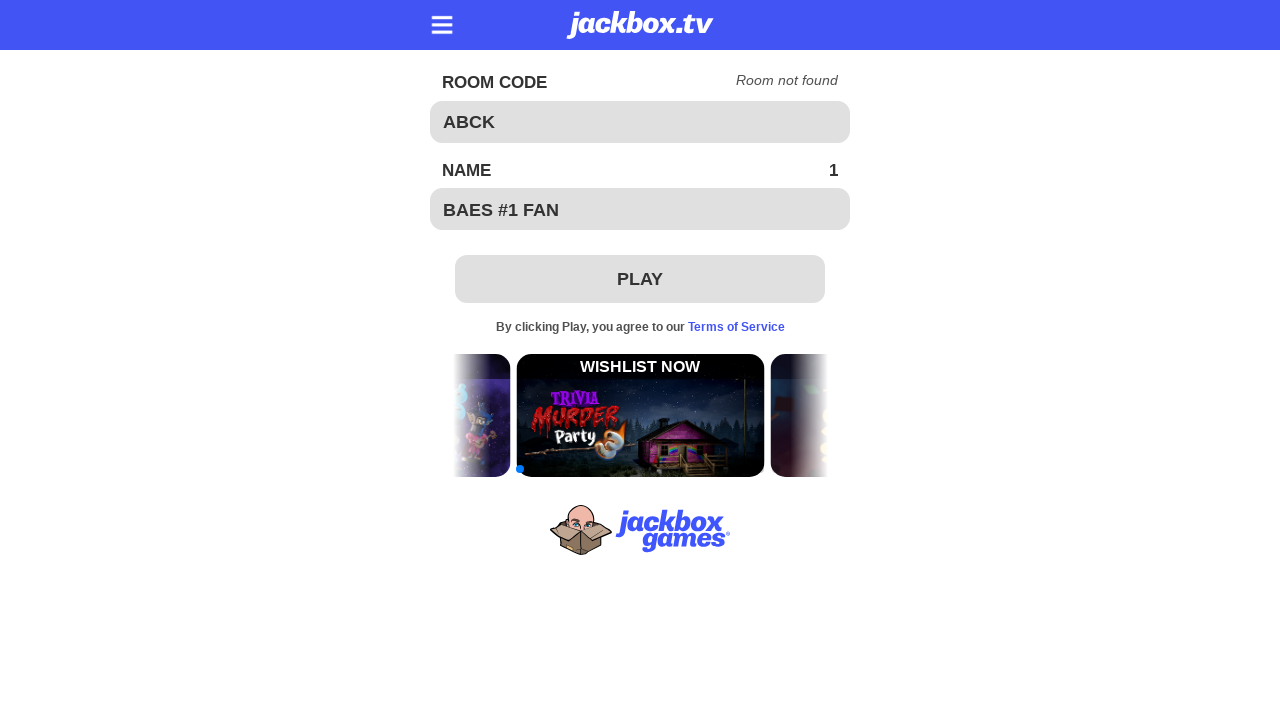

Retrieved status text: 'Room not found'
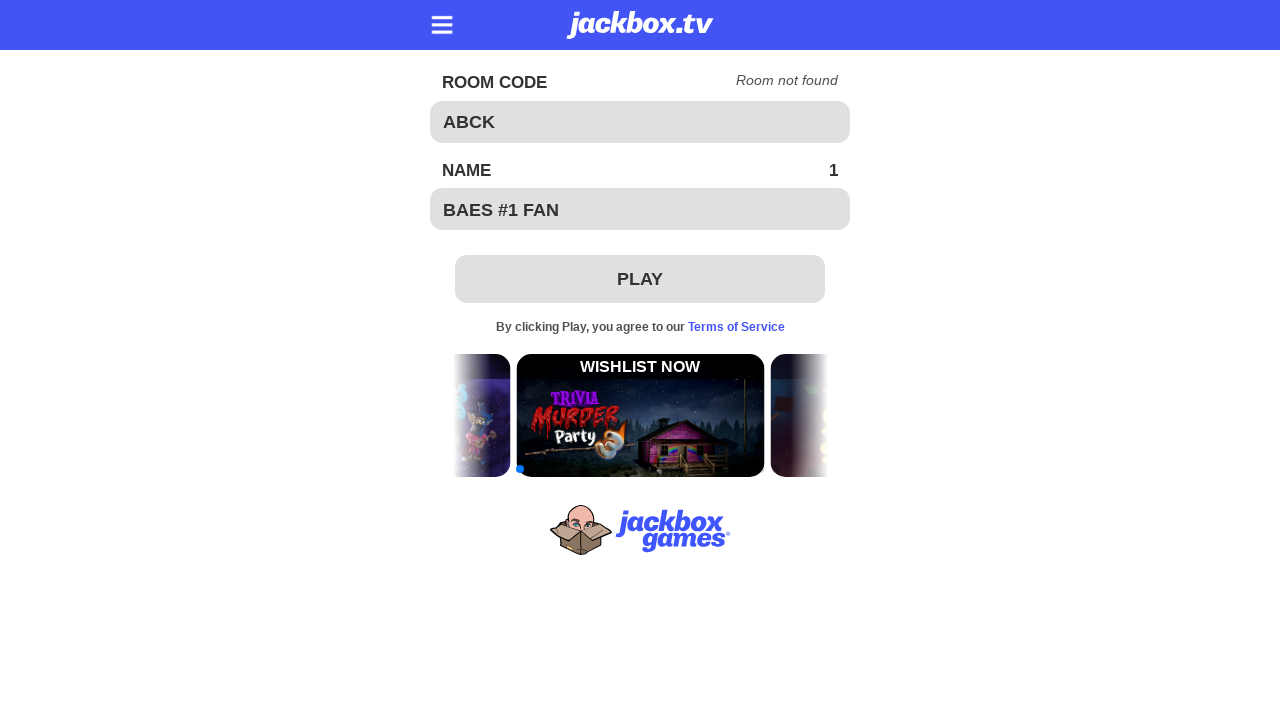

Removed letter 'K' from room code (room not found) on #roomcode
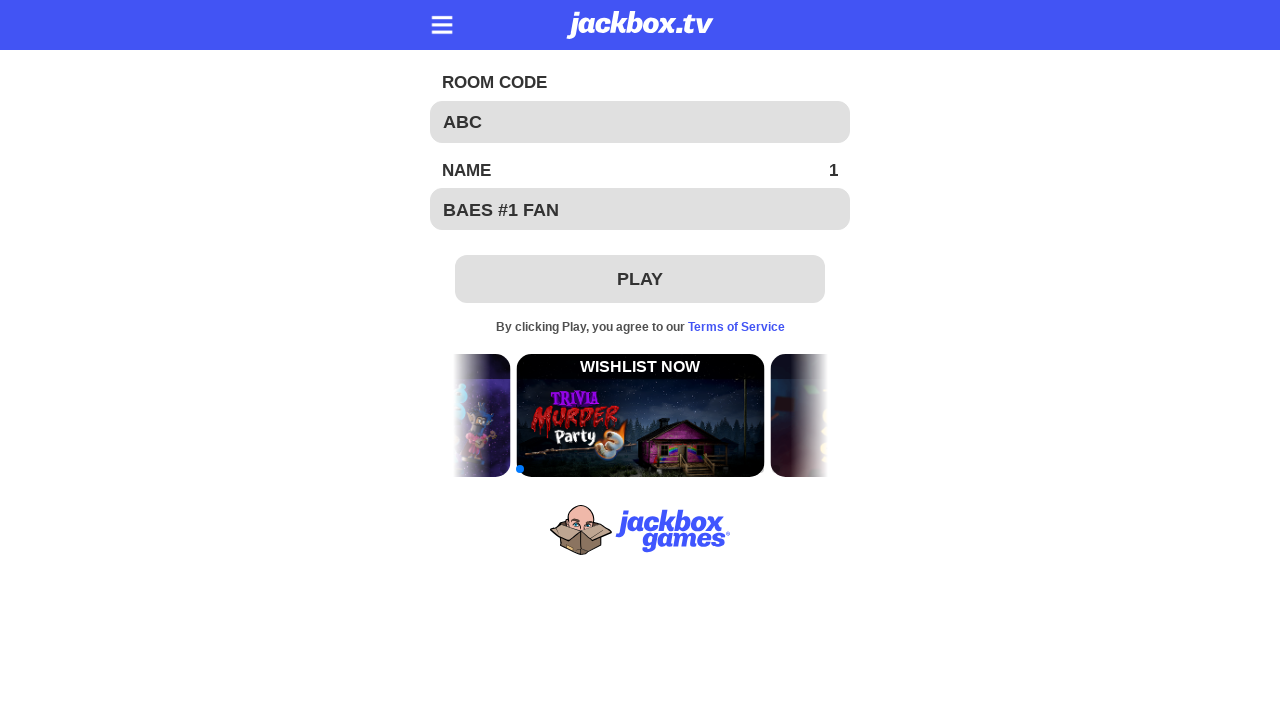

Typed letter 'L' to room code field on #roomcode
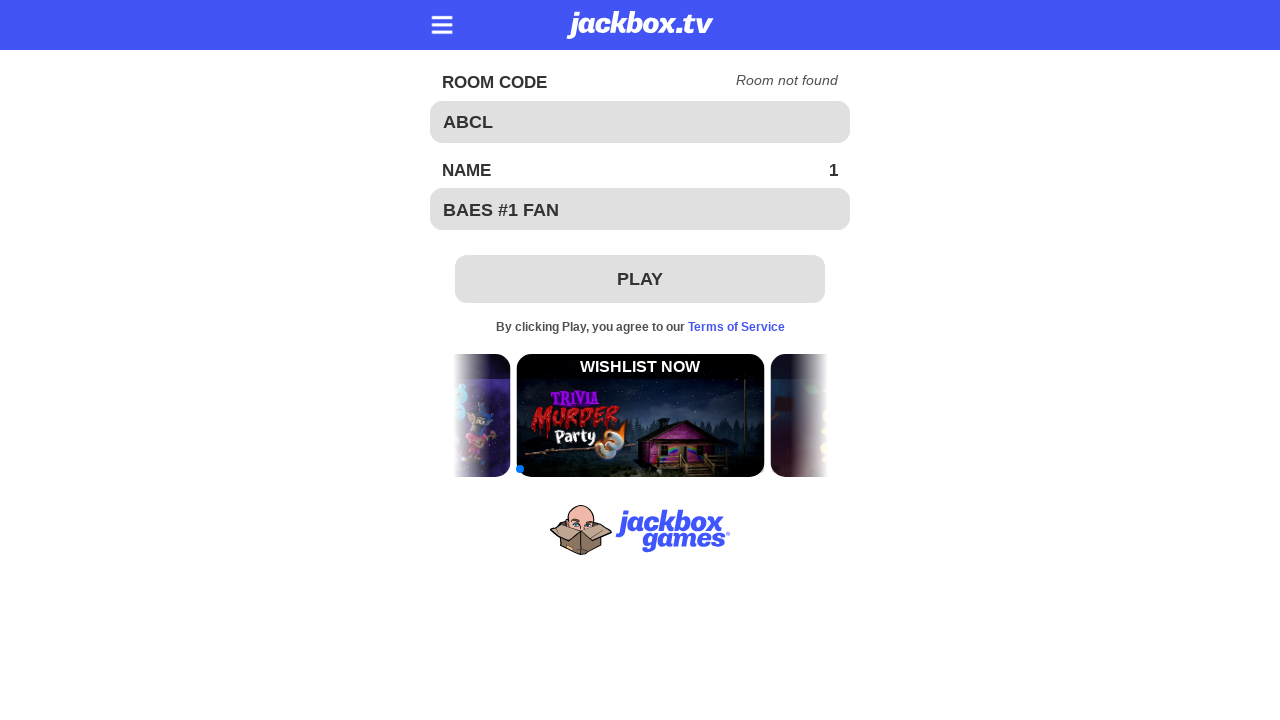

Status field updated
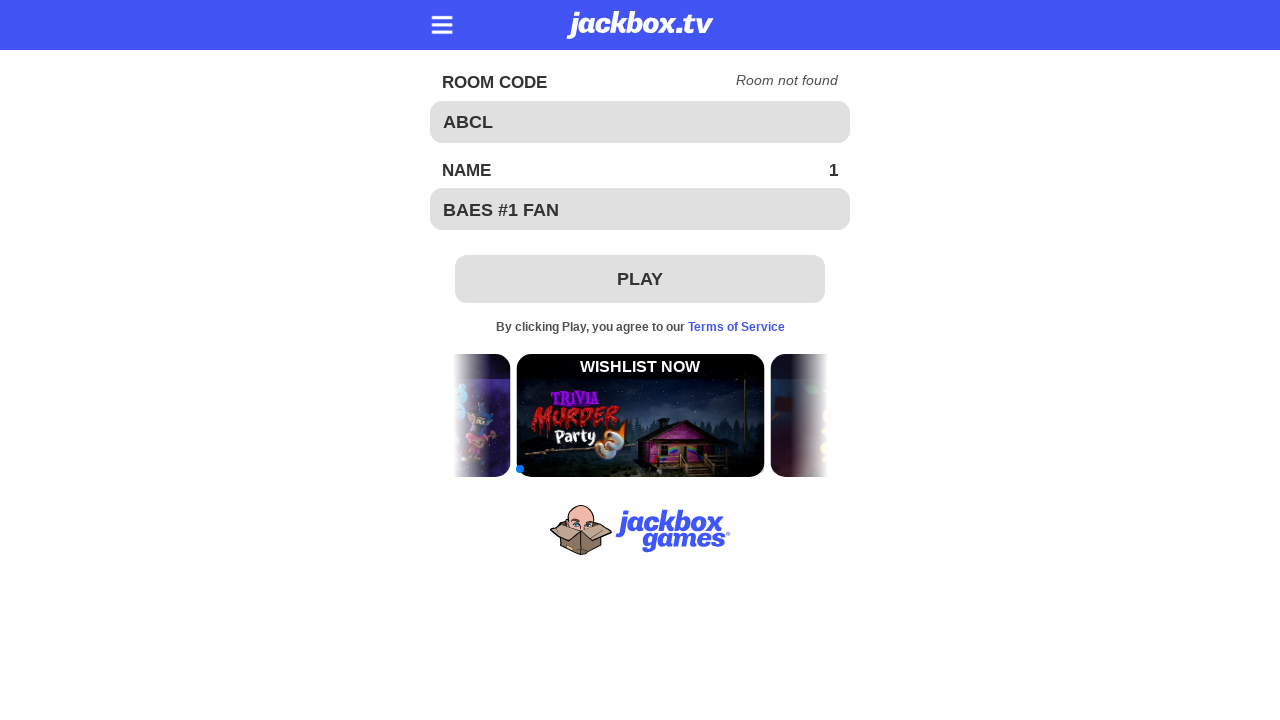

Retrieved status text: 'Room not found'
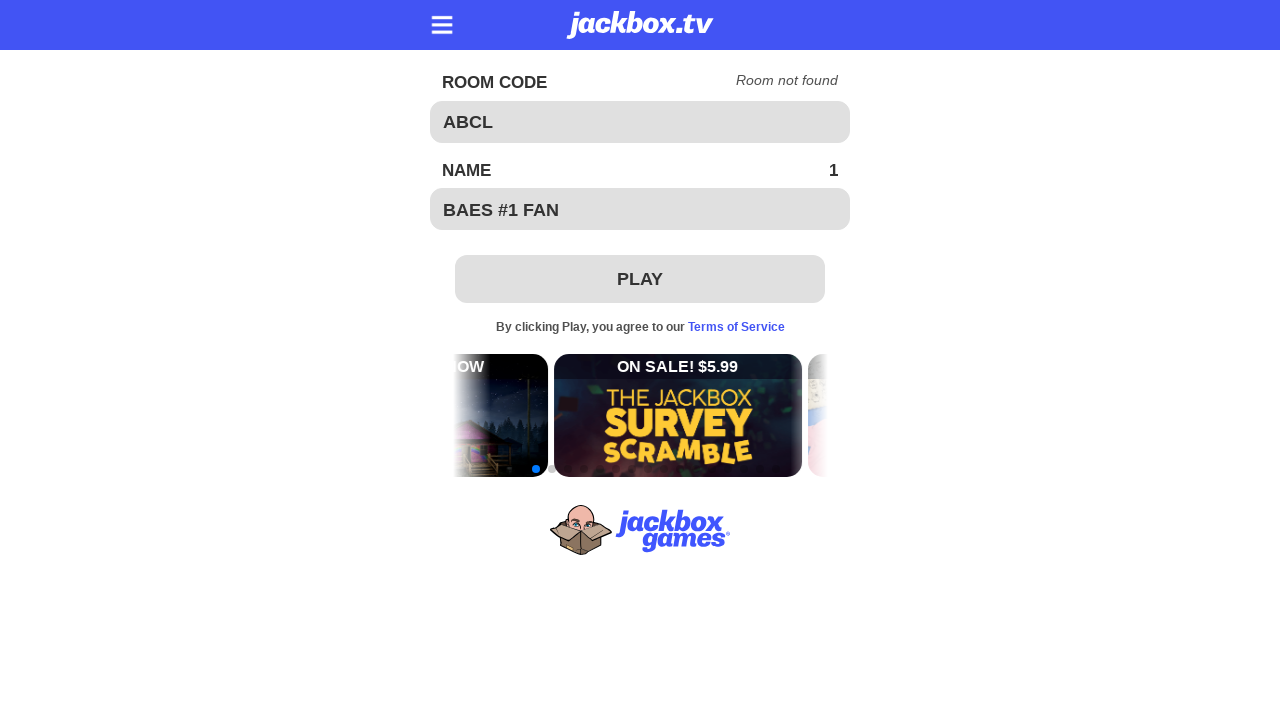

Removed letter 'L' from room code (room not found) on #roomcode
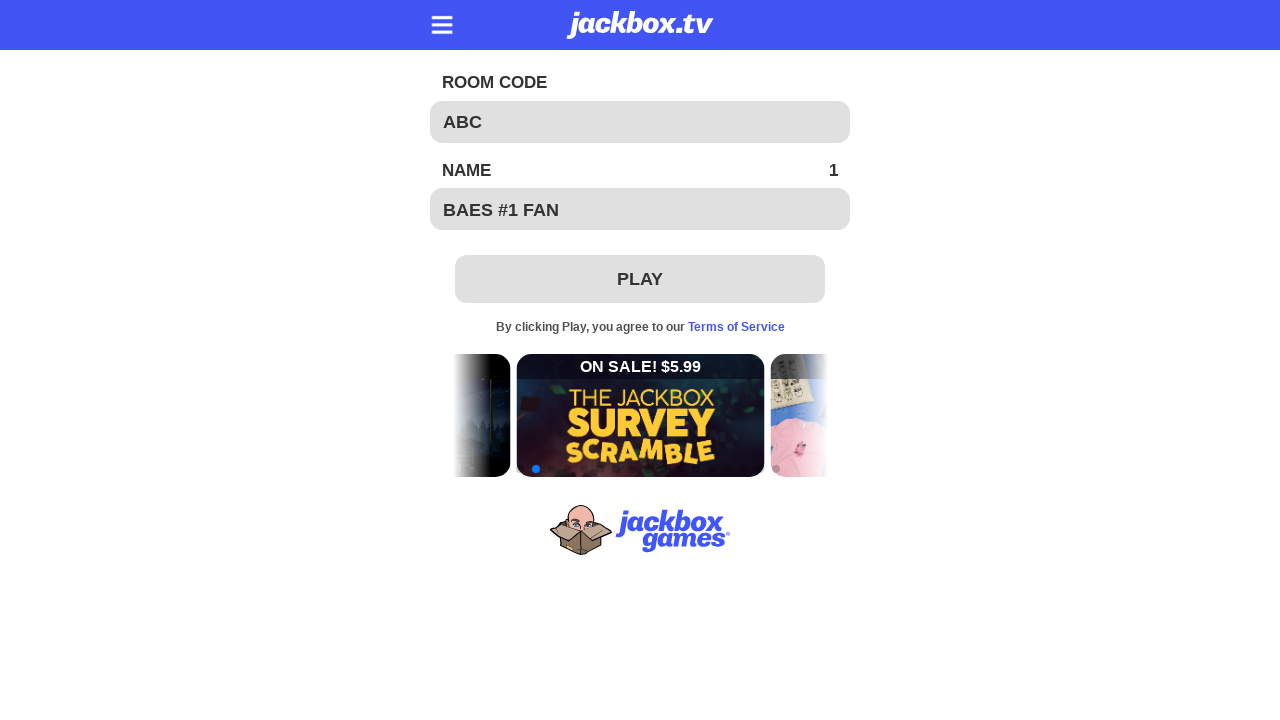

Typed letter 'M' to room code field on #roomcode
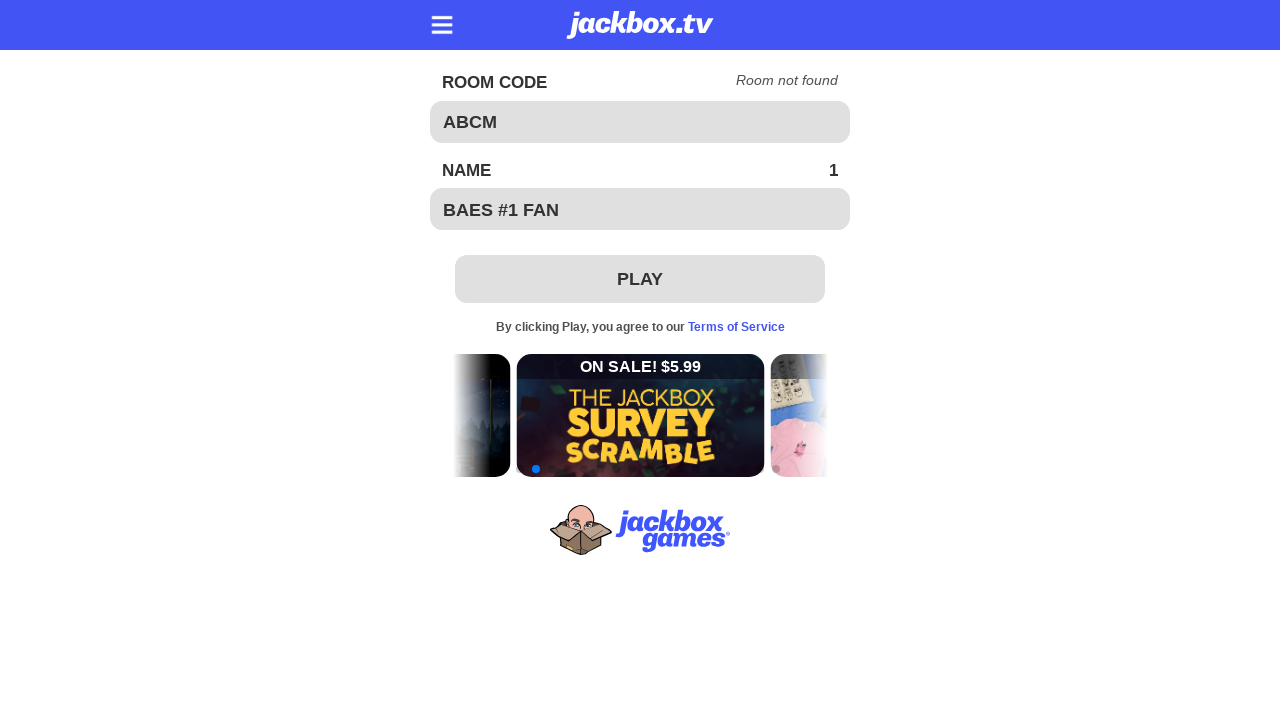

Status field updated
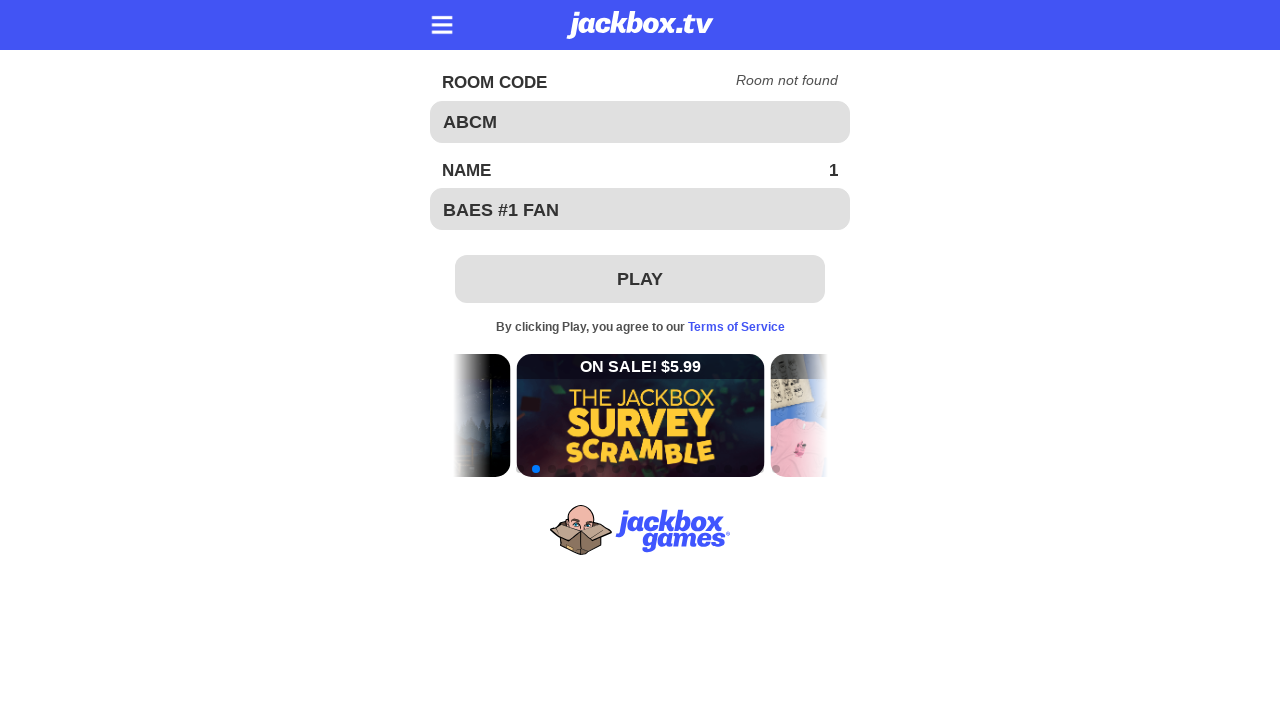

Retrieved status text: 'Room not found'
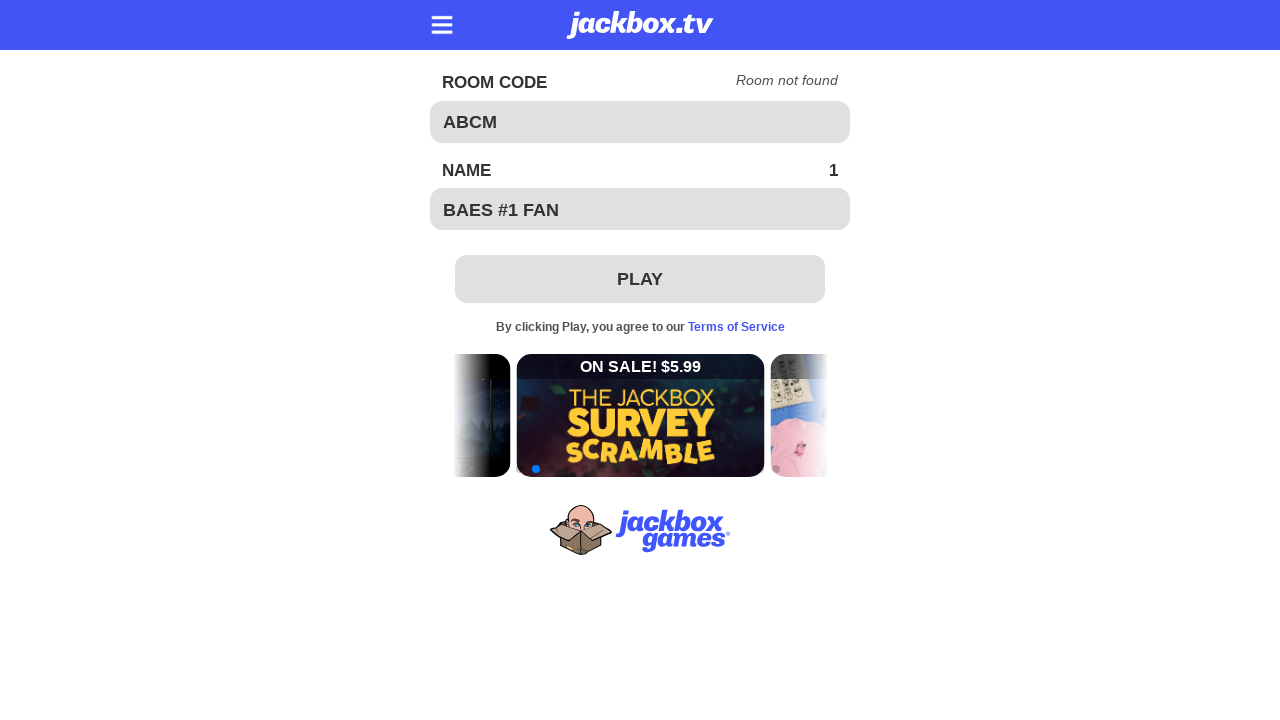

Removed letter 'M' from room code (room not found) on #roomcode
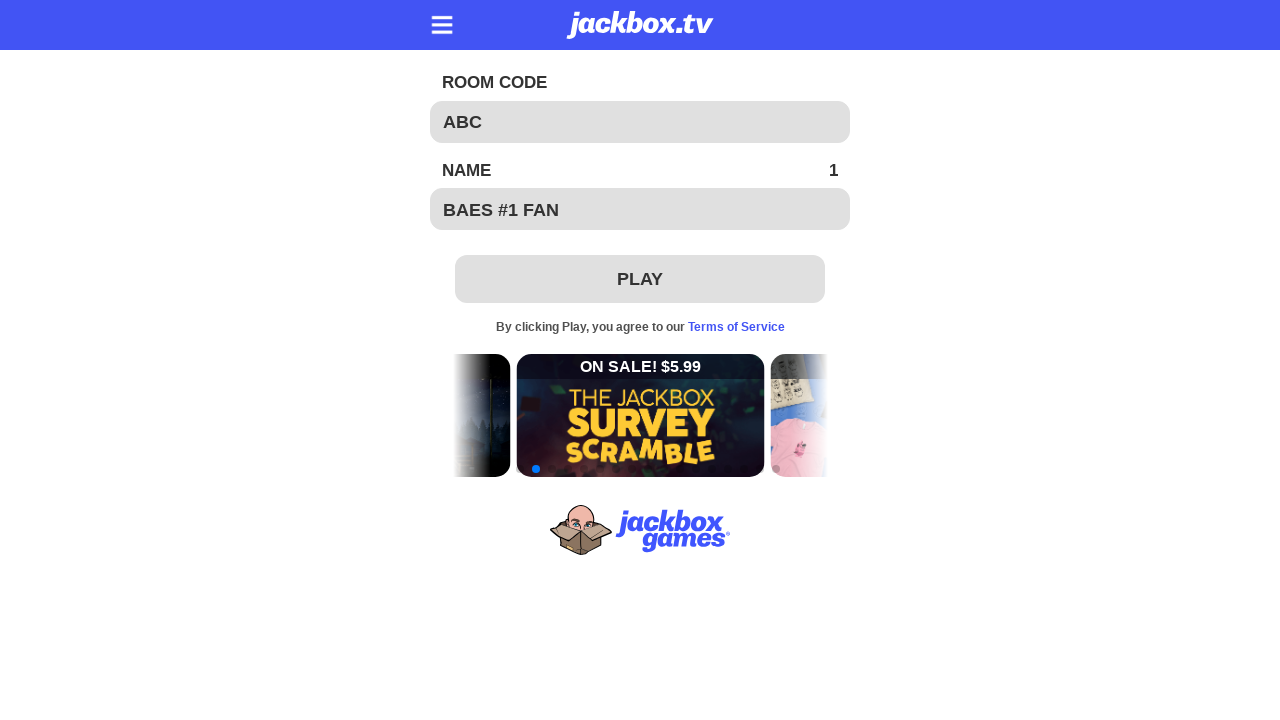

Typed letter 'N' to room code field on #roomcode
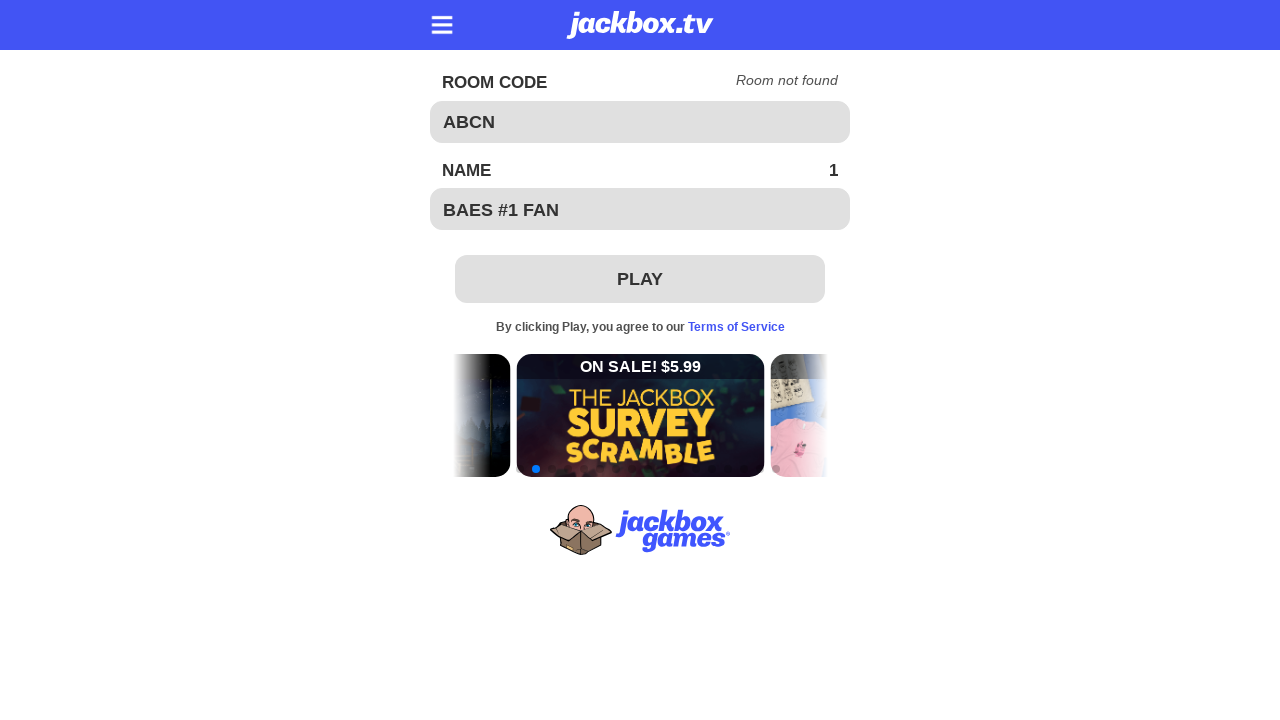

Status field updated
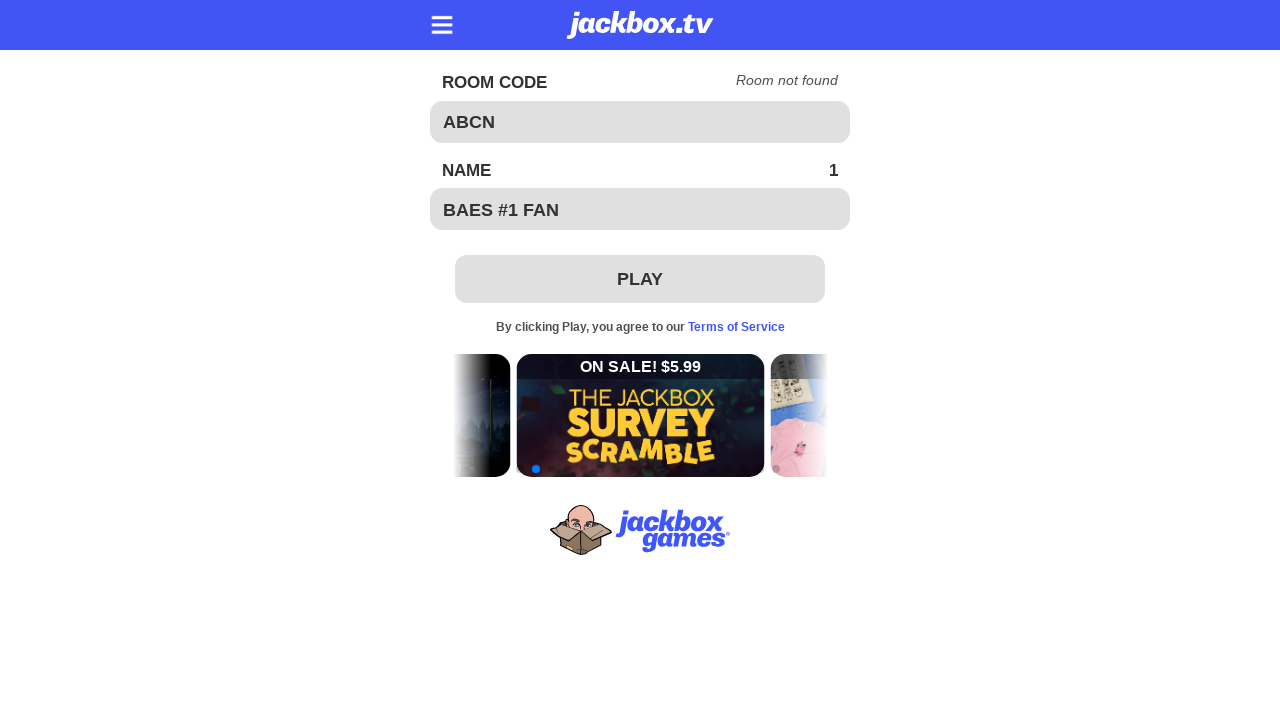

Retrieved status text: 'Room not found'
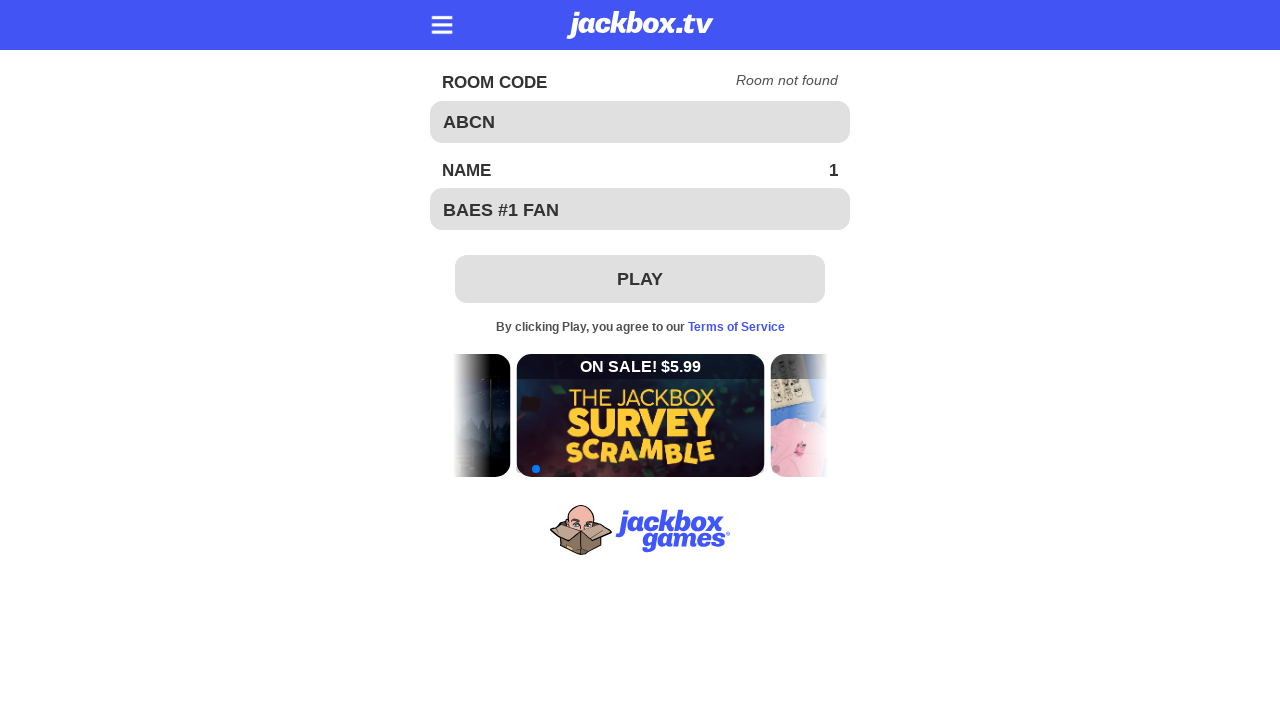

Removed letter 'N' from room code (room not found) on #roomcode
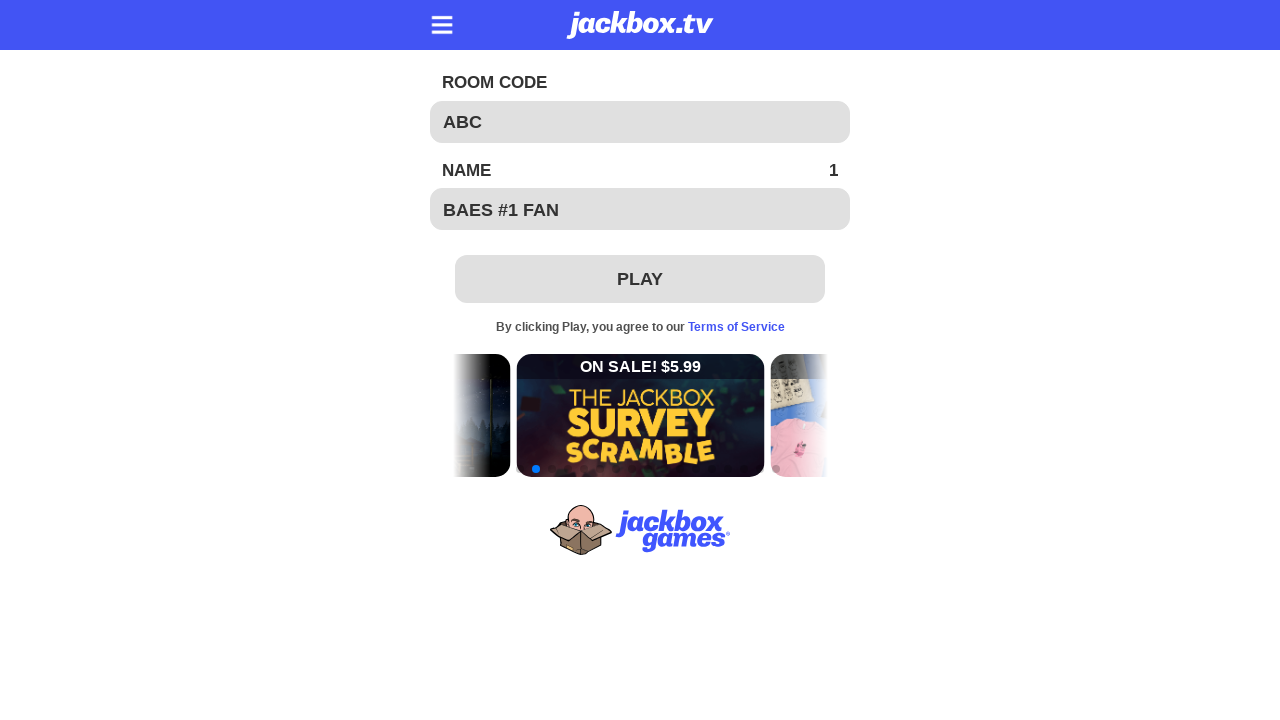

Typed letter 'O' to room code field on #roomcode
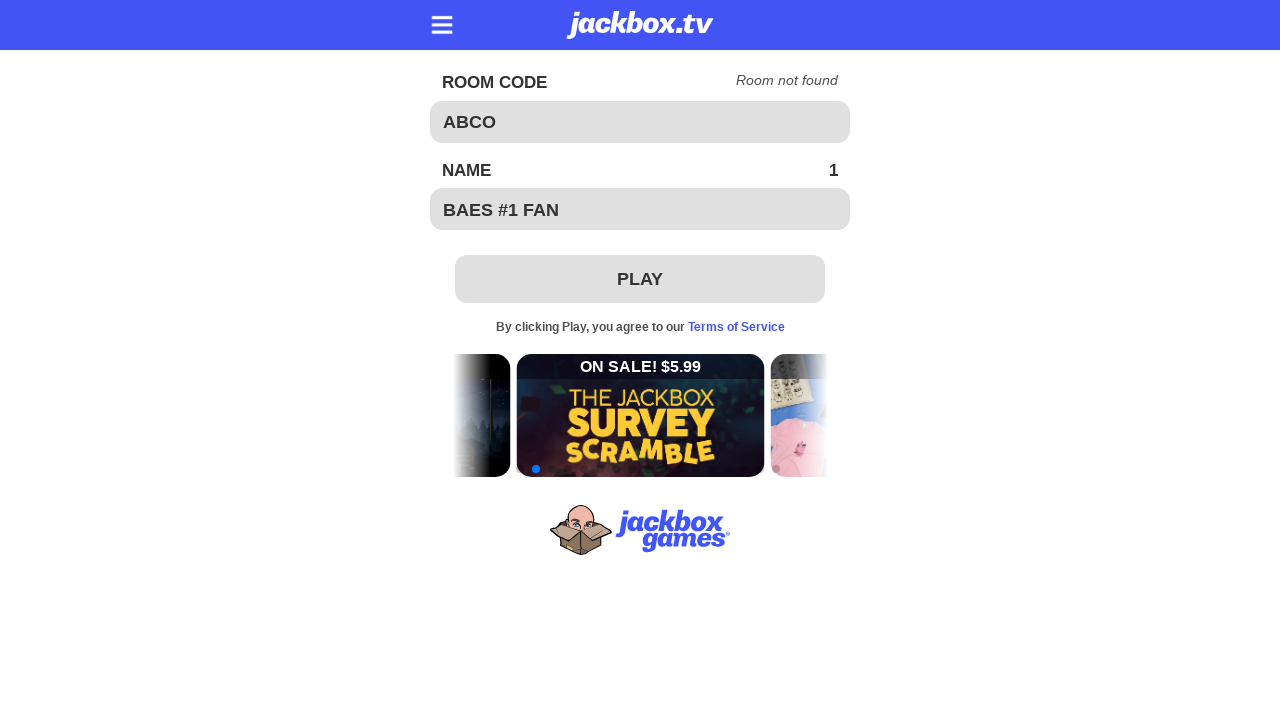

Status field updated
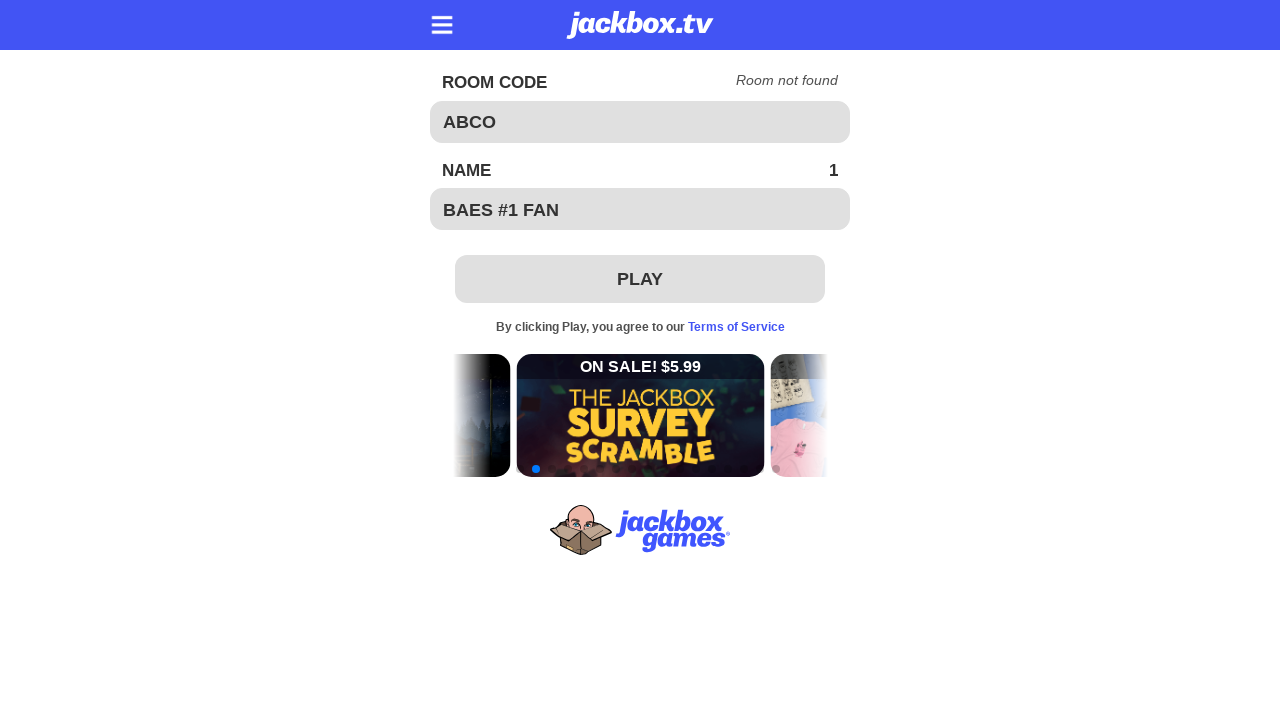

Retrieved status text: 'Room not found'
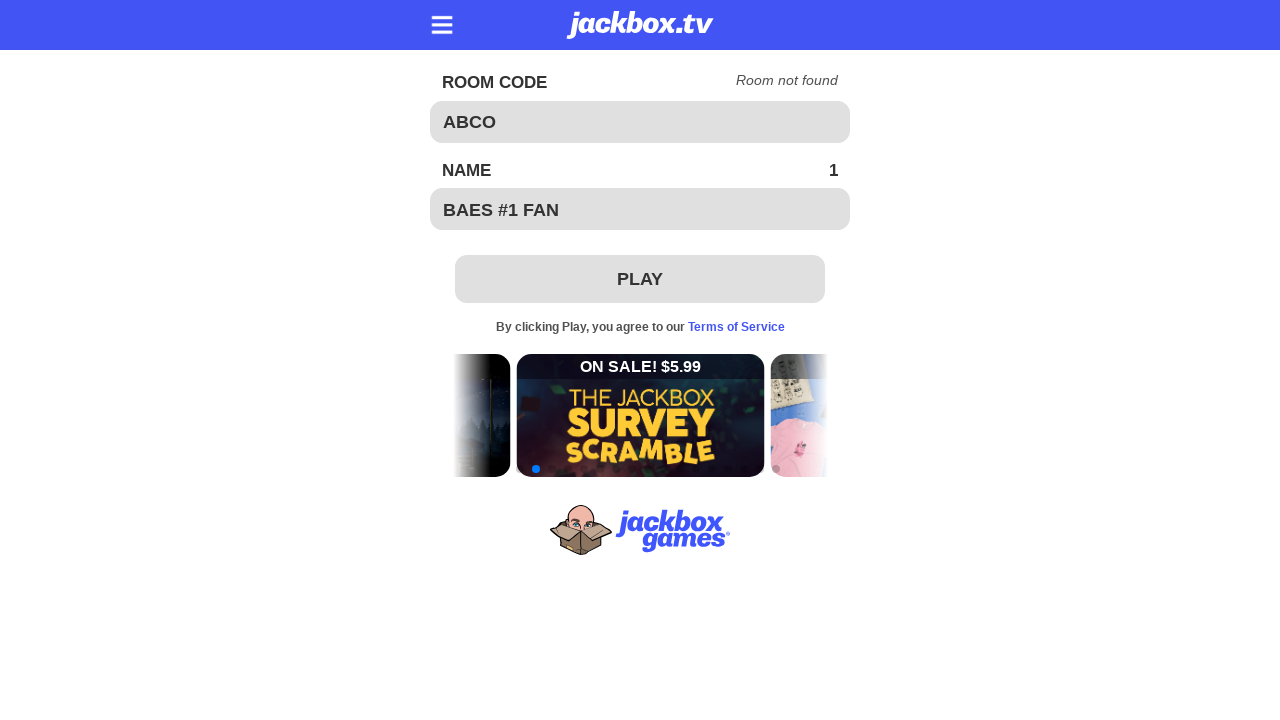

Removed letter 'O' from room code (room not found) on #roomcode
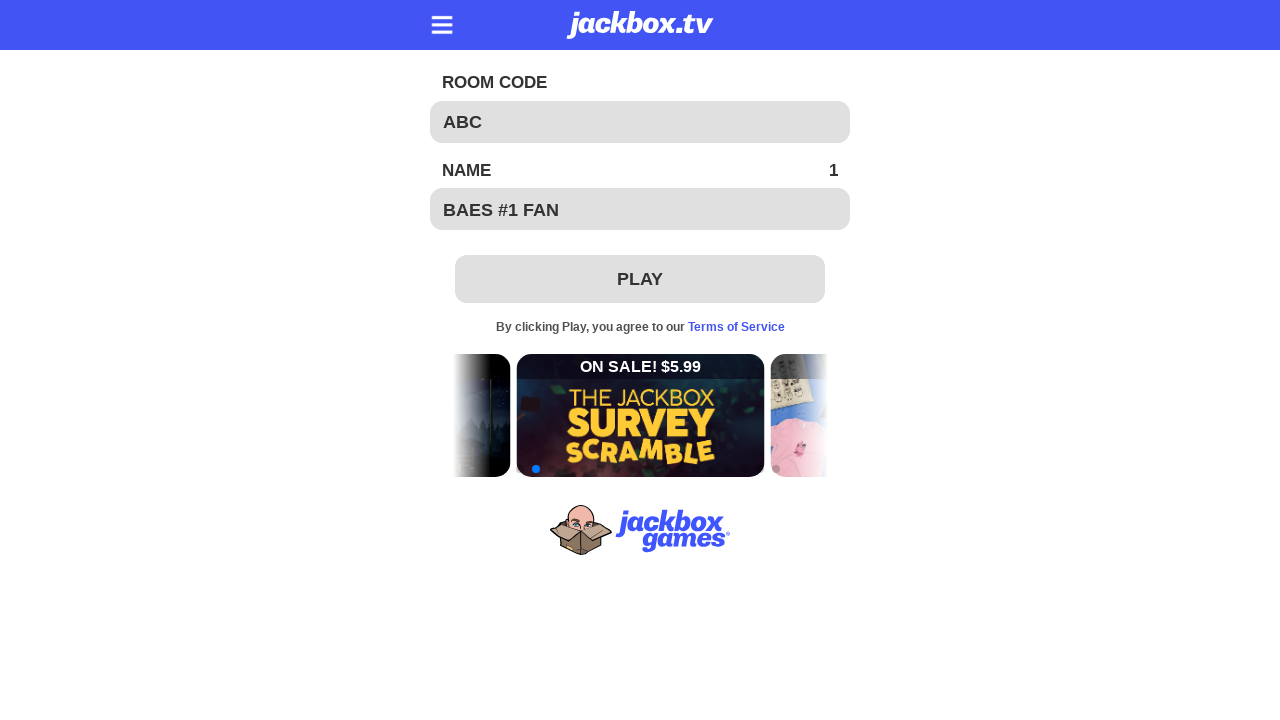

Typed letter 'P' to room code field on #roomcode
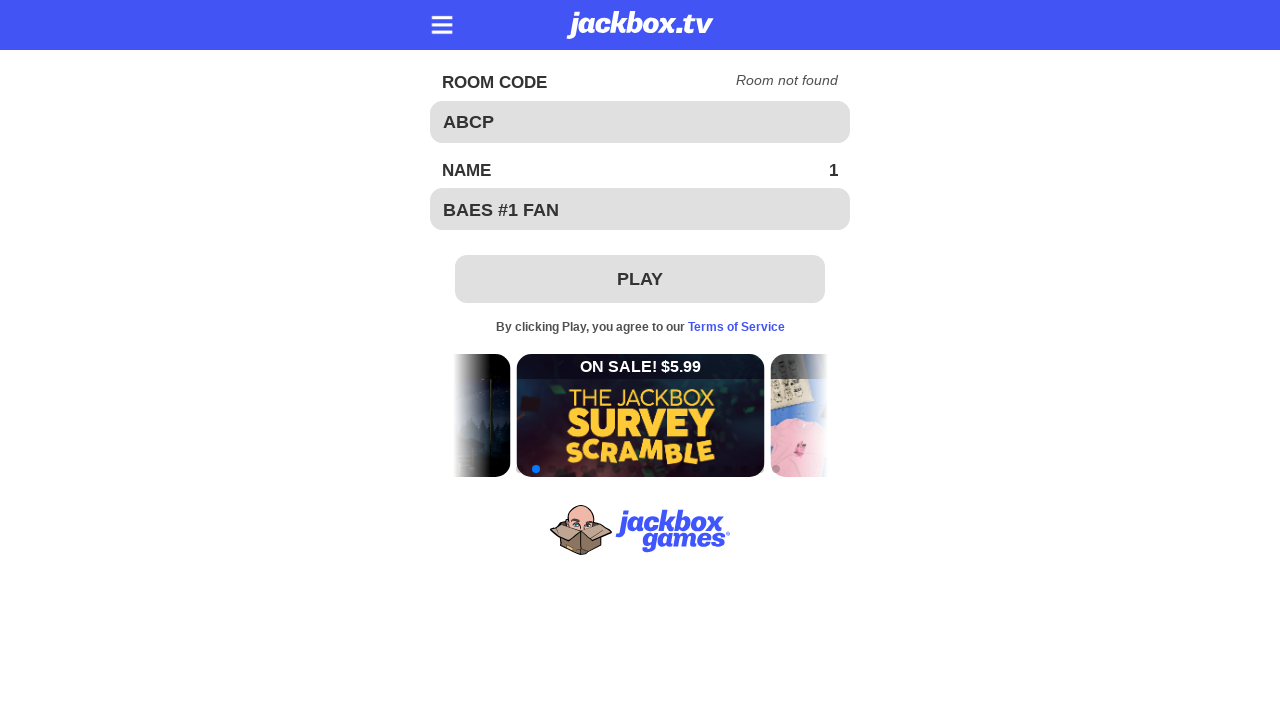

Status field updated
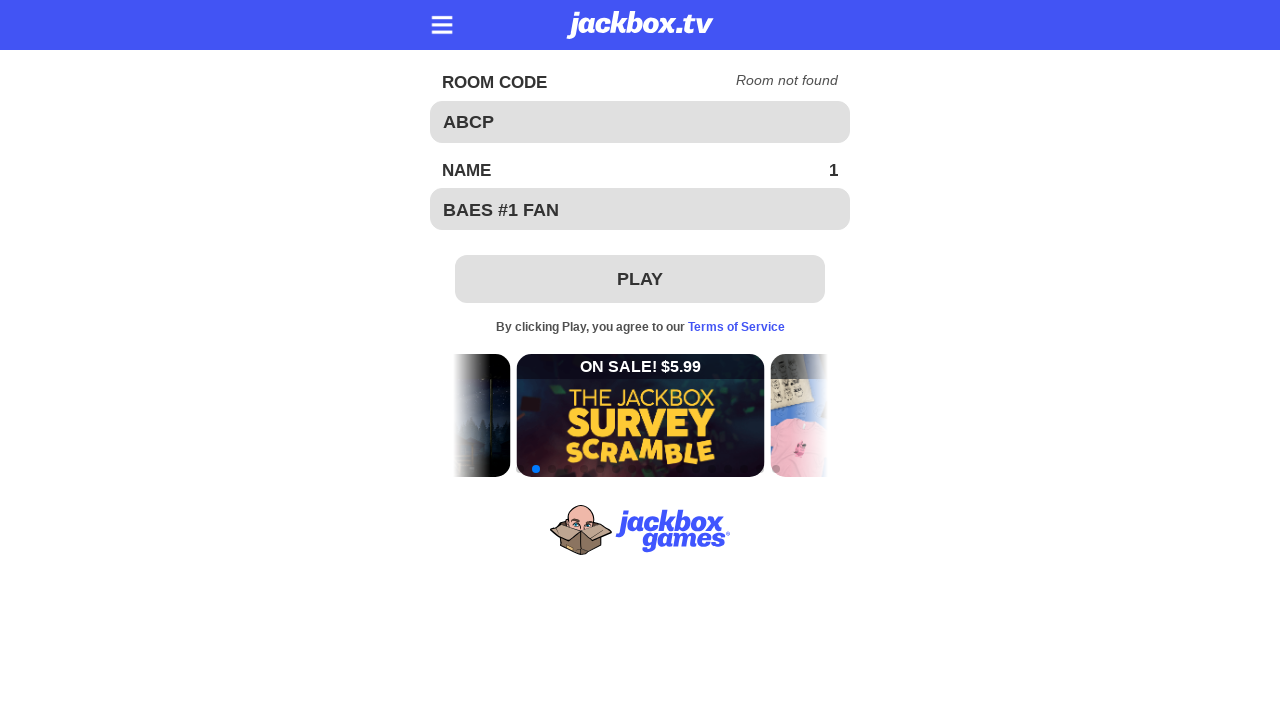

Retrieved status text: 'Room not found'
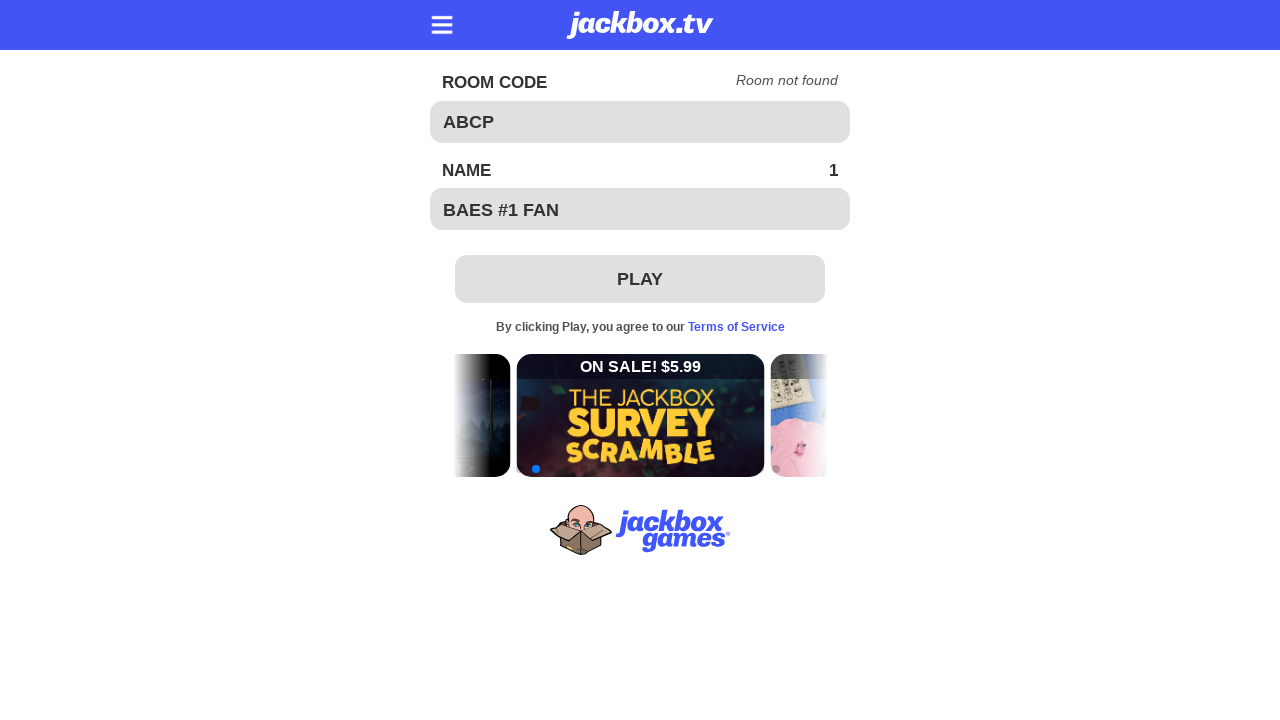

Removed letter 'P' from room code (room not found) on #roomcode
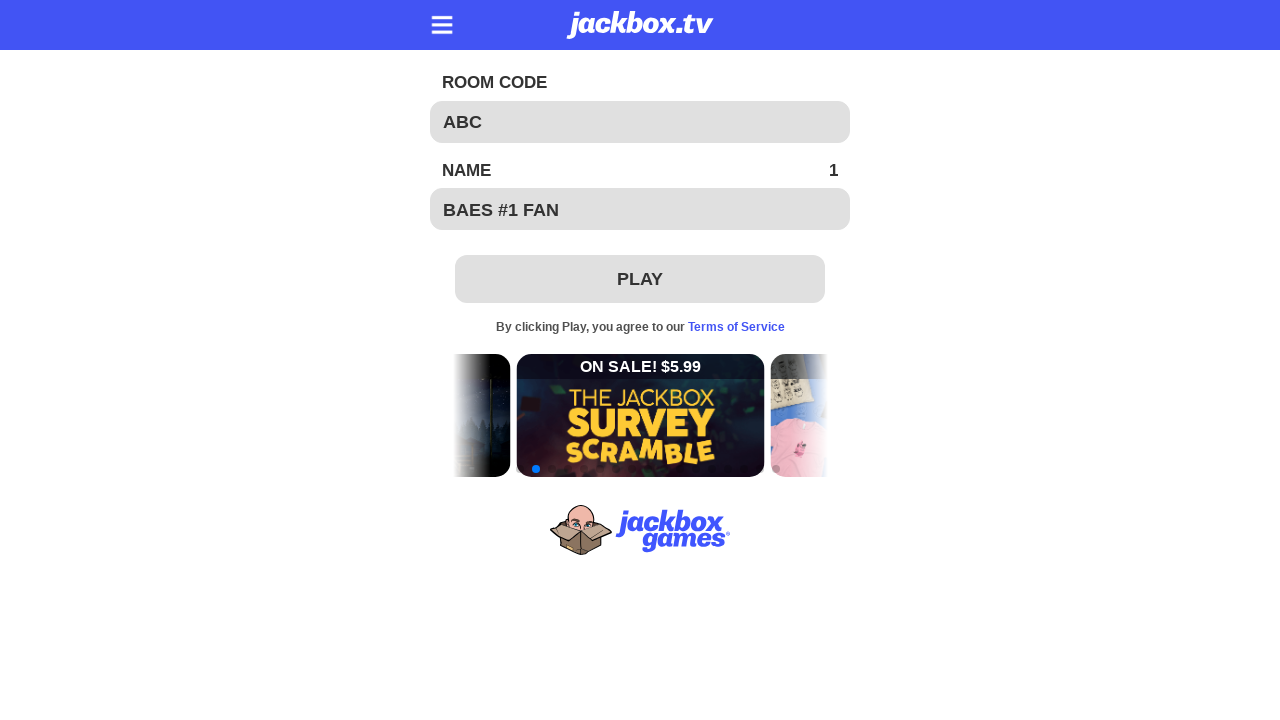

Typed letter 'Q' to room code field on #roomcode
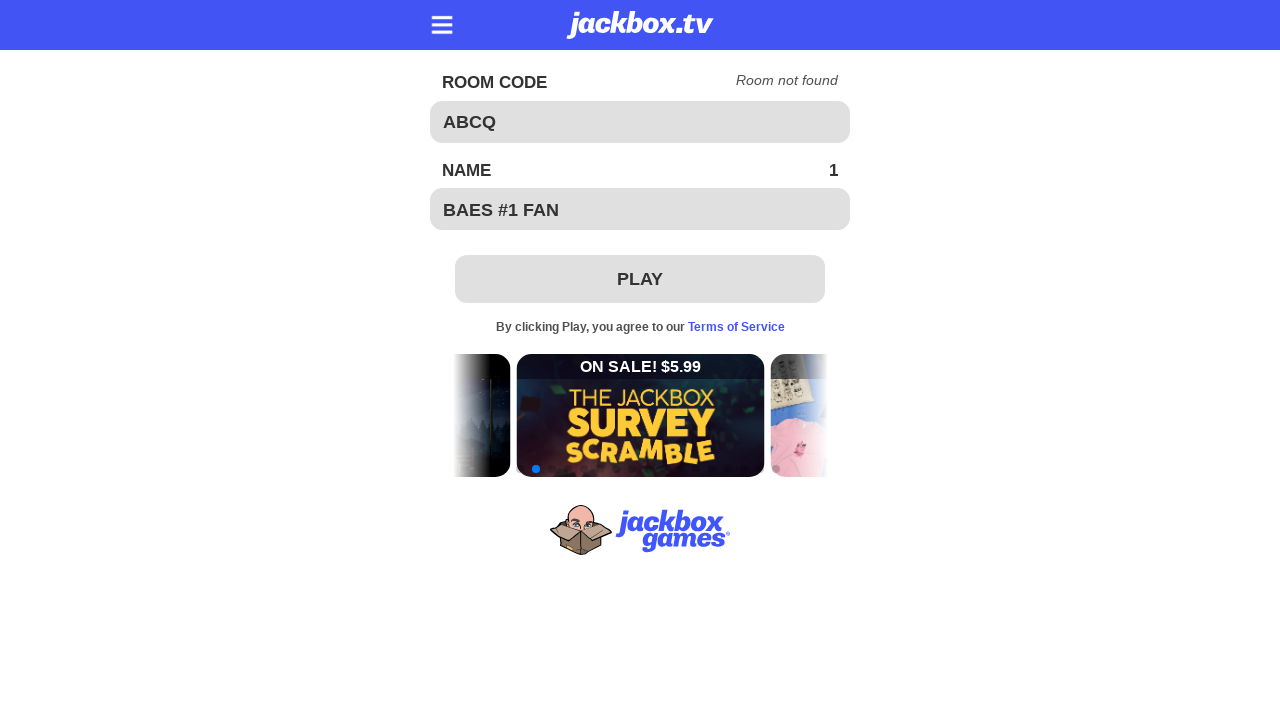

Status field updated
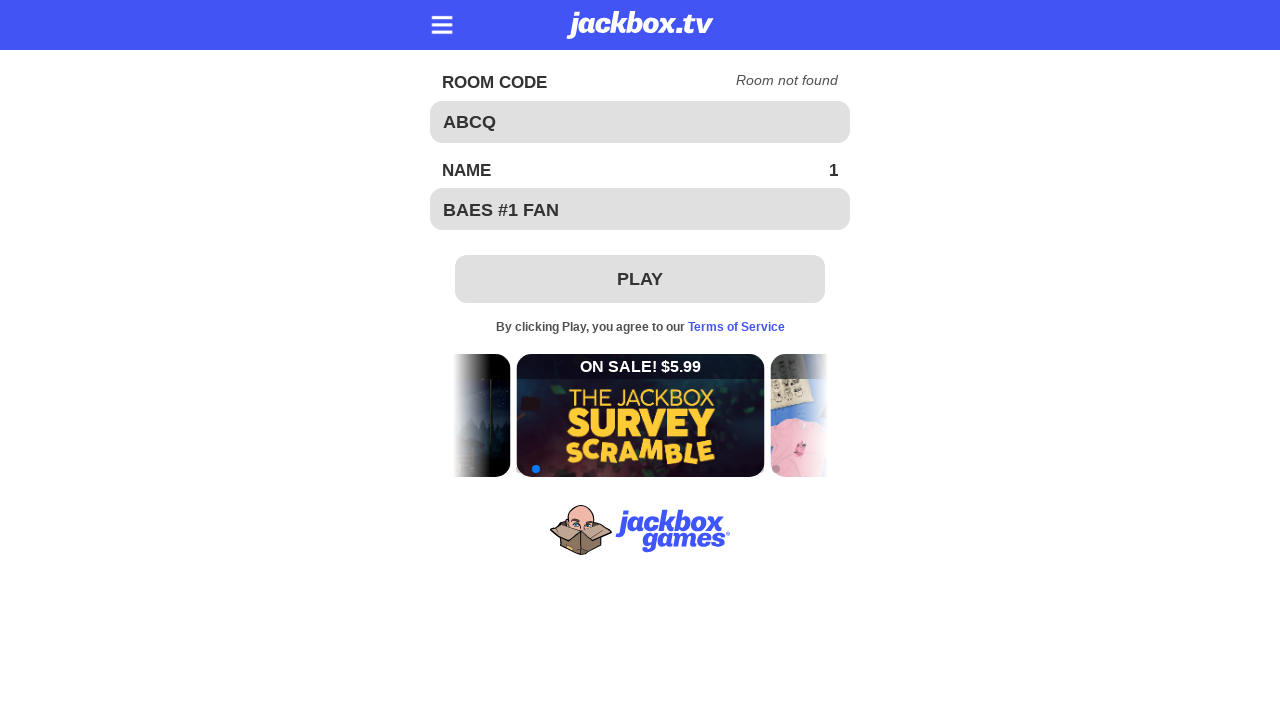

Retrieved status text: 'Room not found'
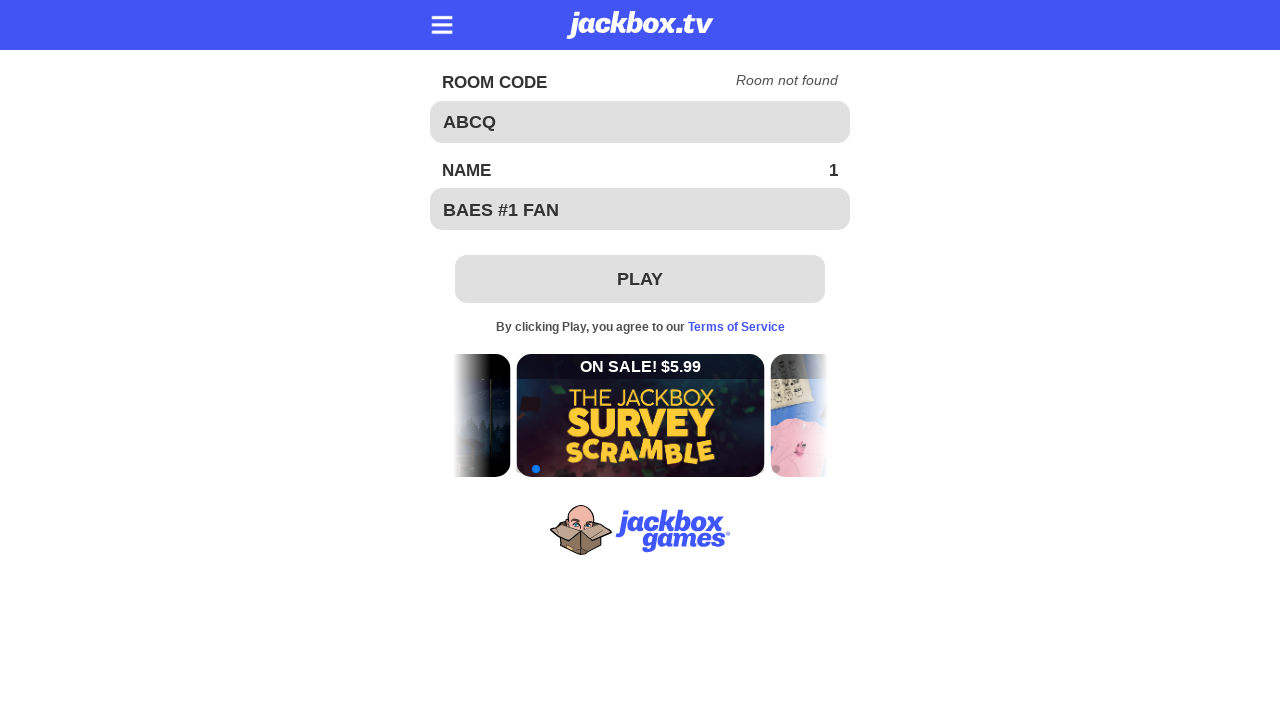

Removed letter 'Q' from room code (room not found) on #roomcode
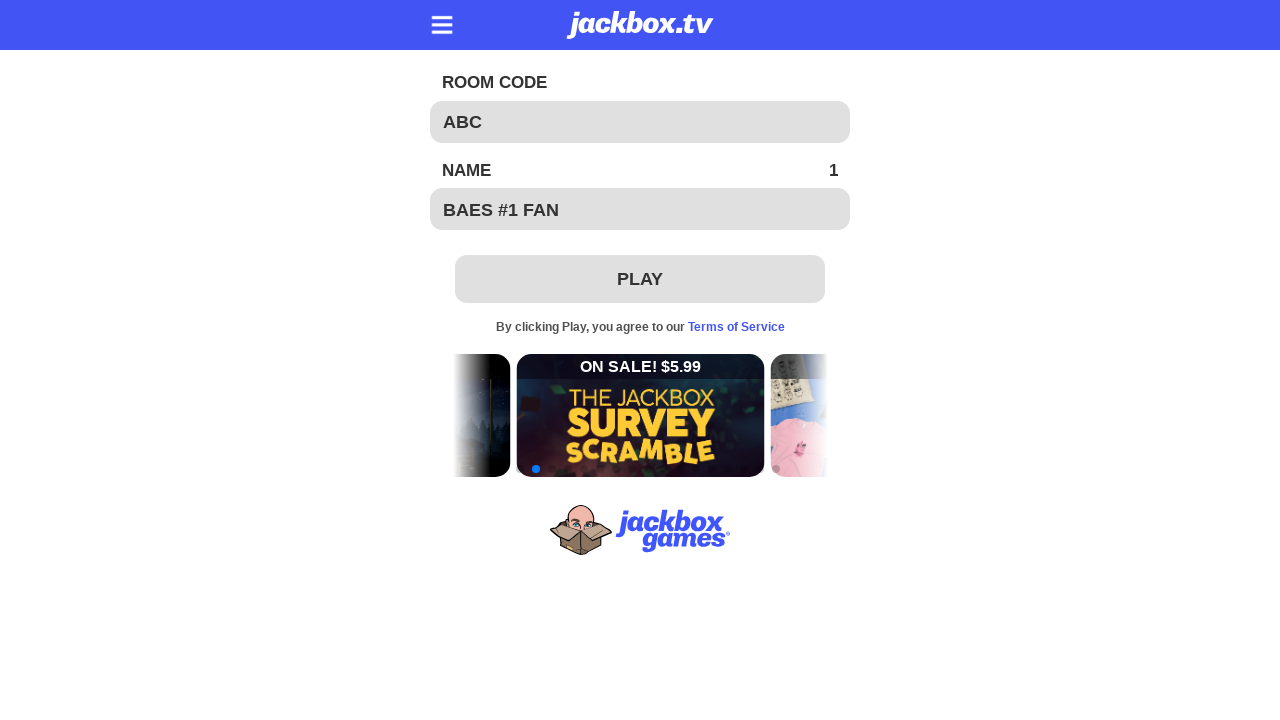

Typed letter 'R' to room code field on #roomcode
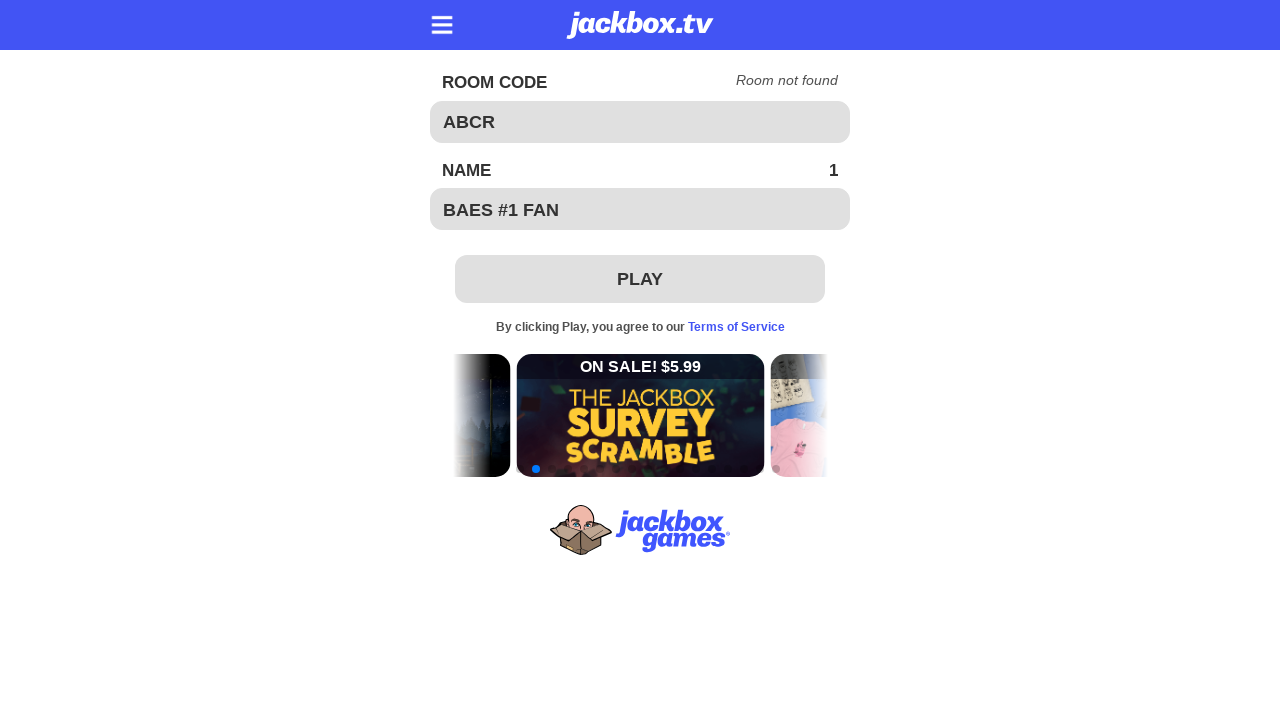

Status field updated
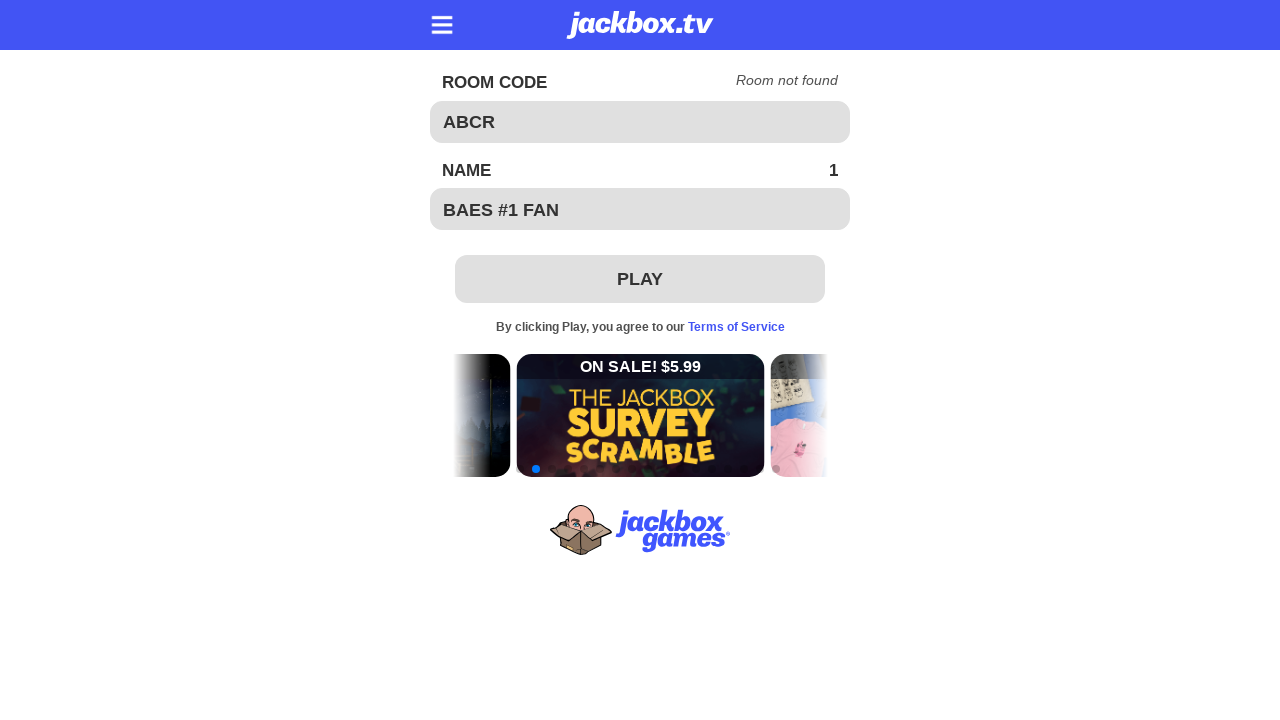

Retrieved status text: 'Room not found'
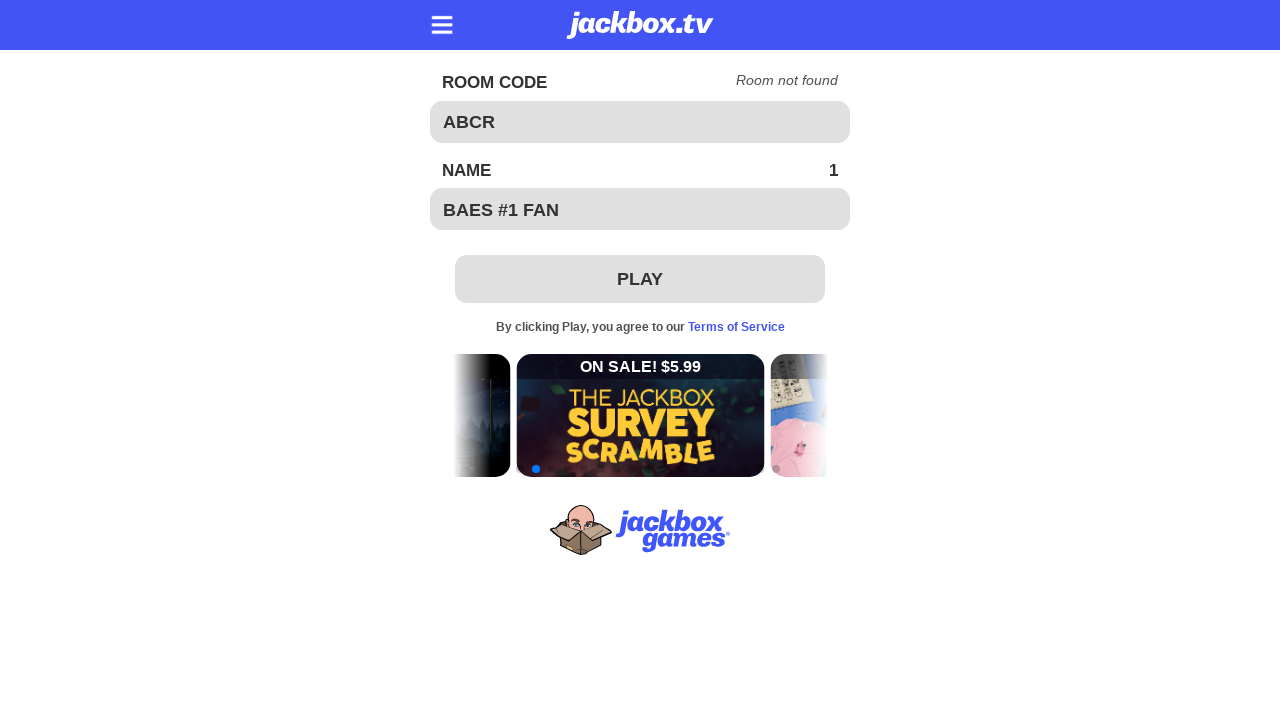

Removed letter 'R' from room code (room not found) on #roomcode
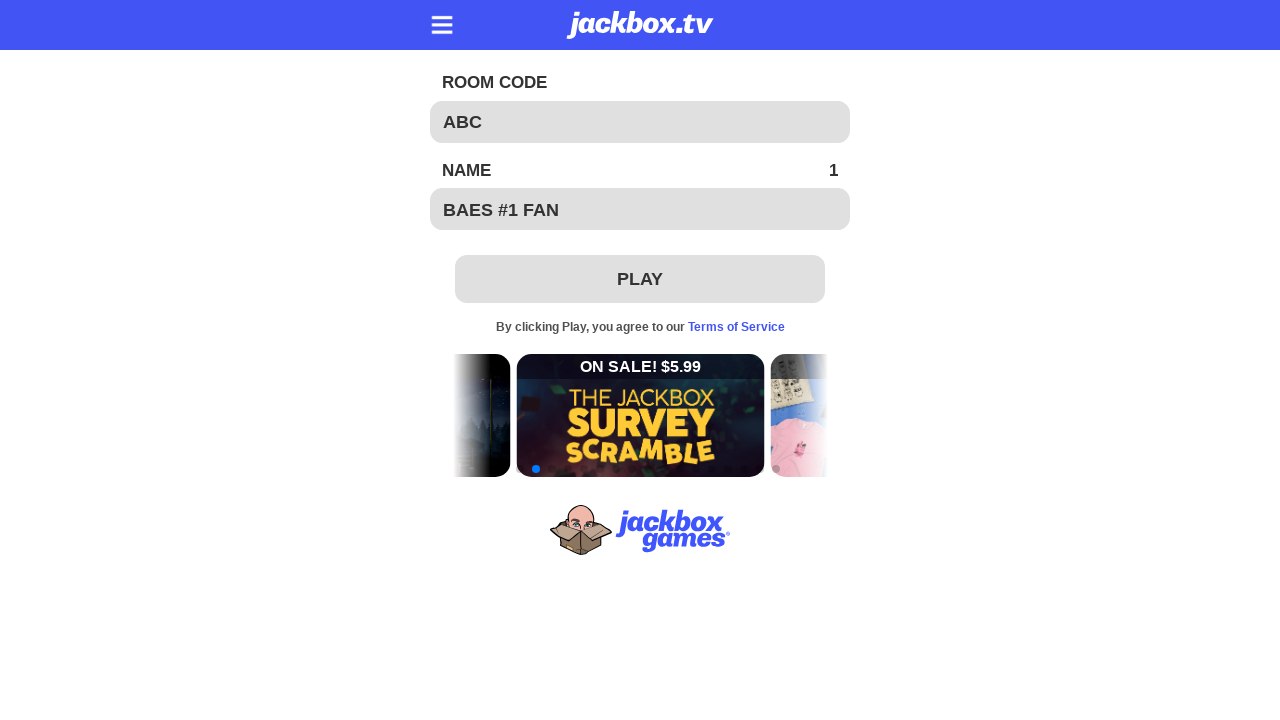

Typed letter 'S' to room code field on #roomcode
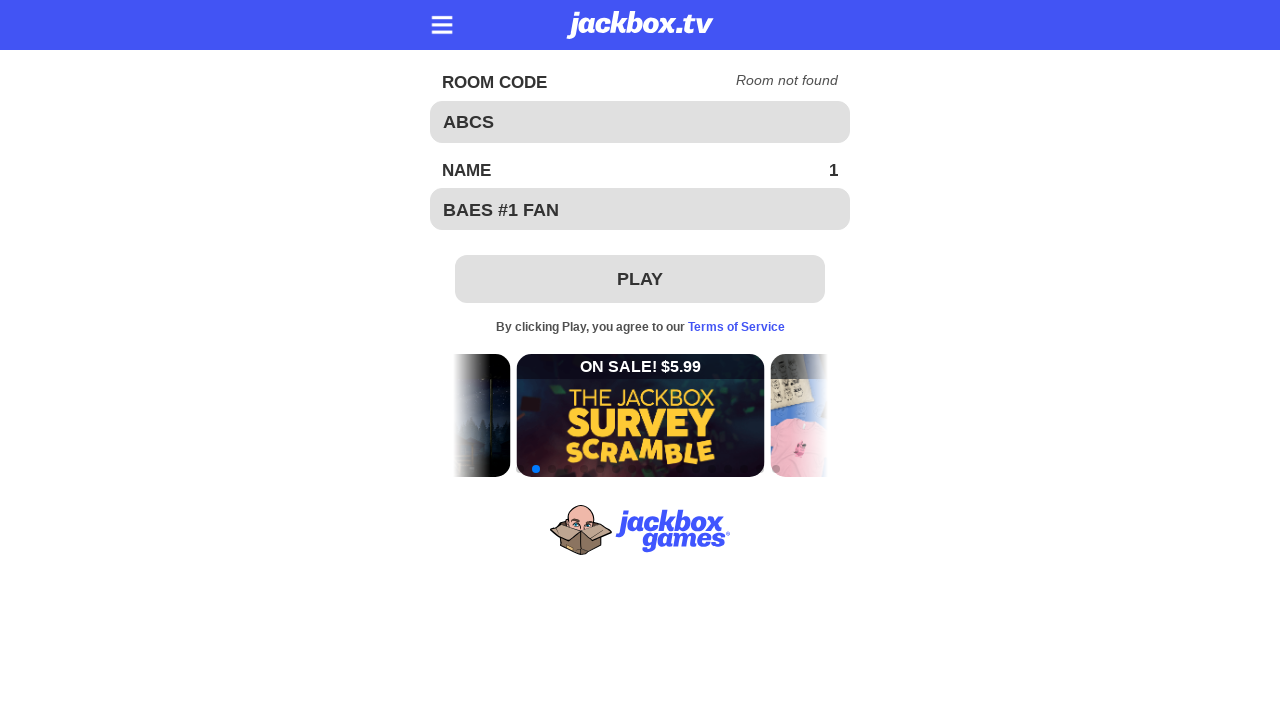

Status field updated
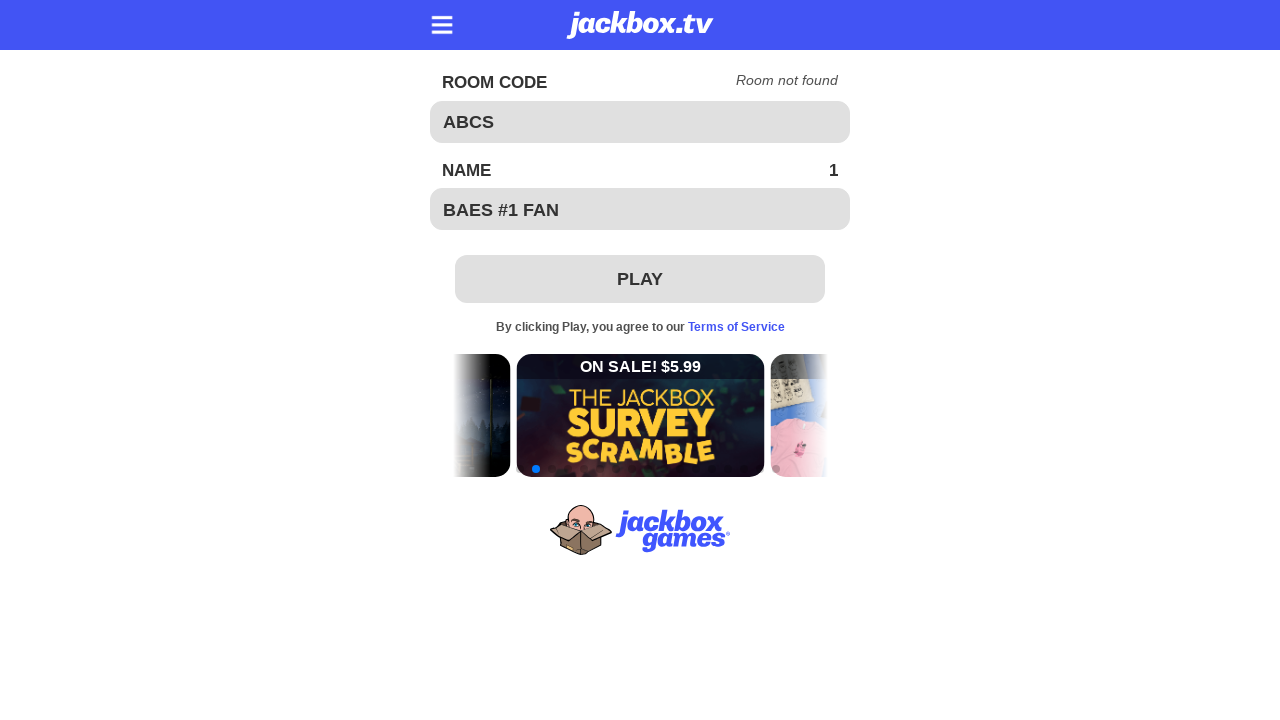

Retrieved status text: 'Room not found'
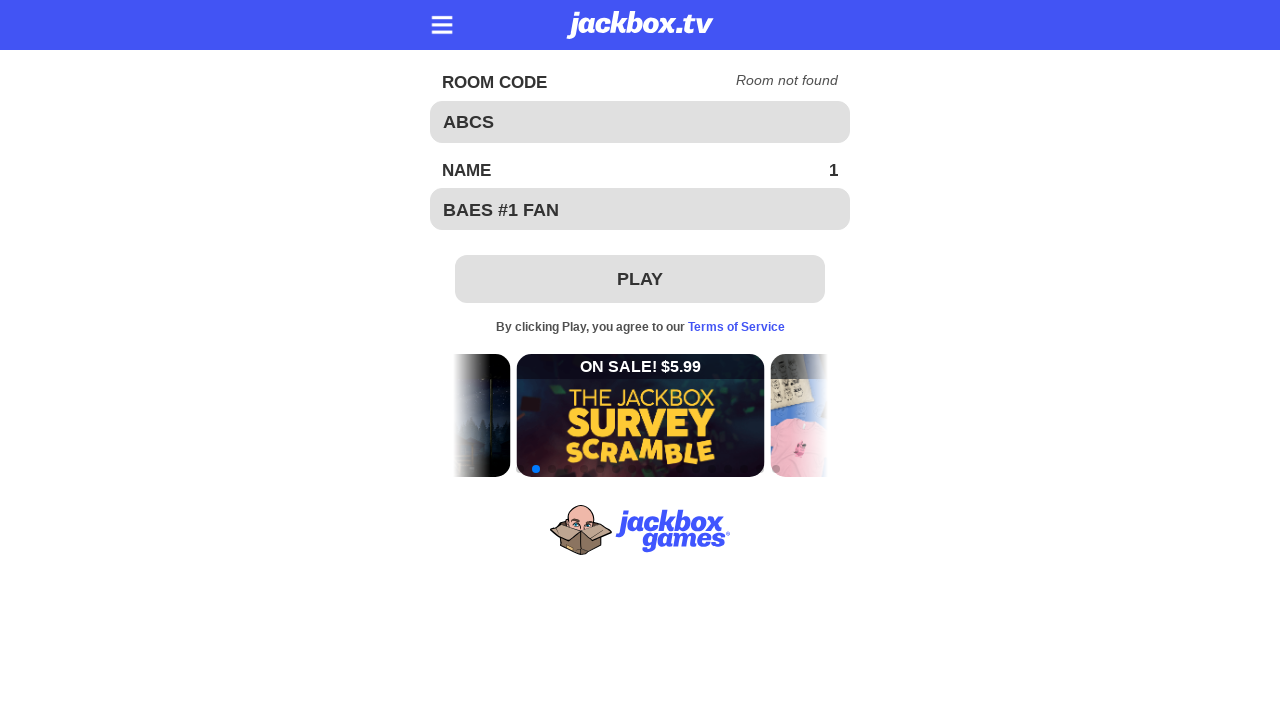

Removed letter 'S' from room code (room not found) on #roomcode
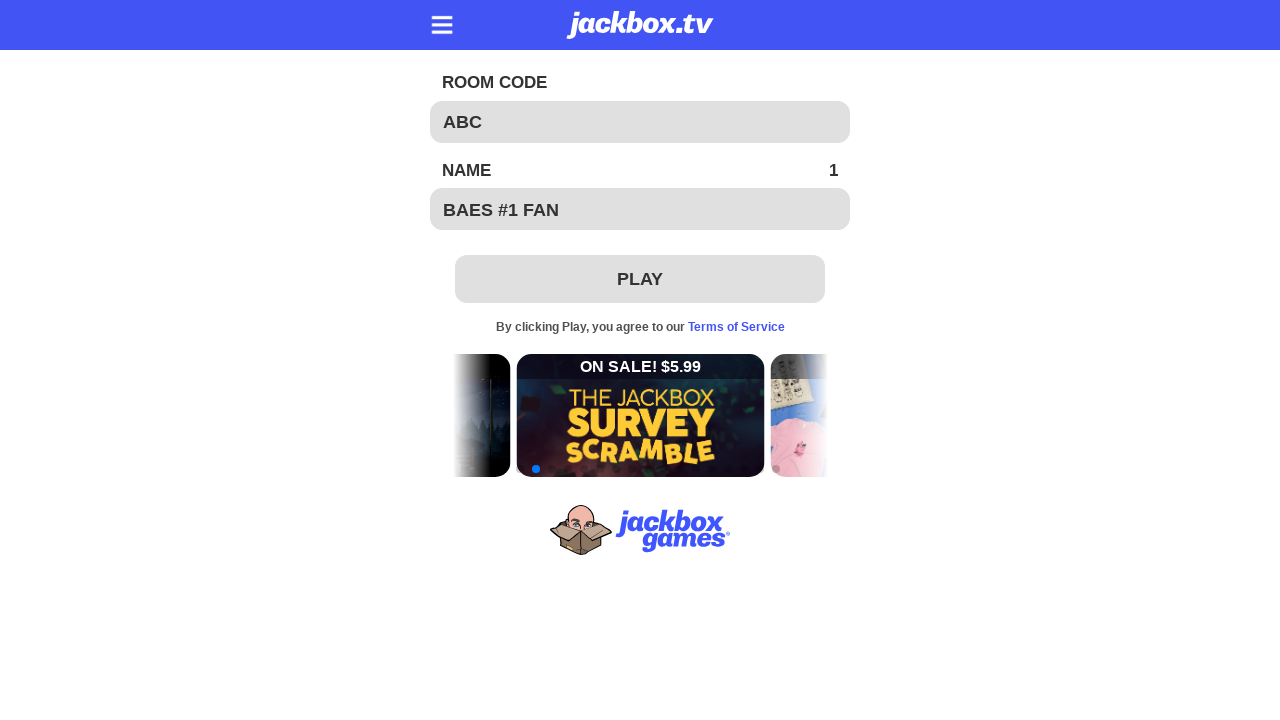

Typed letter 'T' to room code field on #roomcode
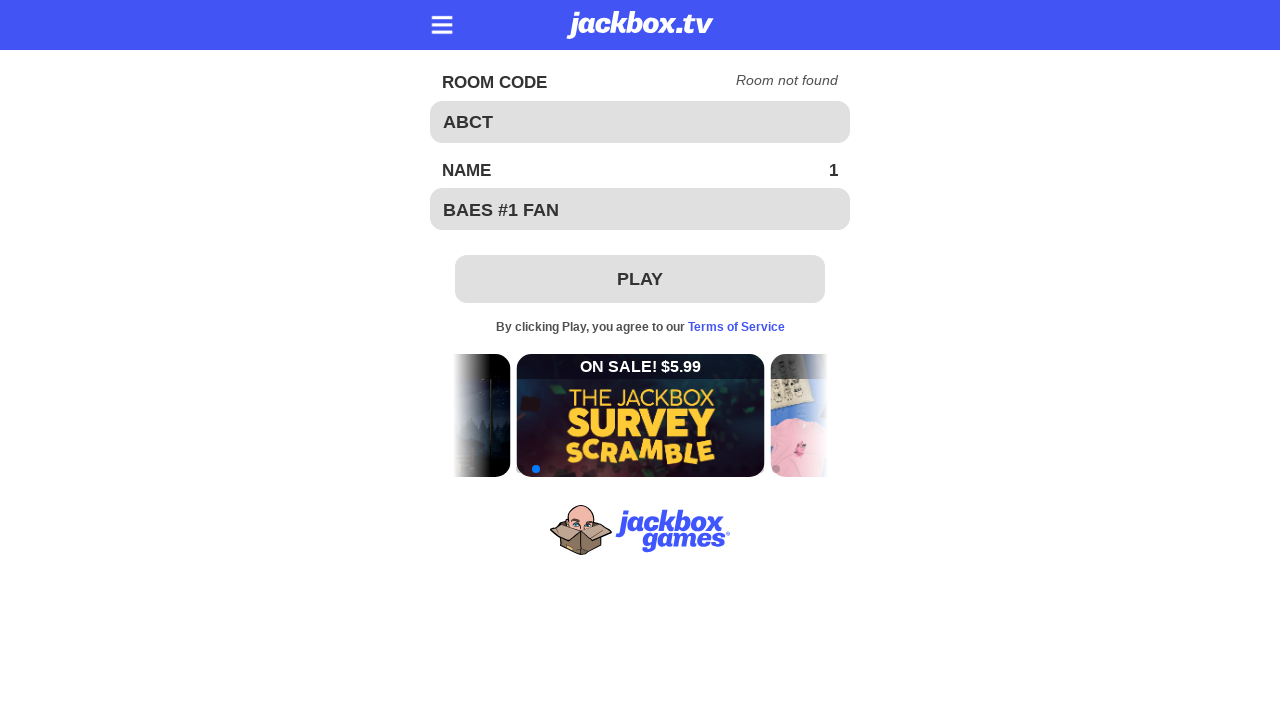

Status field updated
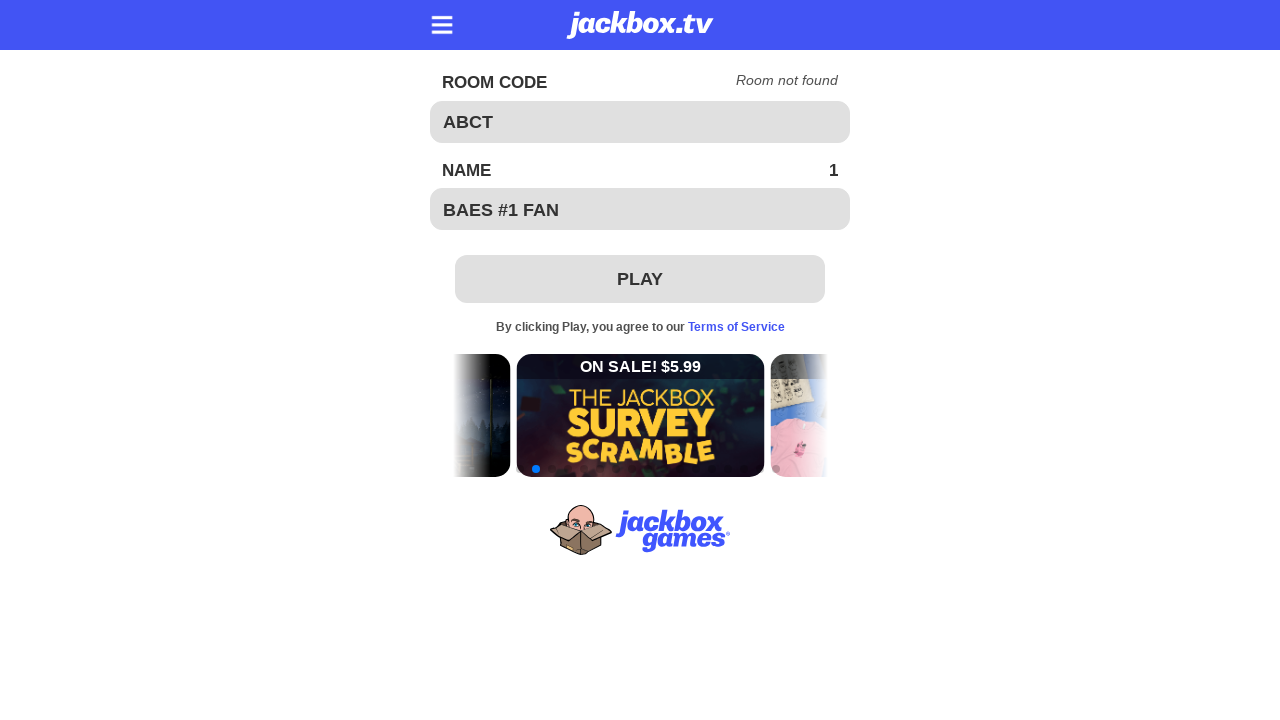

Retrieved status text: 'Room not found'
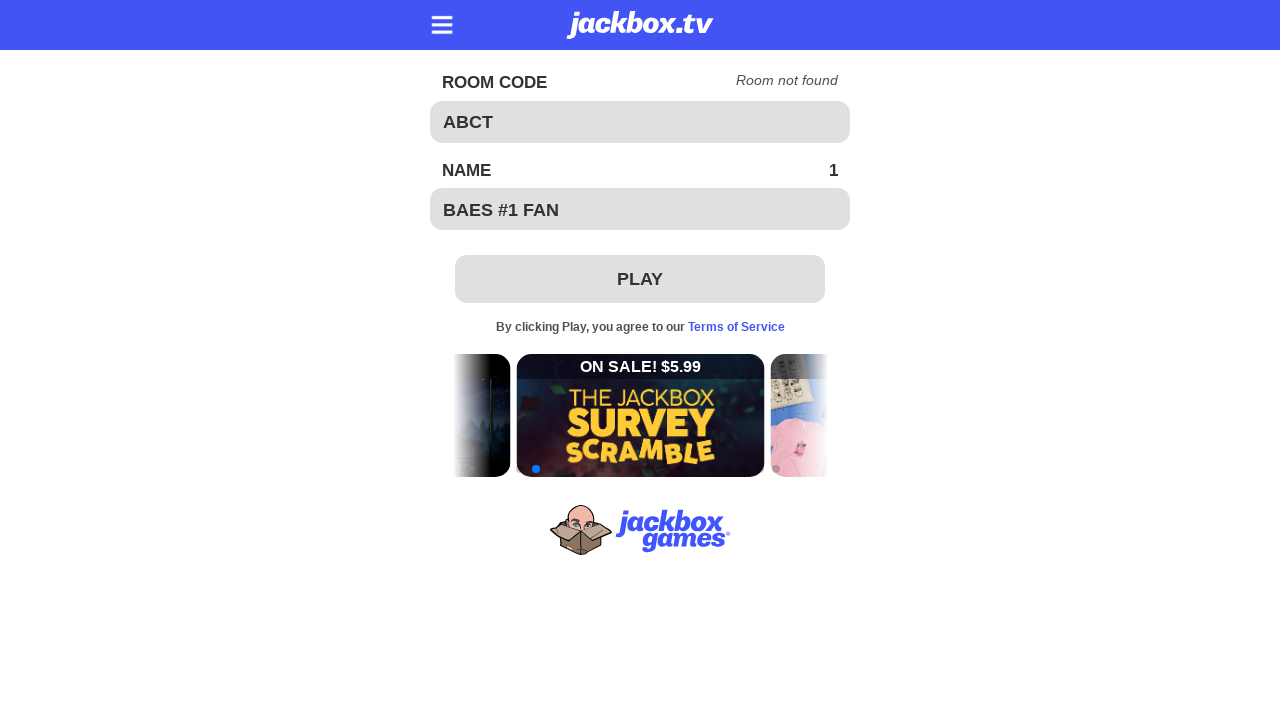

Removed letter 'T' from room code (room not found) on #roomcode
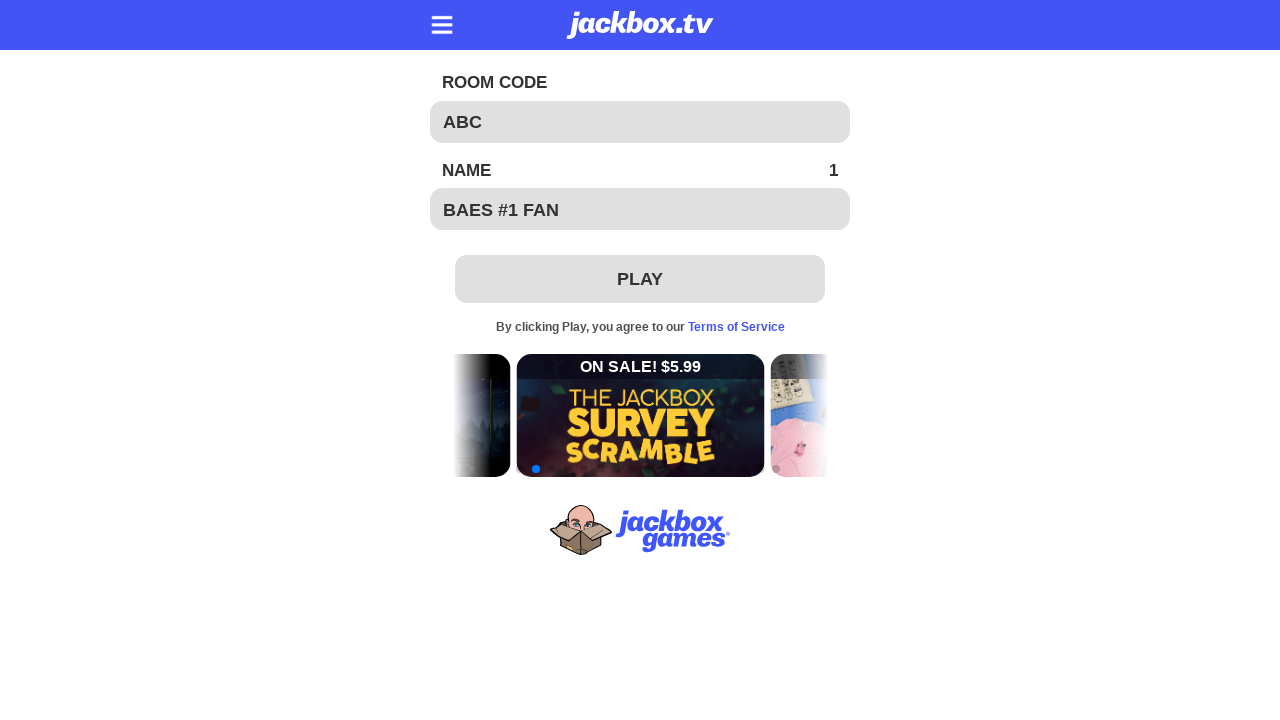

Typed letter 'U' to room code field on #roomcode
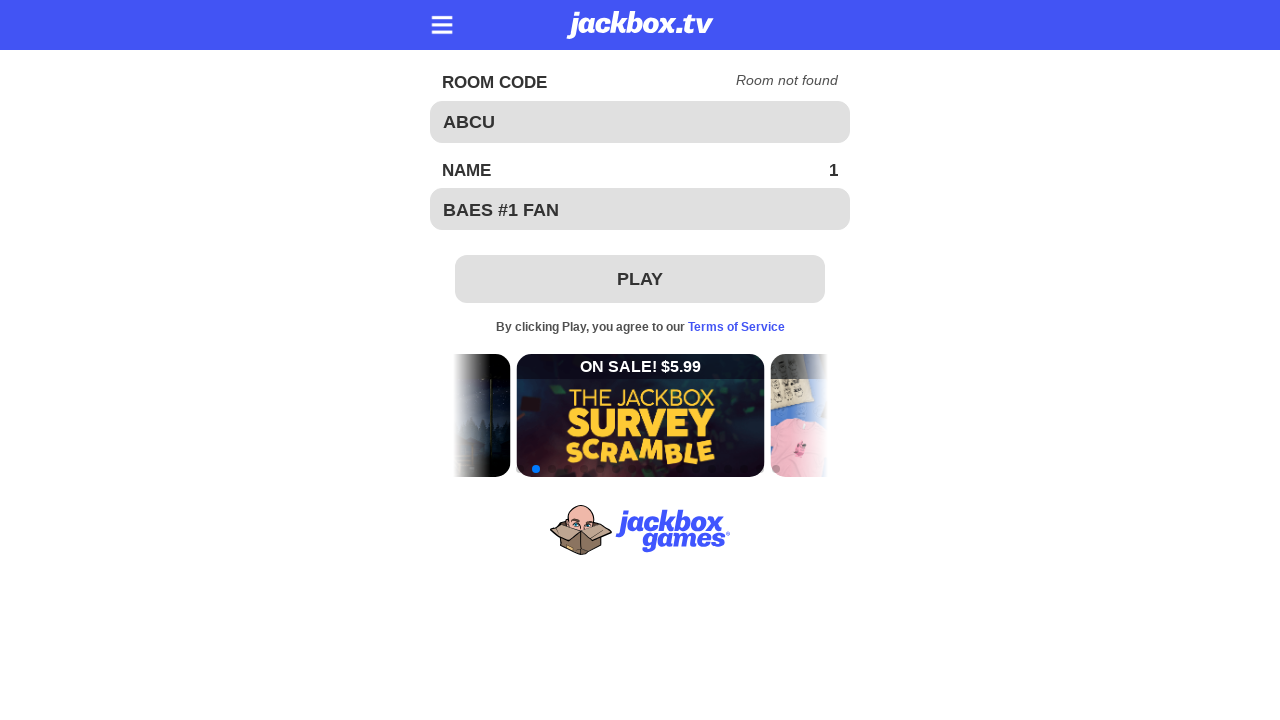

Status field updated
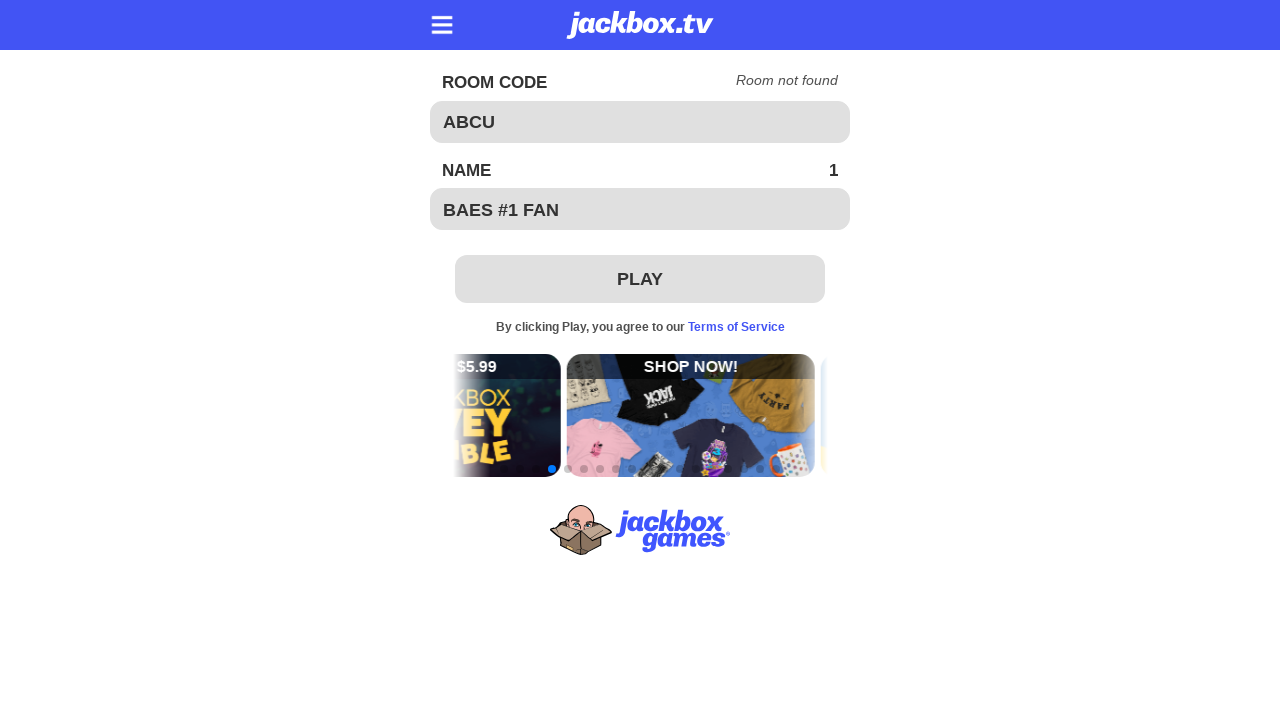

Retrieved status text: 'Room not found'
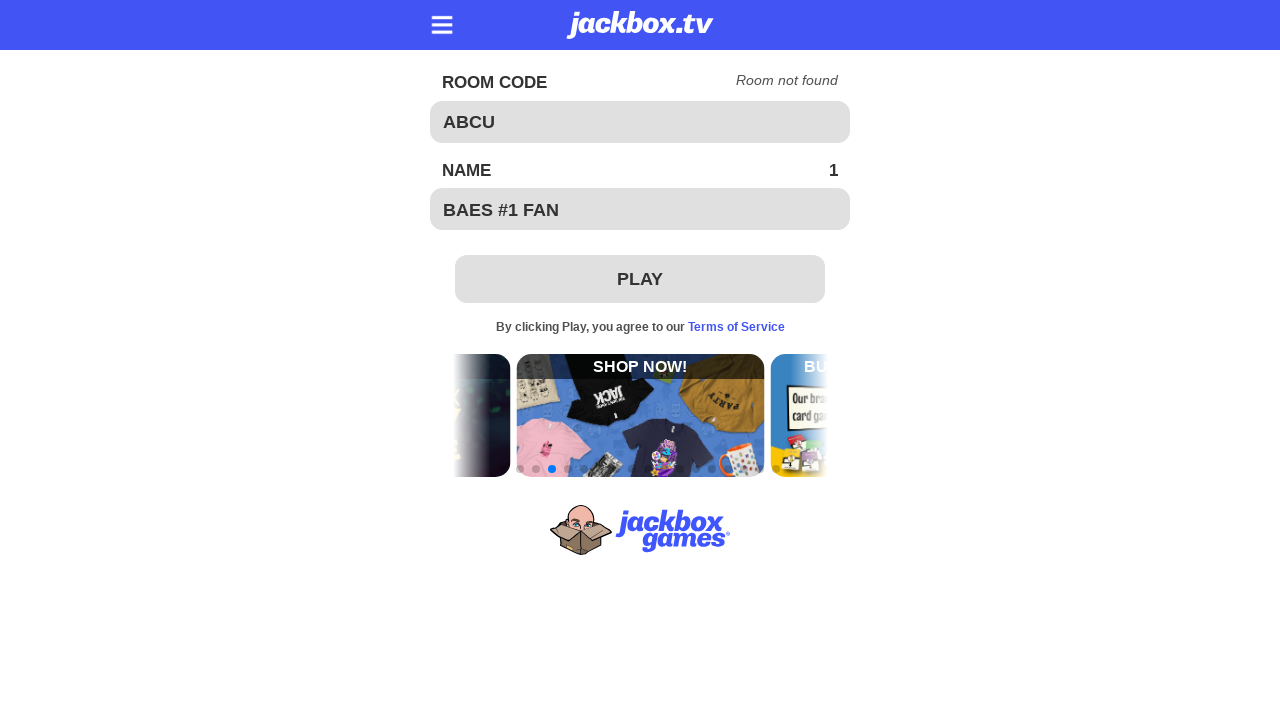

Removed letter 'U' from room code (room not found) on #roomcode
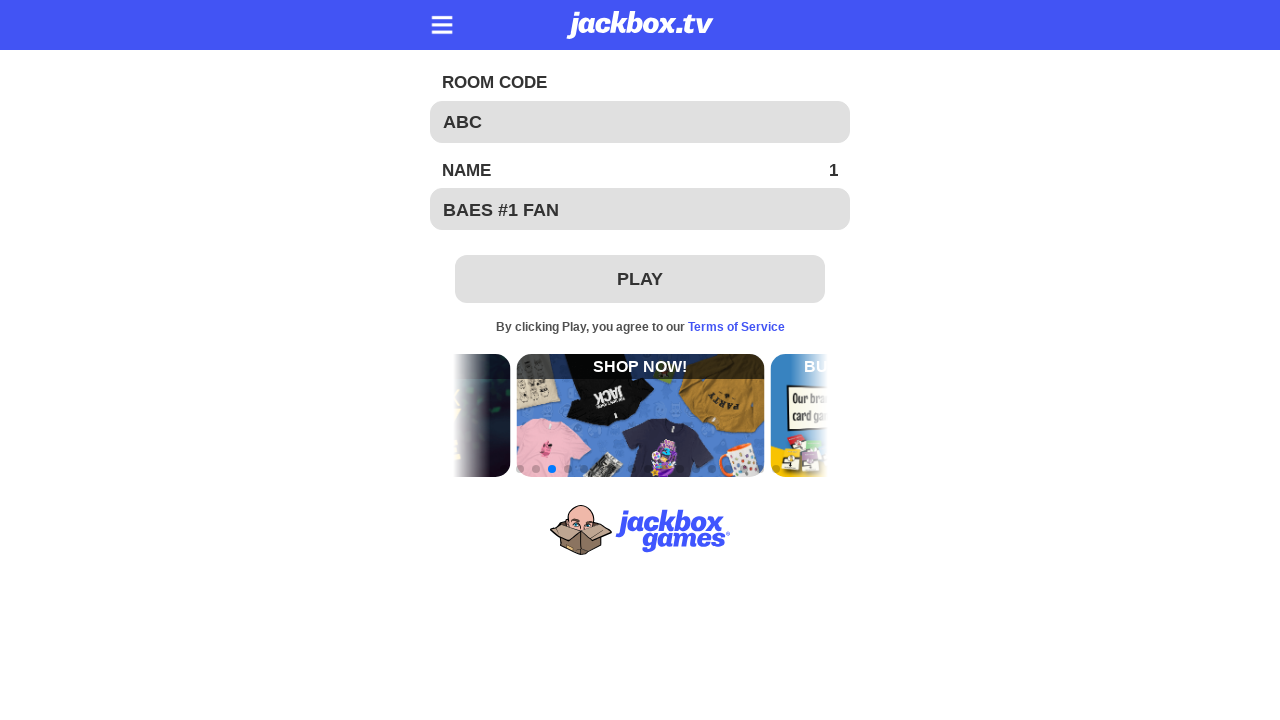

Typed letter 'V' to room code field on #roomcode
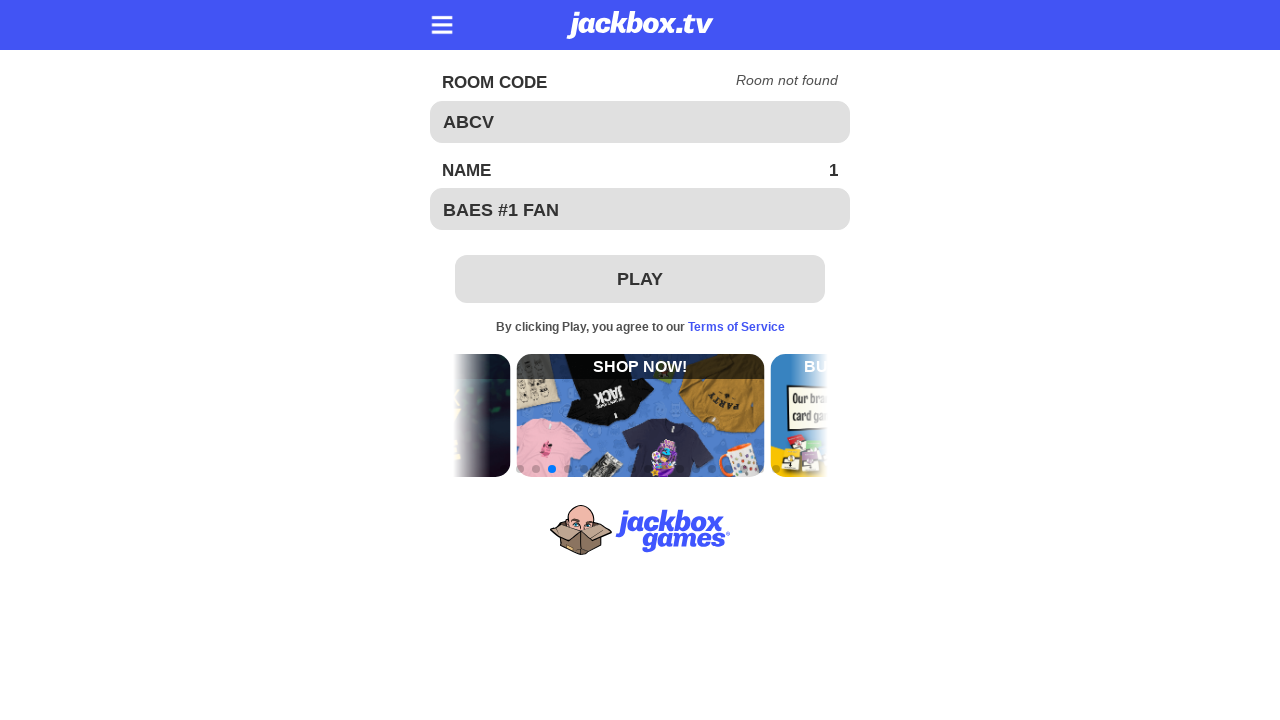

Status field updated
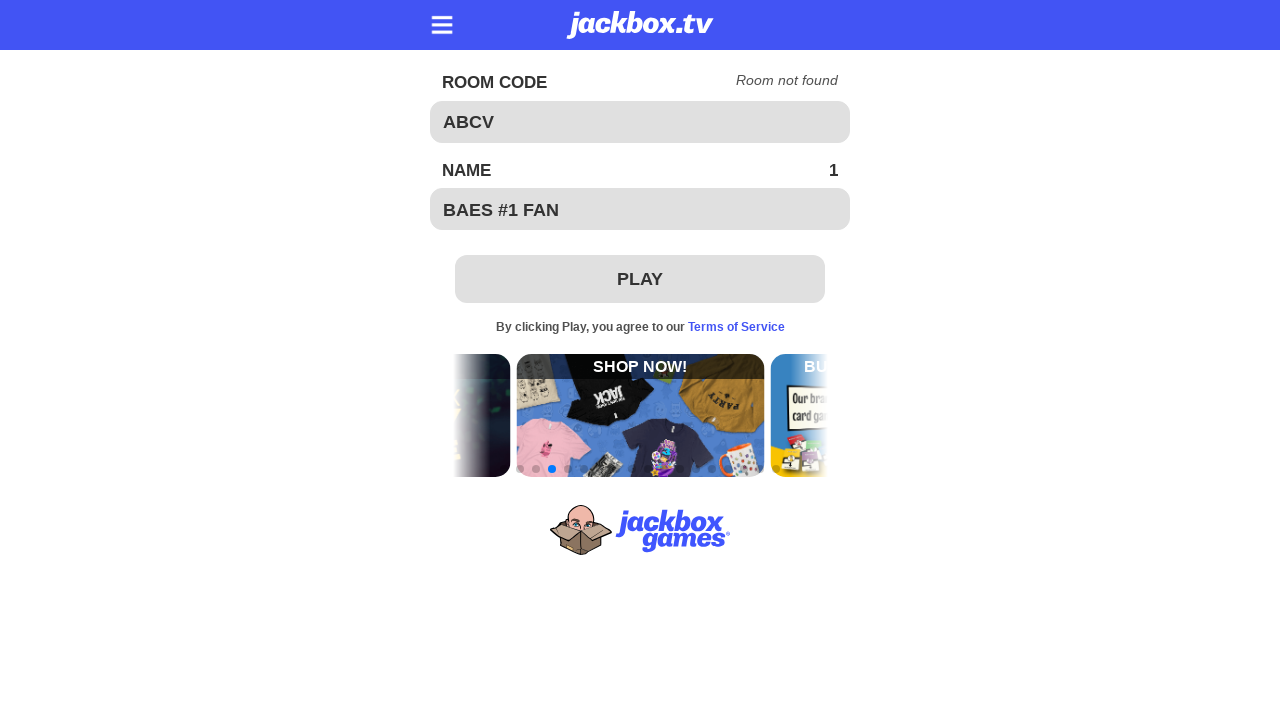

Retrieved status text: 'Room not found'
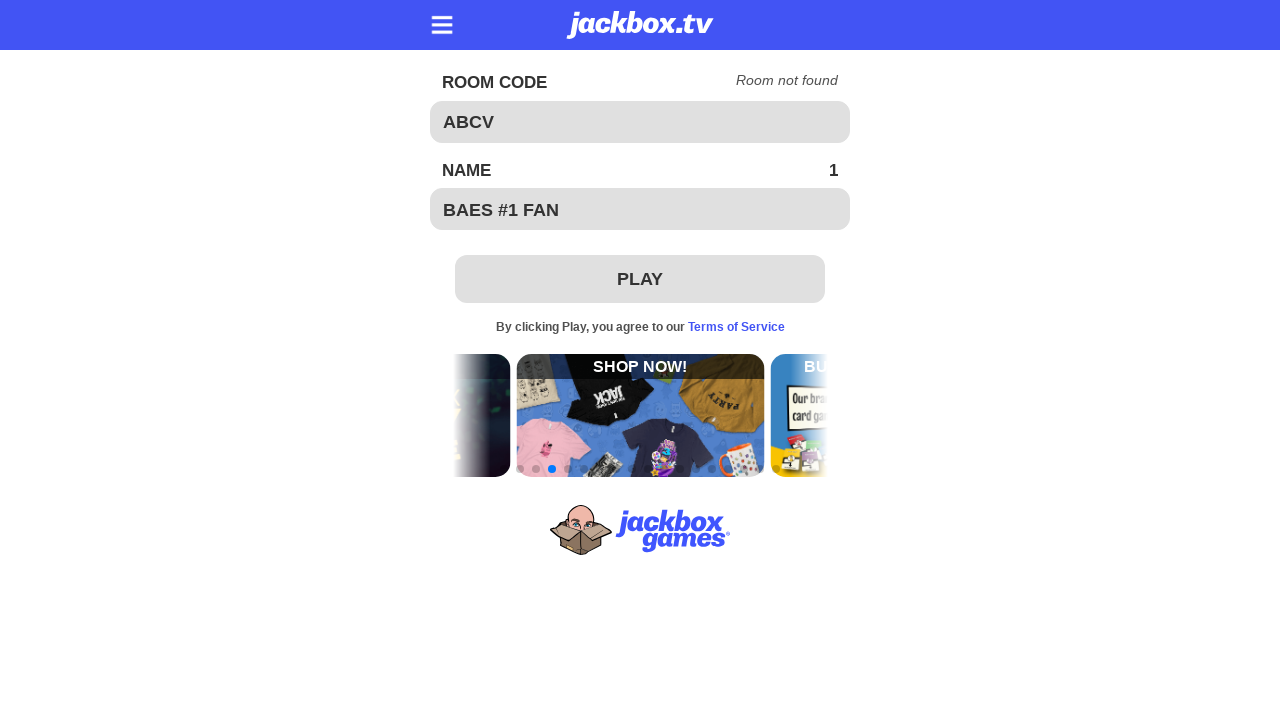

Removed letter 'V' from room code (room not found) on #roomcode
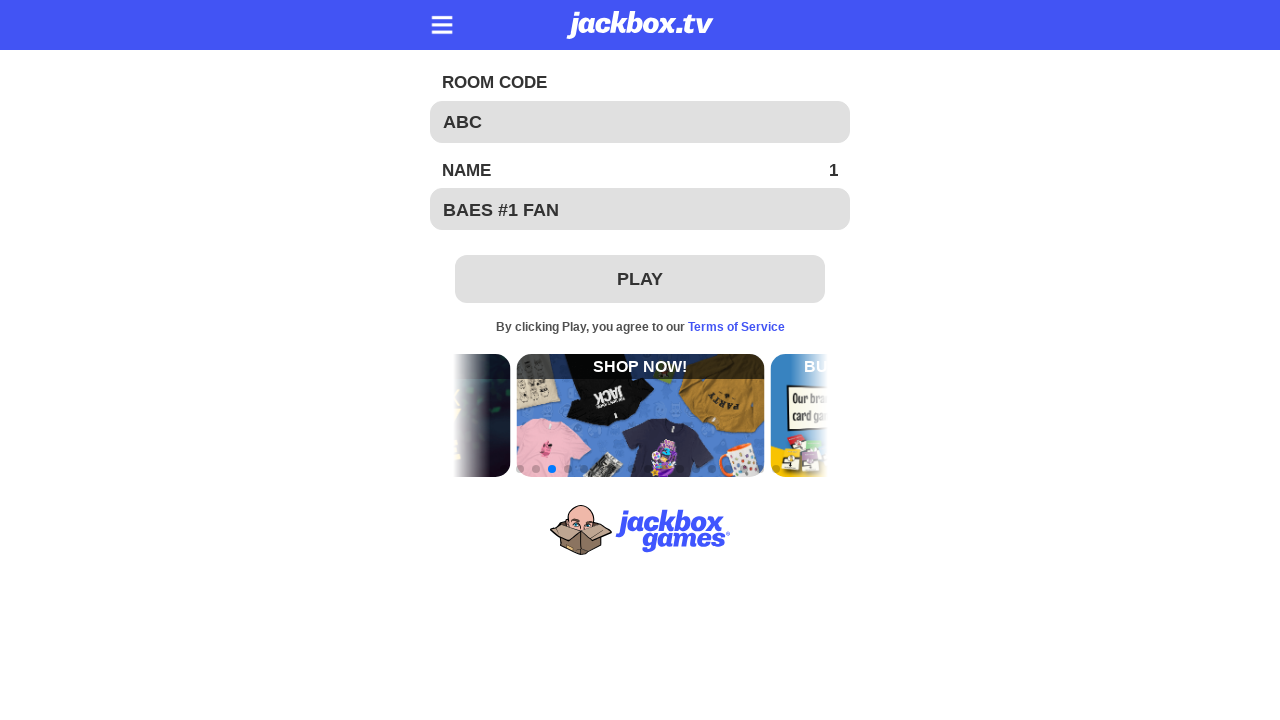

Typed letter 'W' to room code field on #roomcode
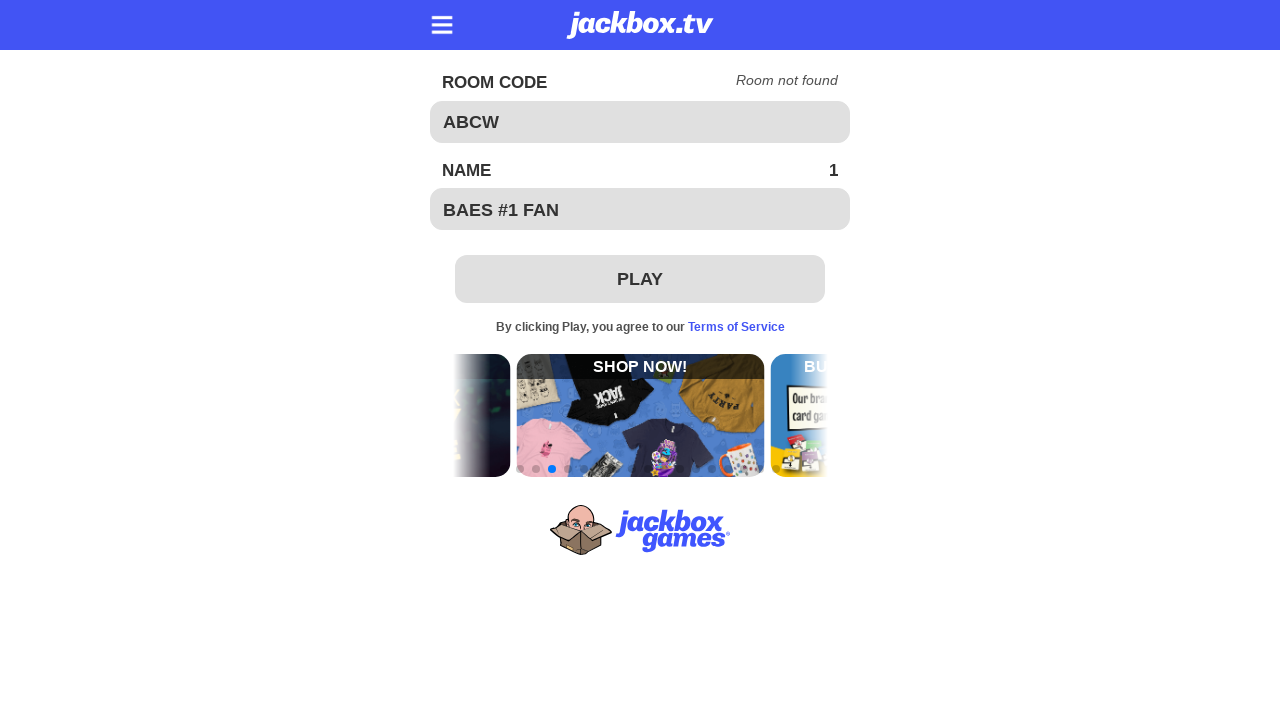

Status field updated
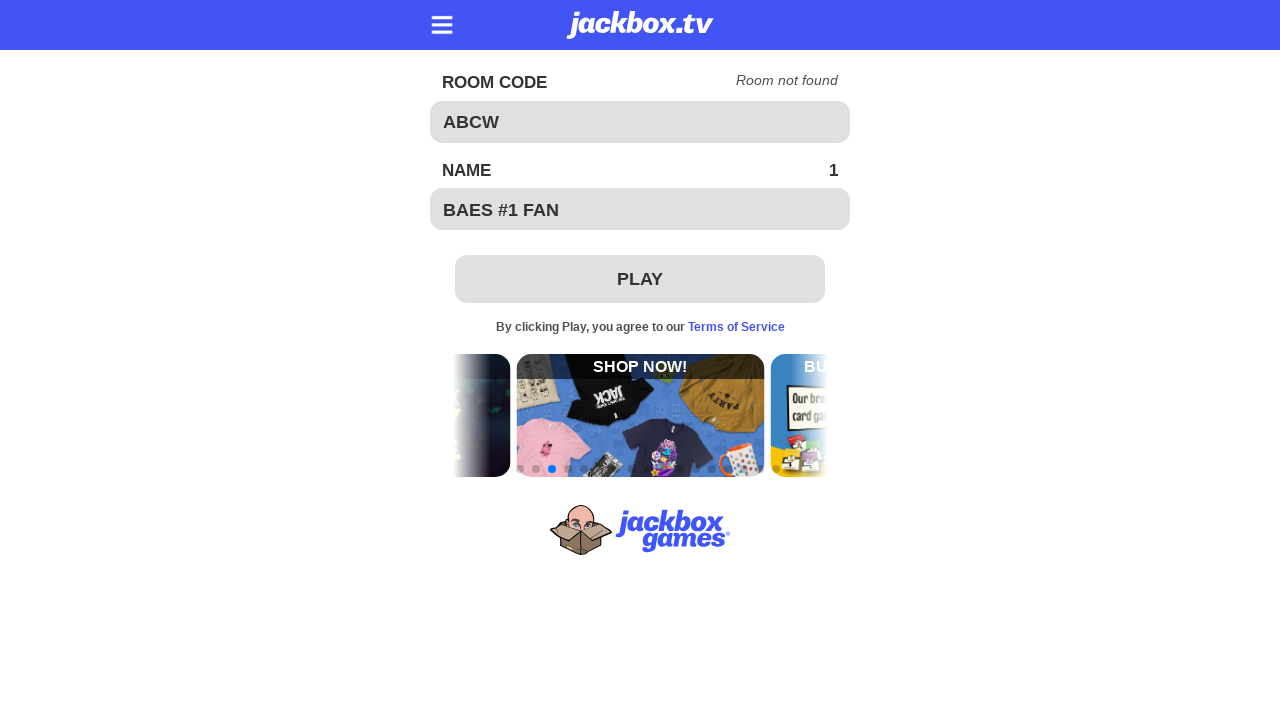

Retrieved status text: 'Room not found'
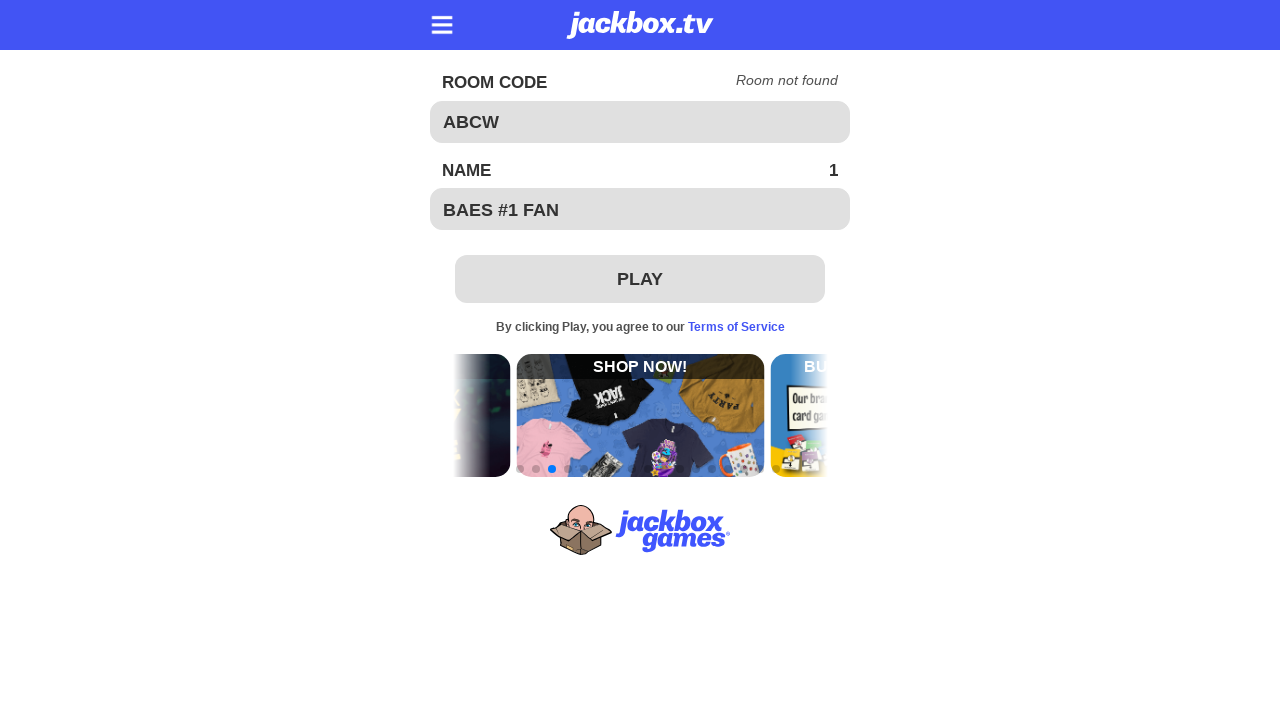

Removed letter 'W' from room code (room not found) on #roomcode
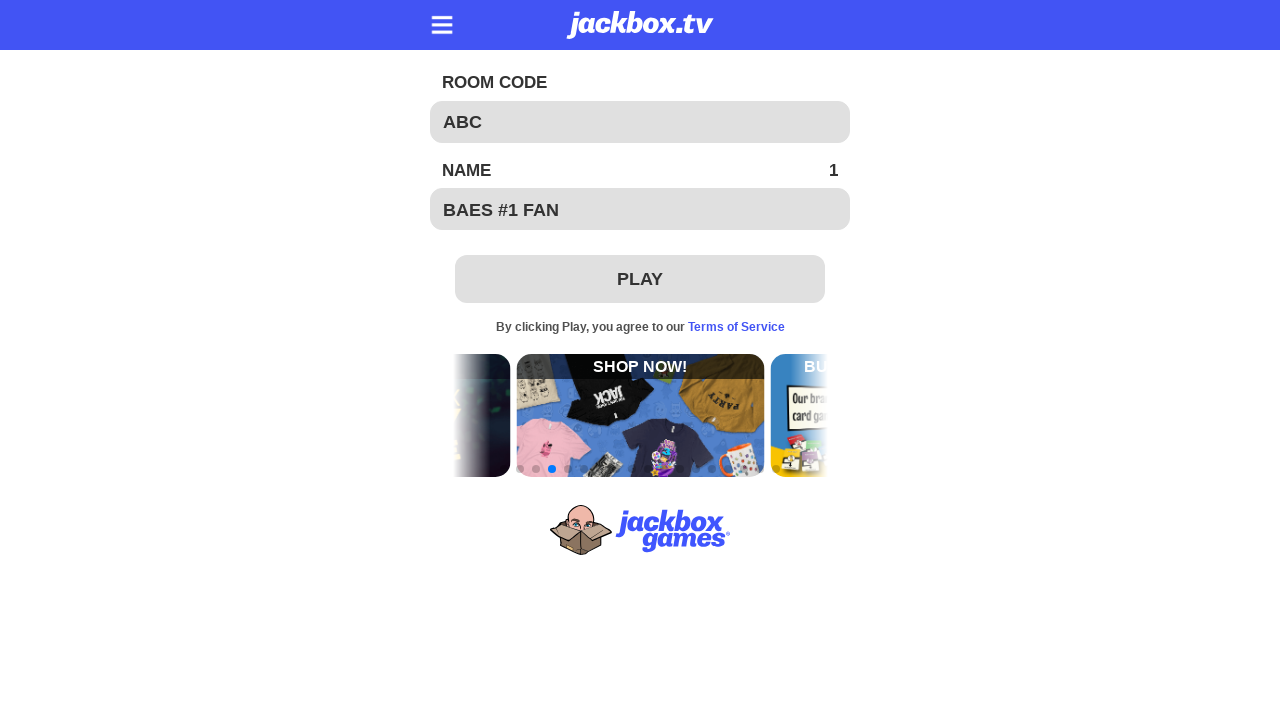

Typed letter 'X' to room code field on #roomcode
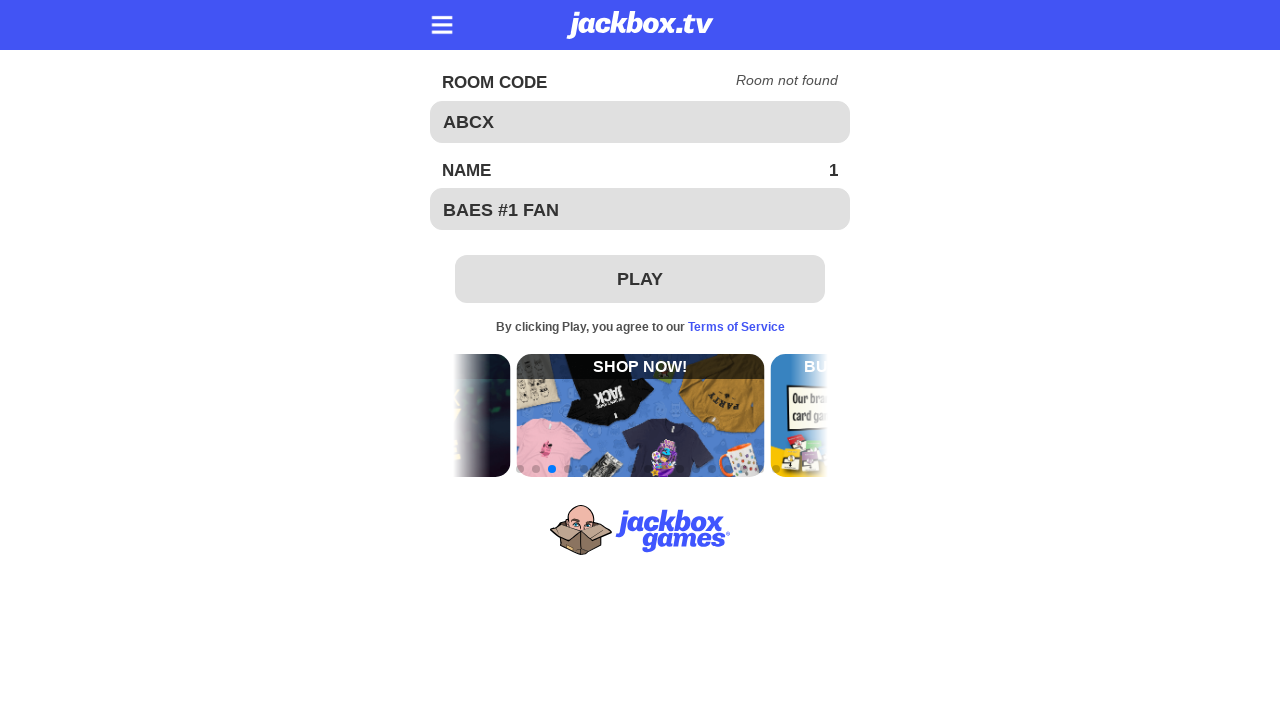

Status field updated
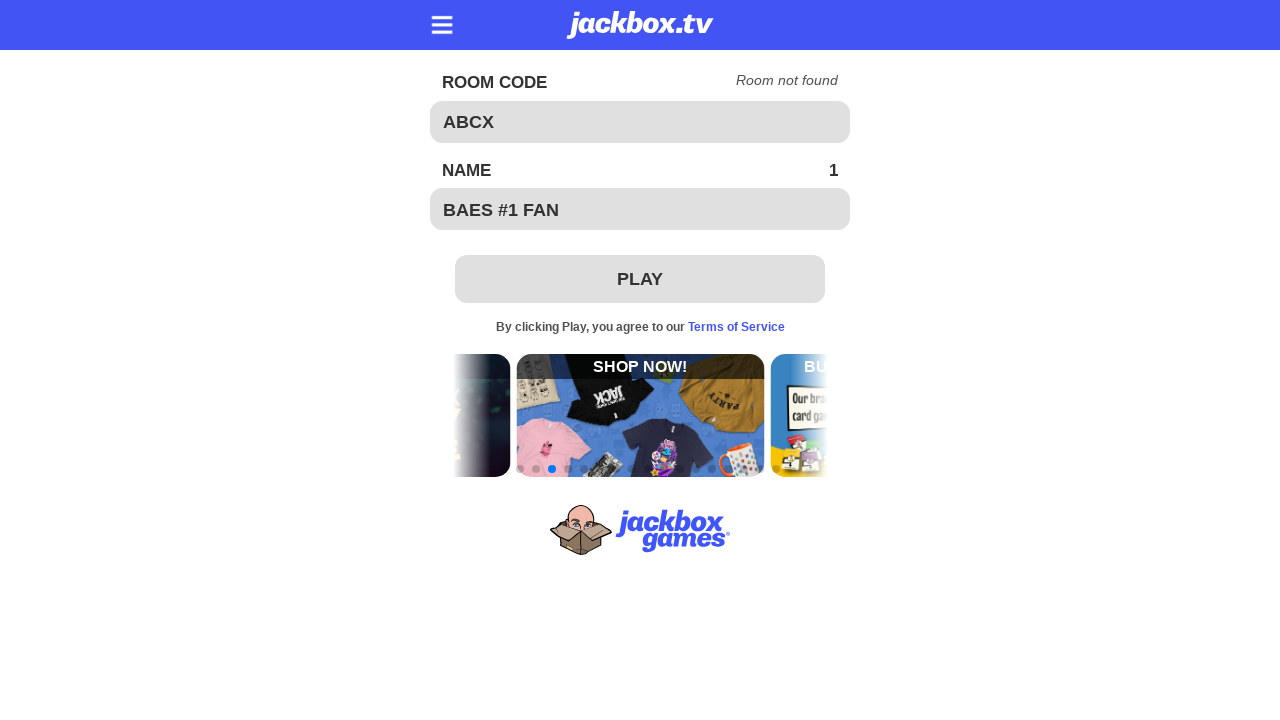

Retrieved status text: 'Room not found'
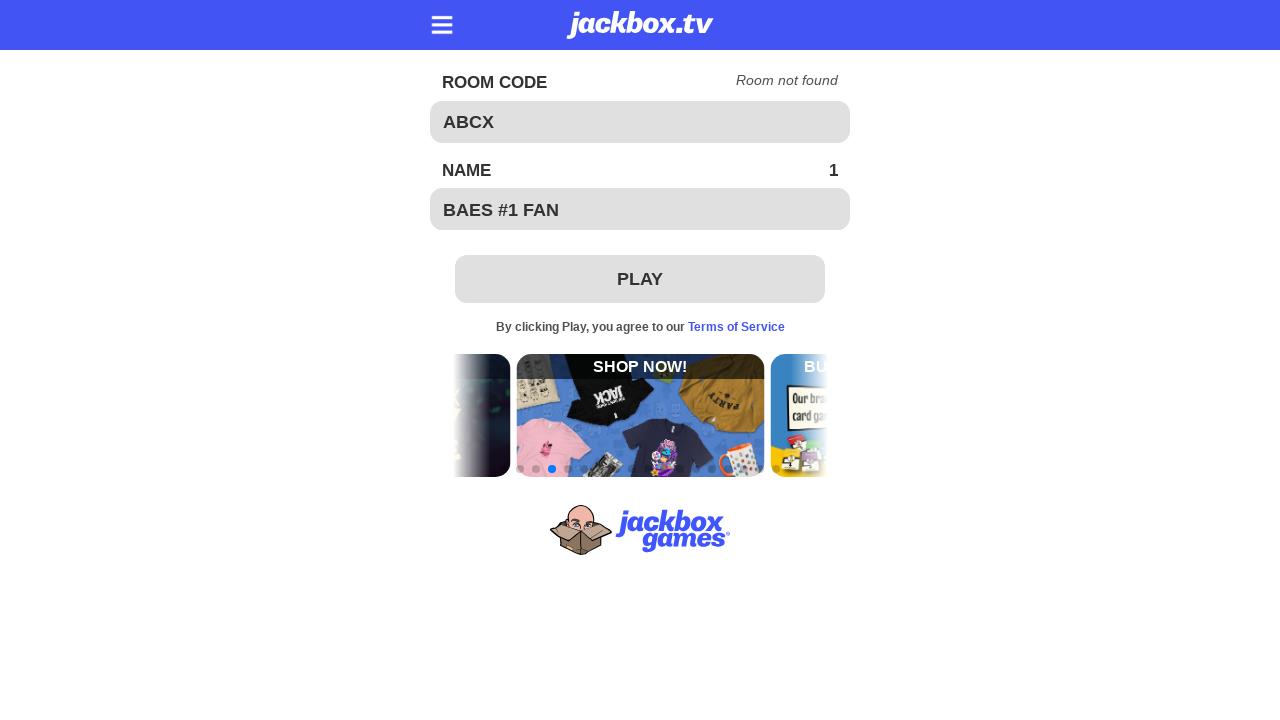

Removed letter 'X' from room code (room not found) on #roomcode
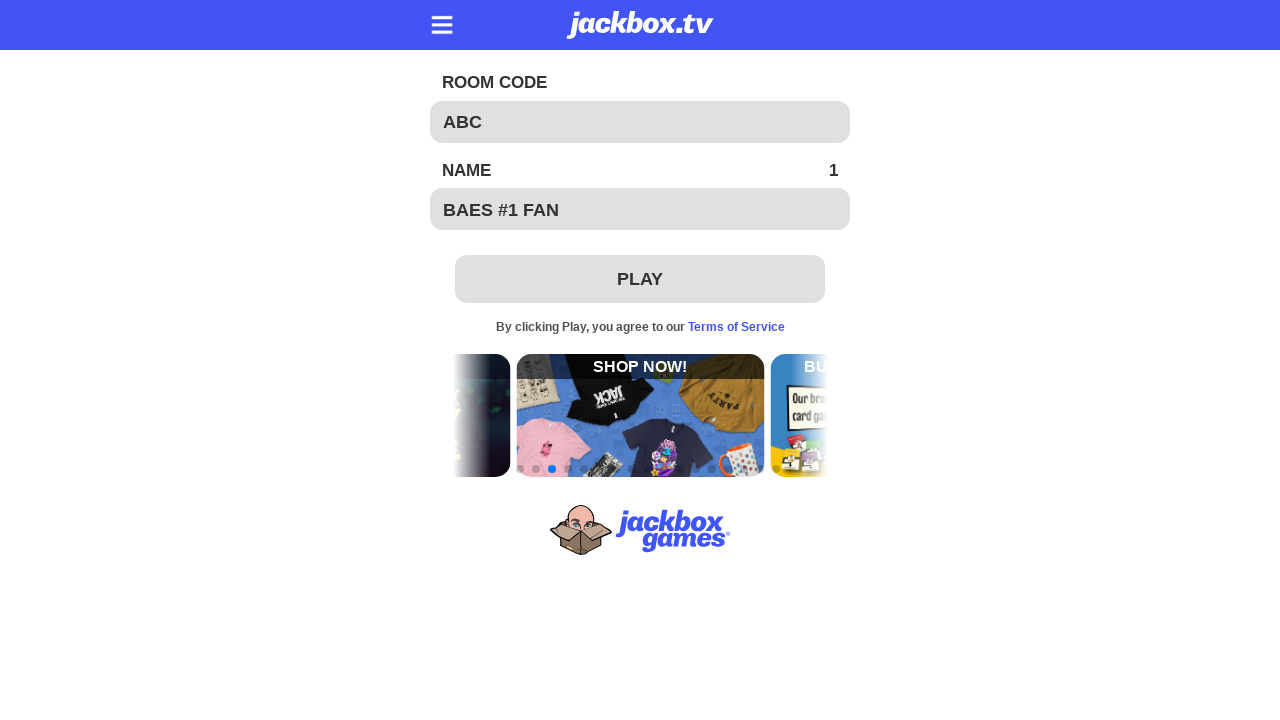

Typed letter 'Y' to room code field on #roomcode
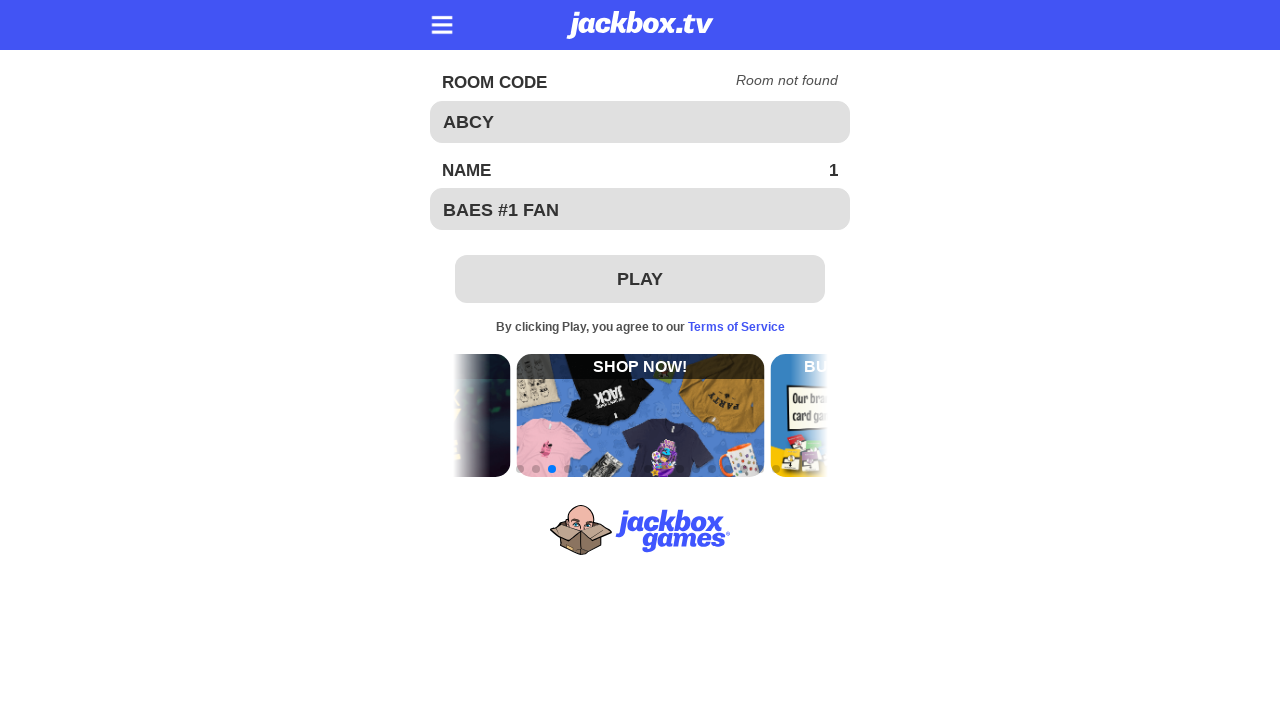

Status field updated
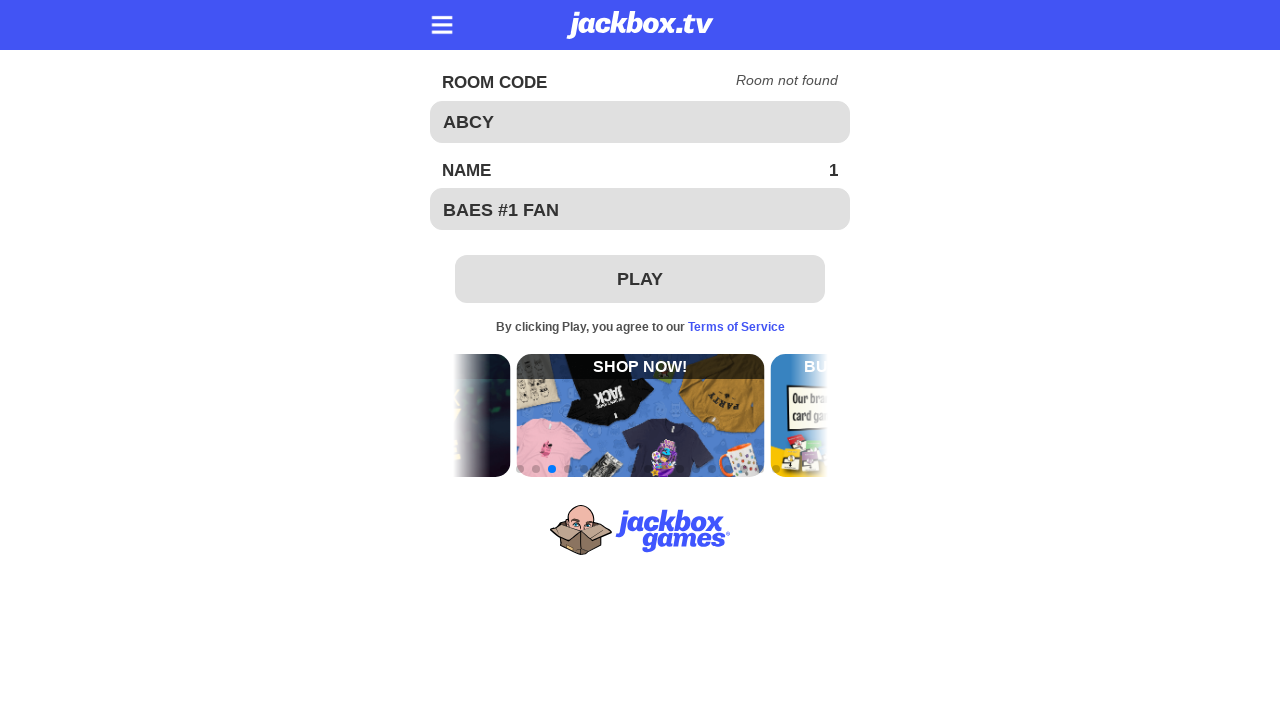

Retrieved status text: 'Room not found'
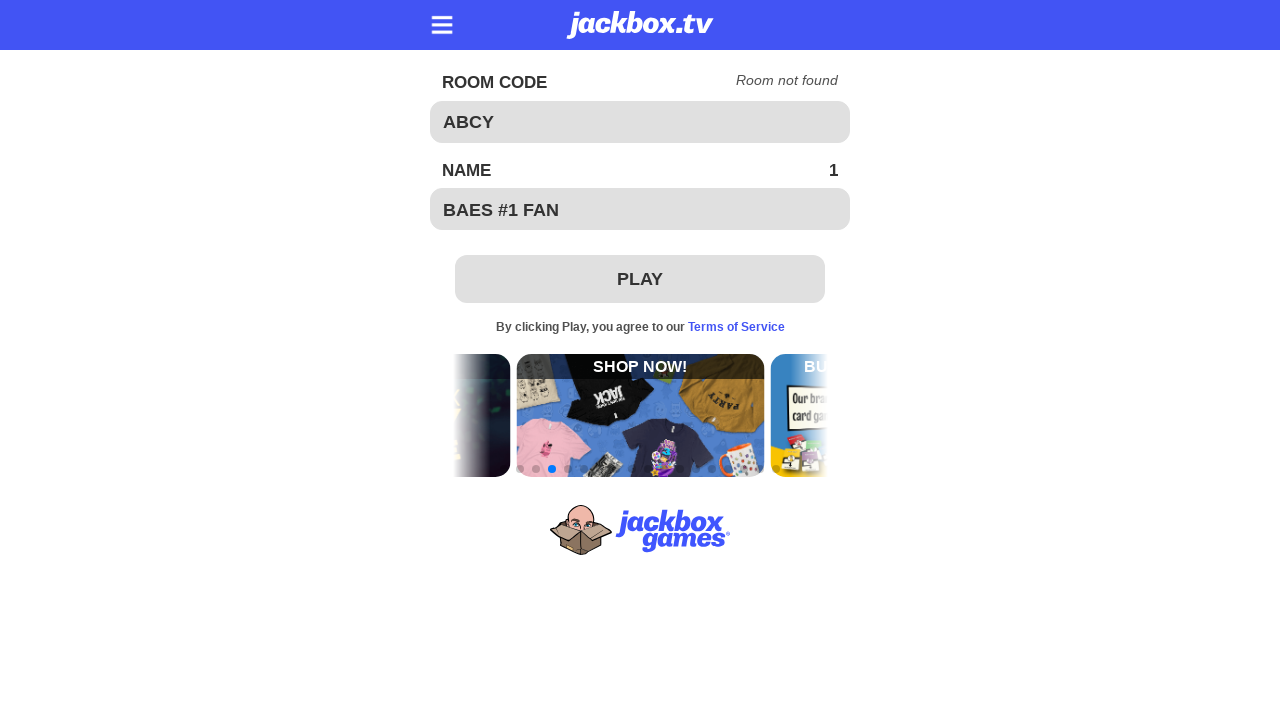

Removed letter 'Y' from room code (room not found) on #roomcode
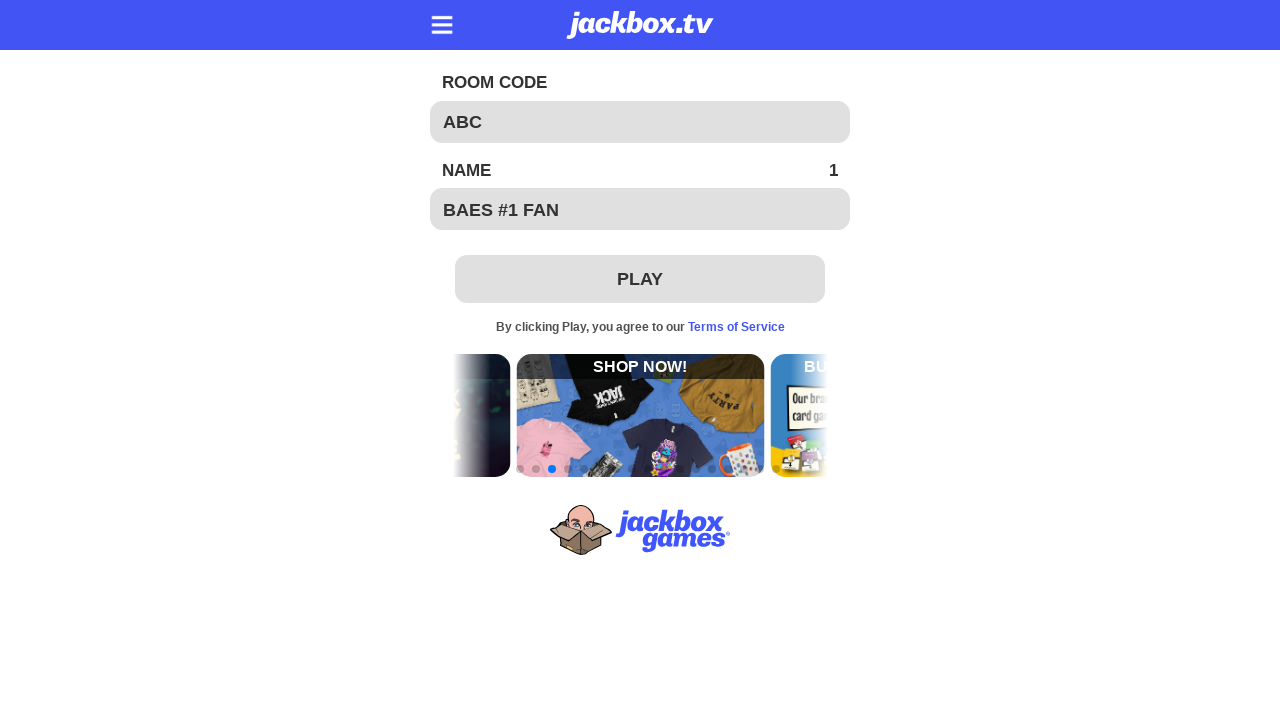

Typed letter 'Z' to room code field on #roomcode
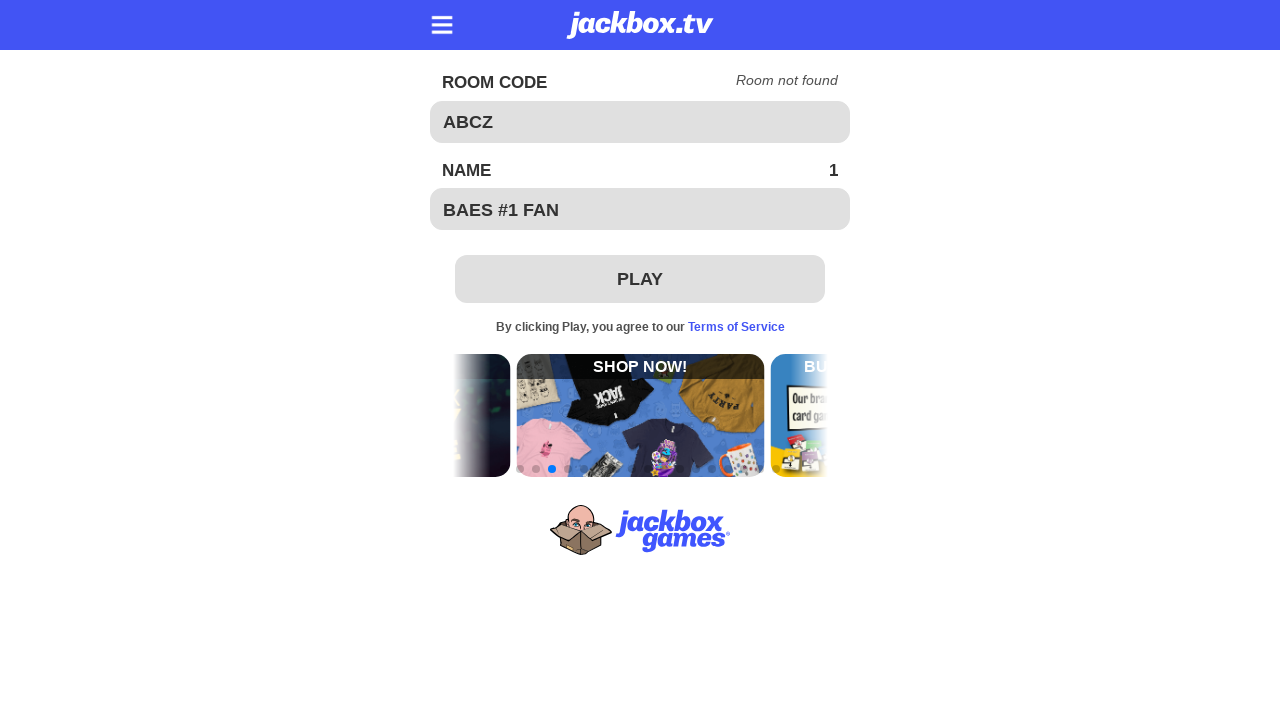

Status field updated
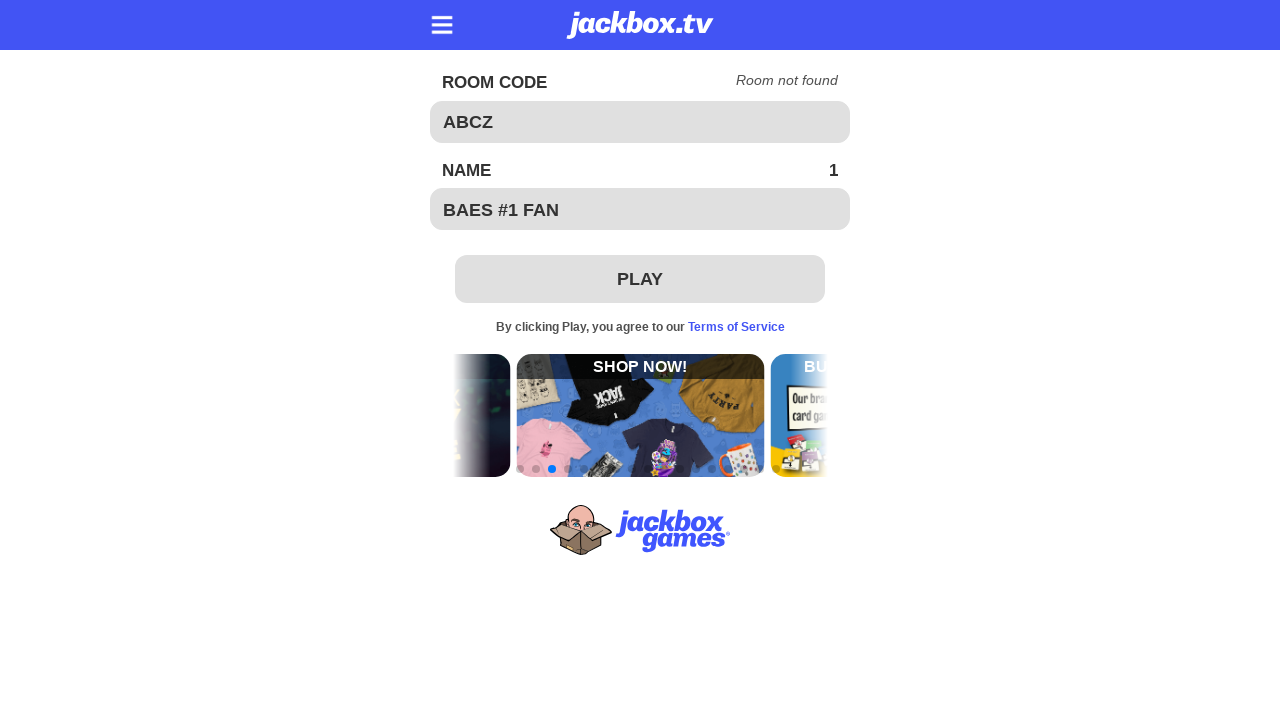

Retrieved status text: 'Room not found'
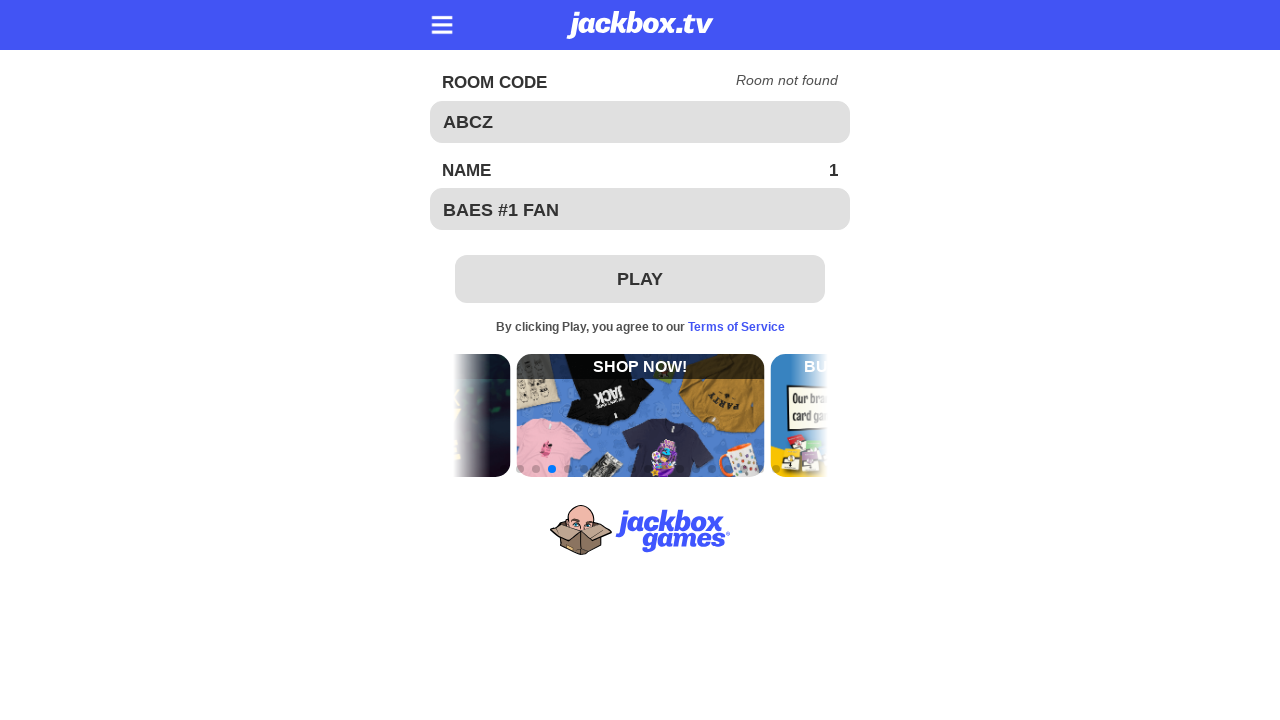

Removed letter 'Z' from room code (room not found) on #roomcode
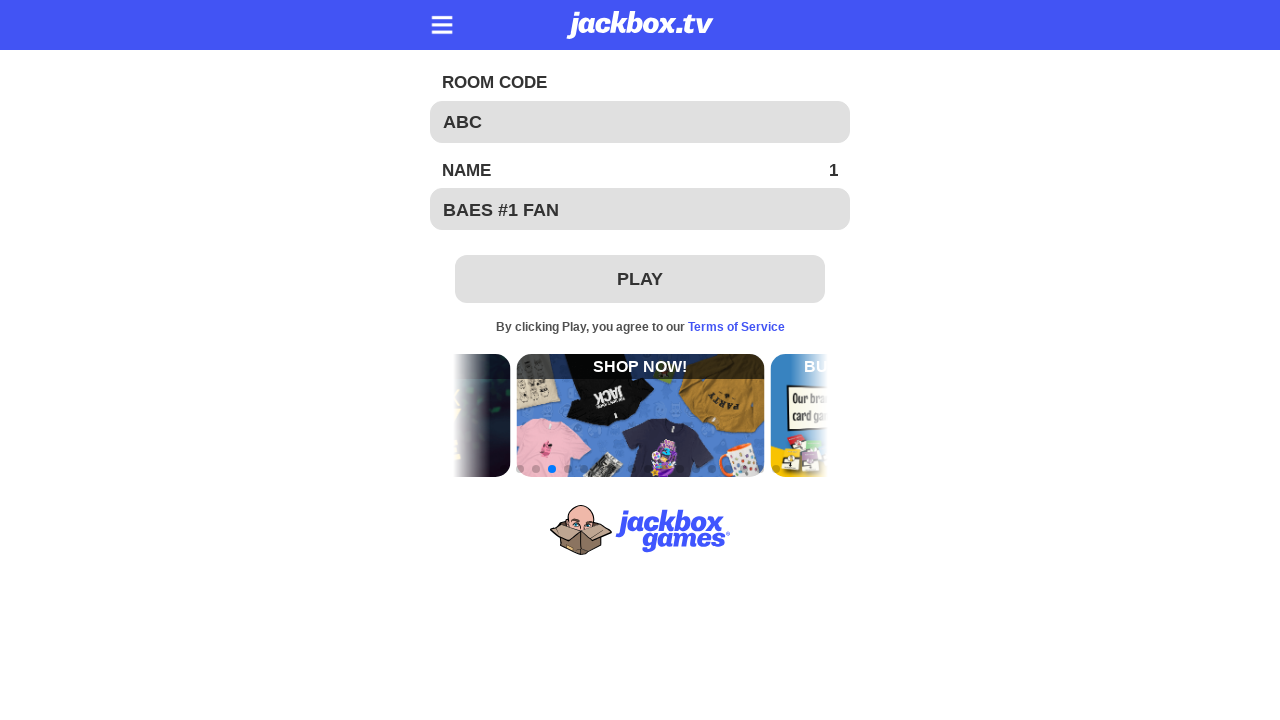

Submitted room code by pressing Enter on #roomcode
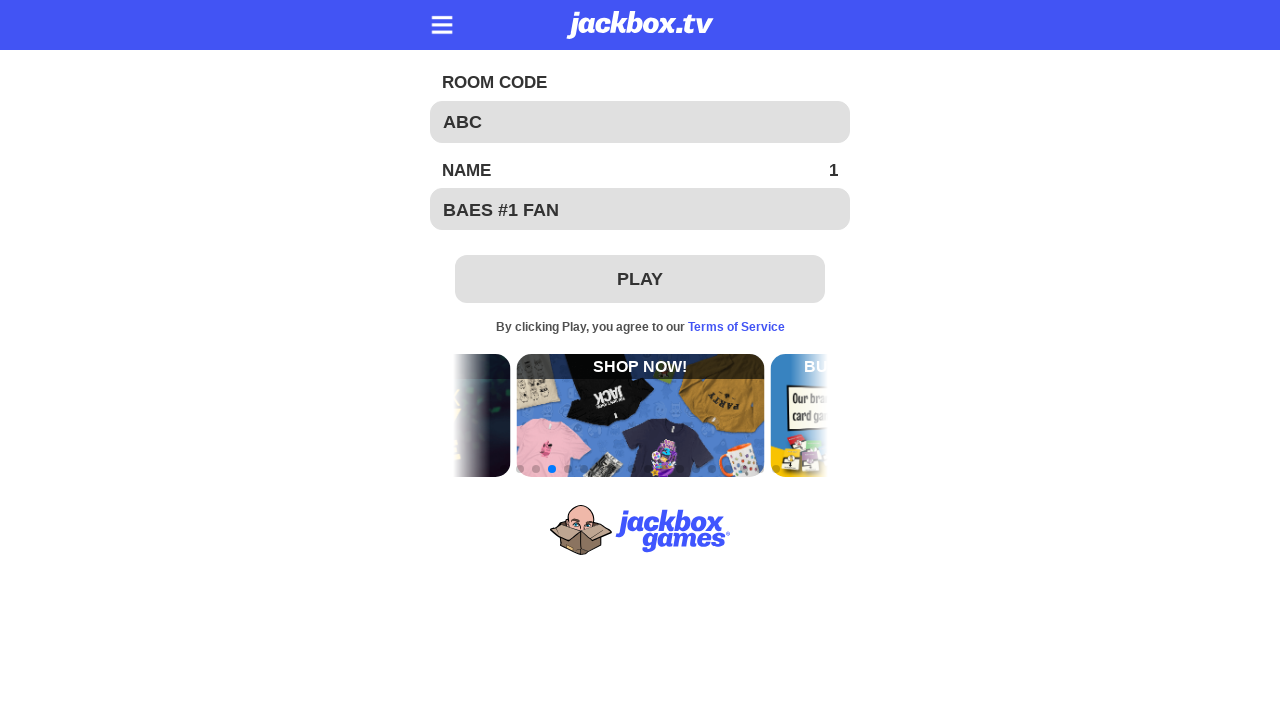

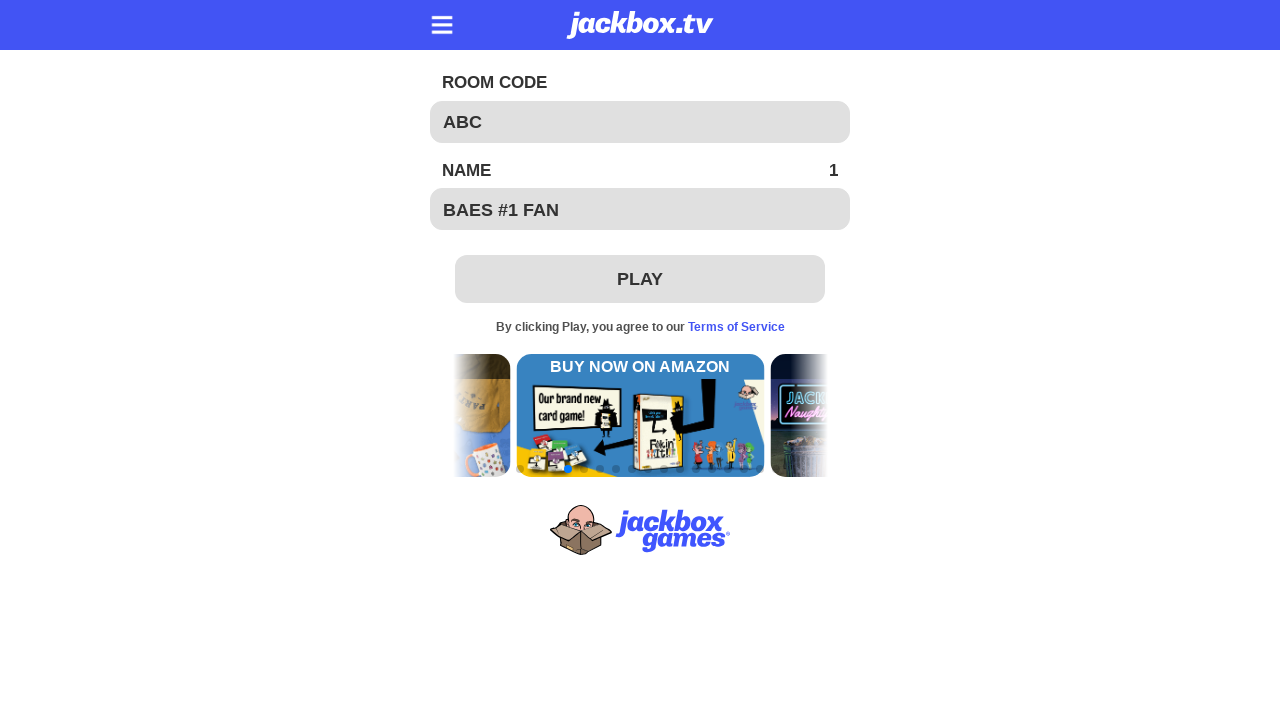